Tests filling a large form with multiple input fields by entering sequential decrementing numbers into each input element, then submitting the form by clicking the submit button.

Starting URL: http://suninjuly.github.io/huge_form.html

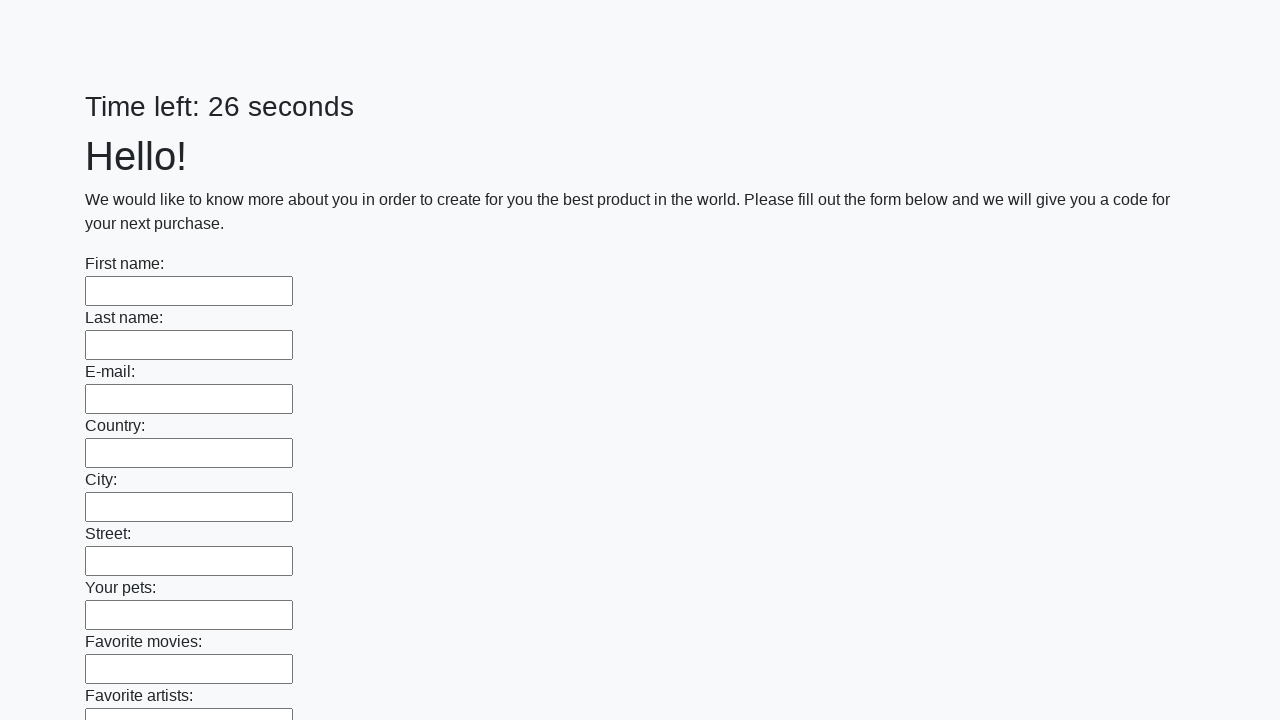

Located all input elements on the huge form page
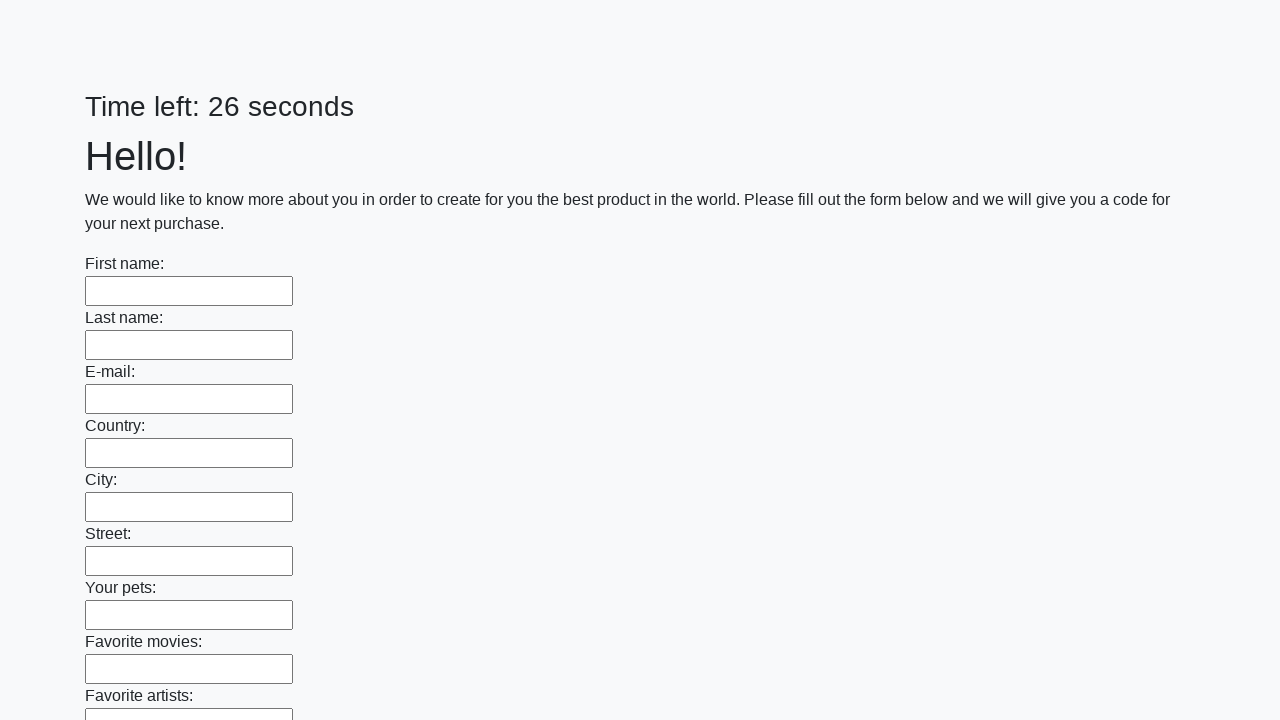

Filled input field with value 990 on input >> nth=0
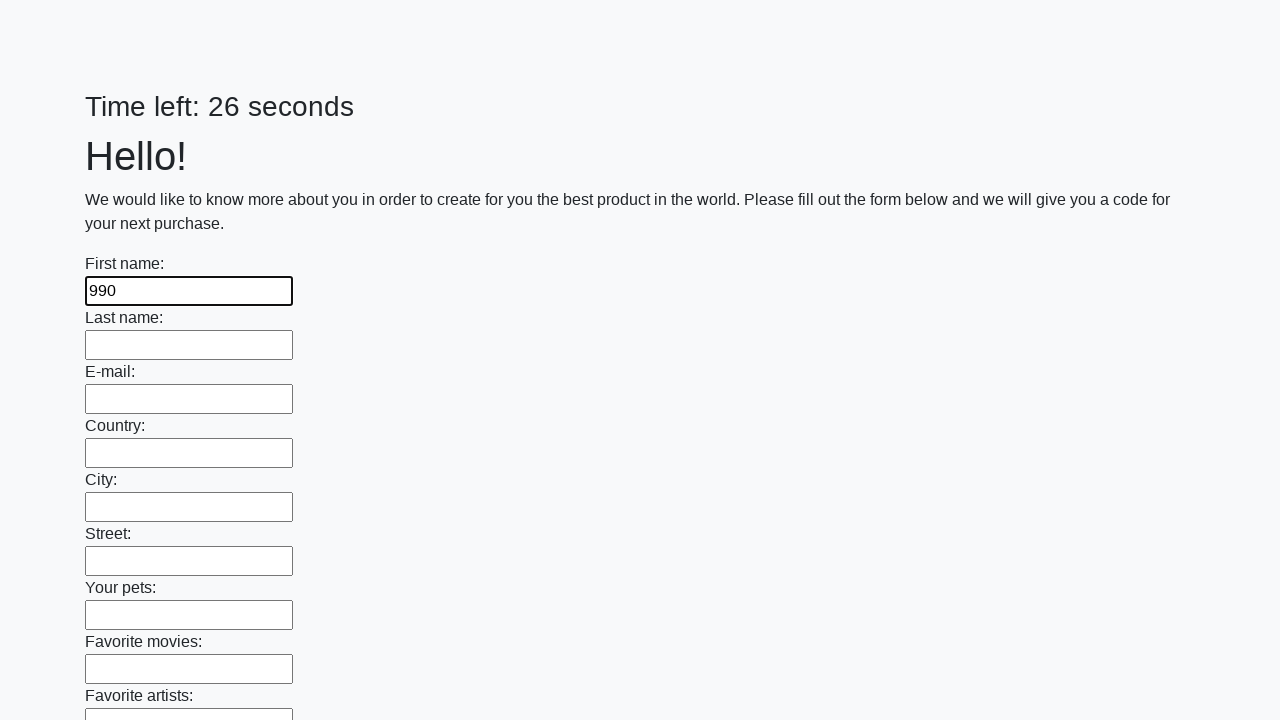

Filled input field with value 980 on input >> nth=1
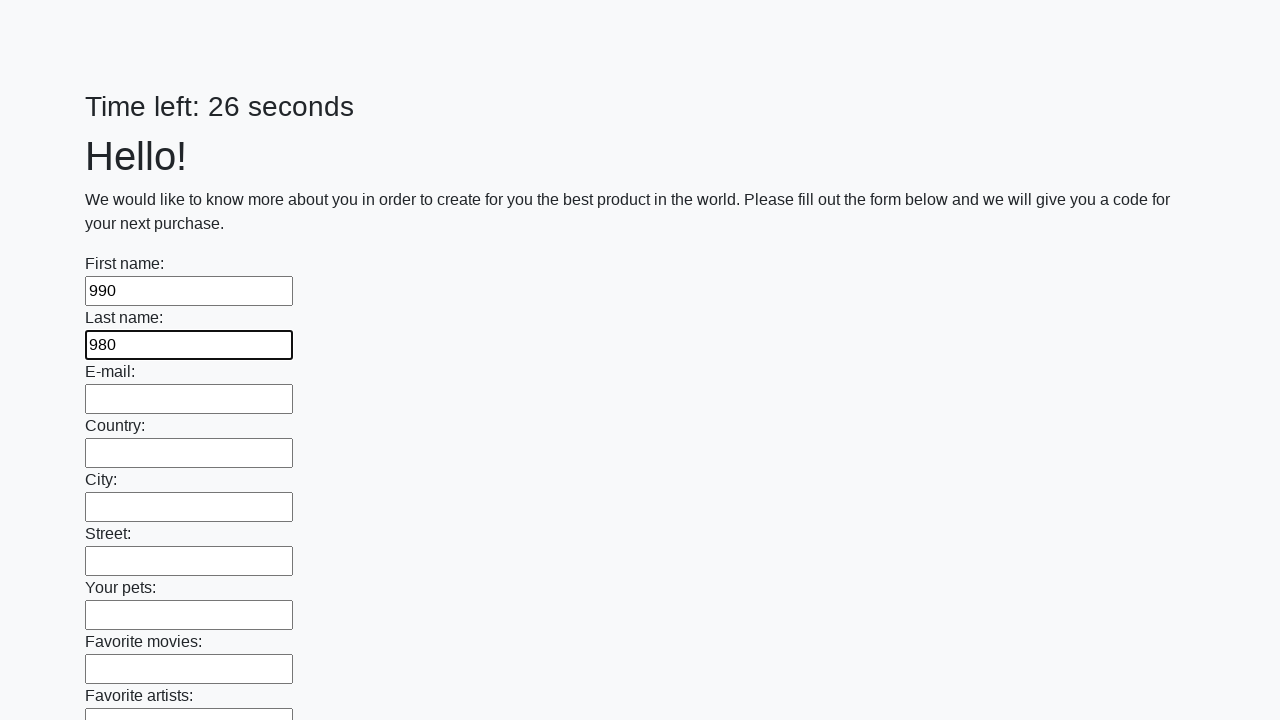

Filled input field with value 970 on input >> nth=2
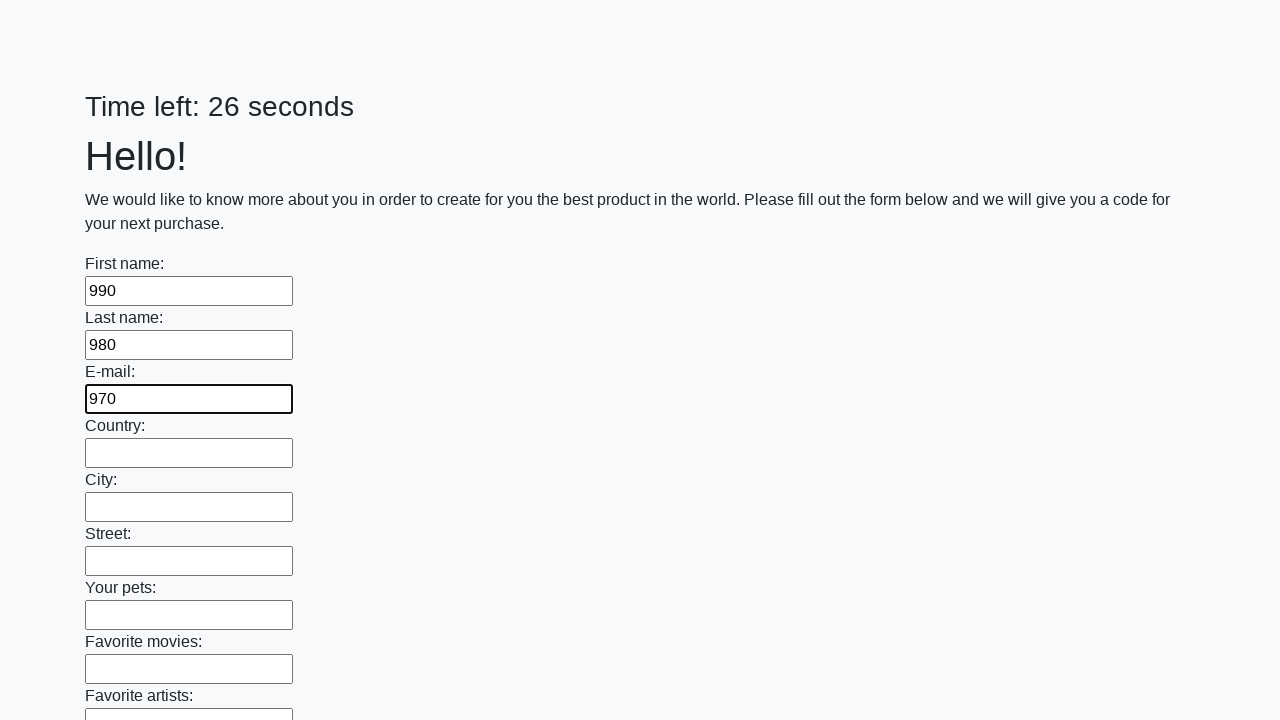

Filled input field with value 960 on input >> nth=3
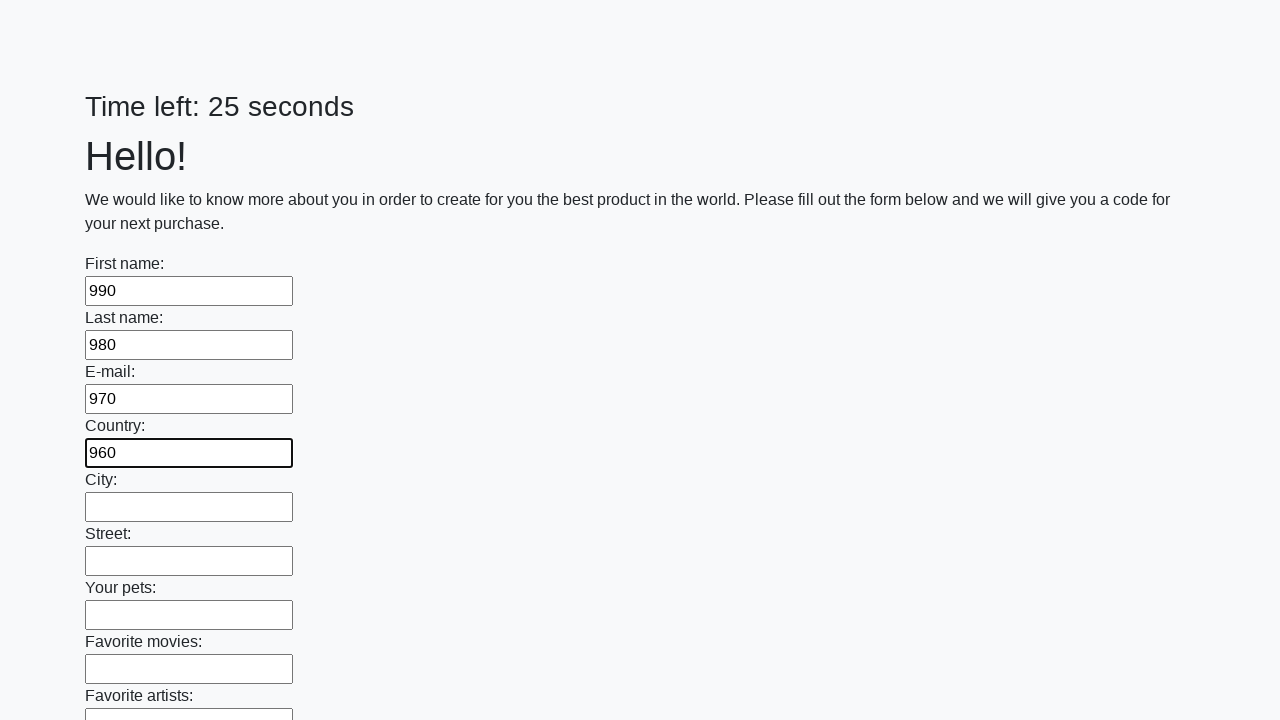

Filled input field with value 950 on input >> nth=4
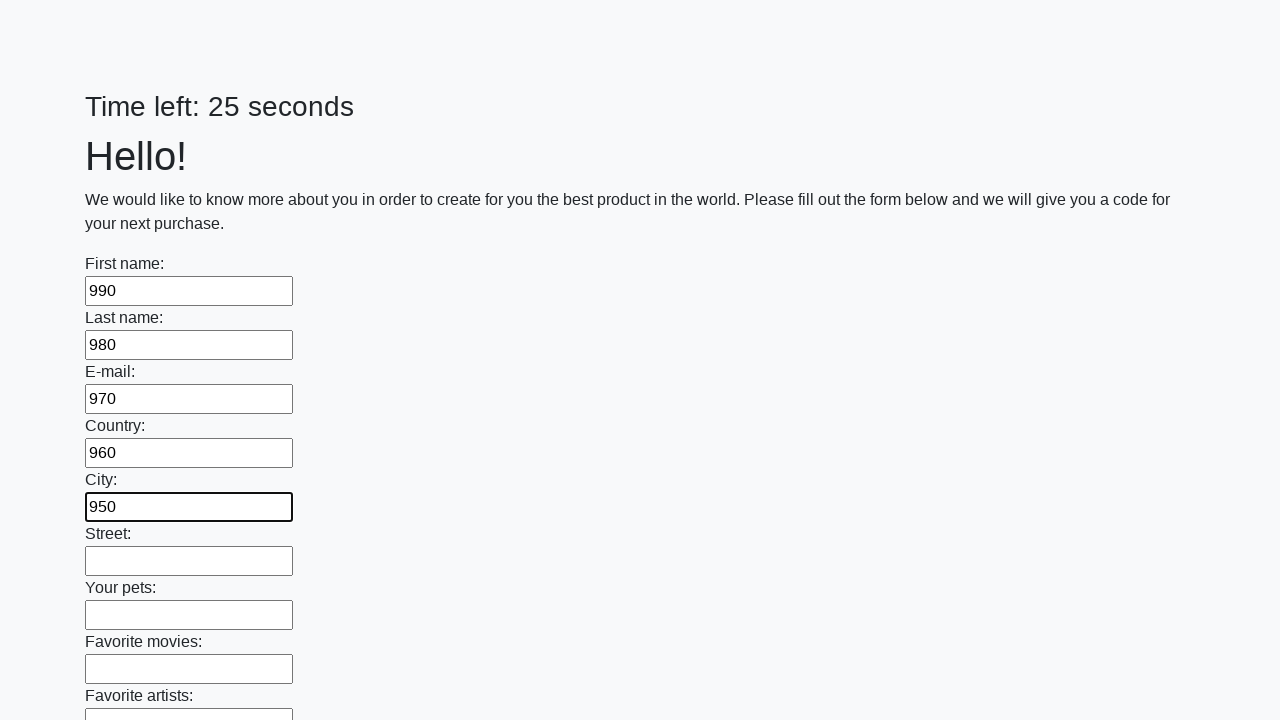

Filled input field with value 940 on input >> nth=5
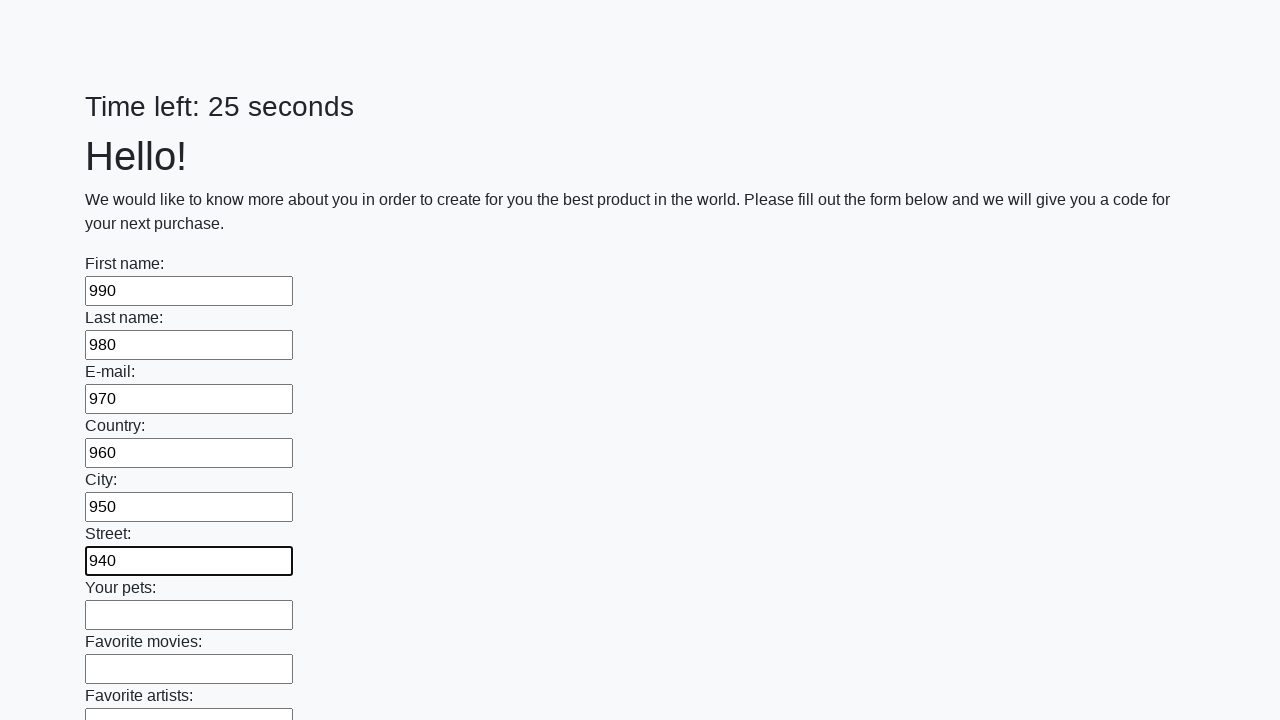

Filled input field with value 930 on input >> nth=6
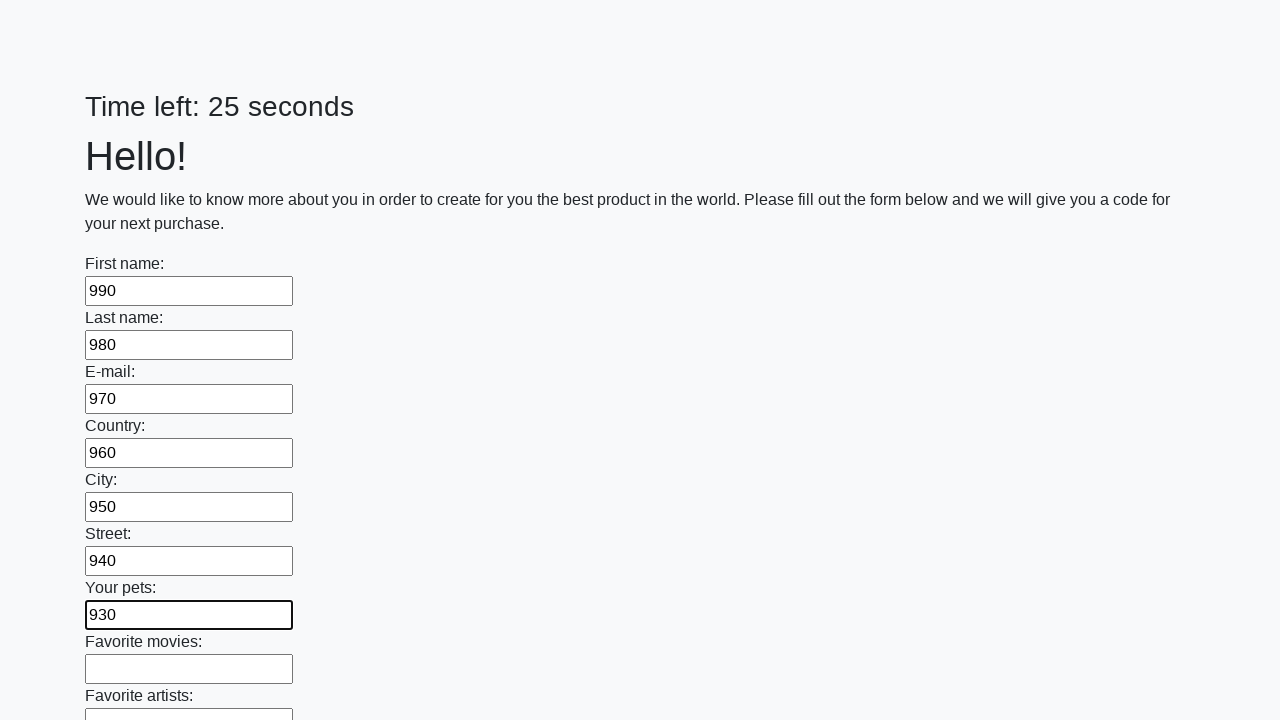

Filled input field with value 920 on input >> nth=7
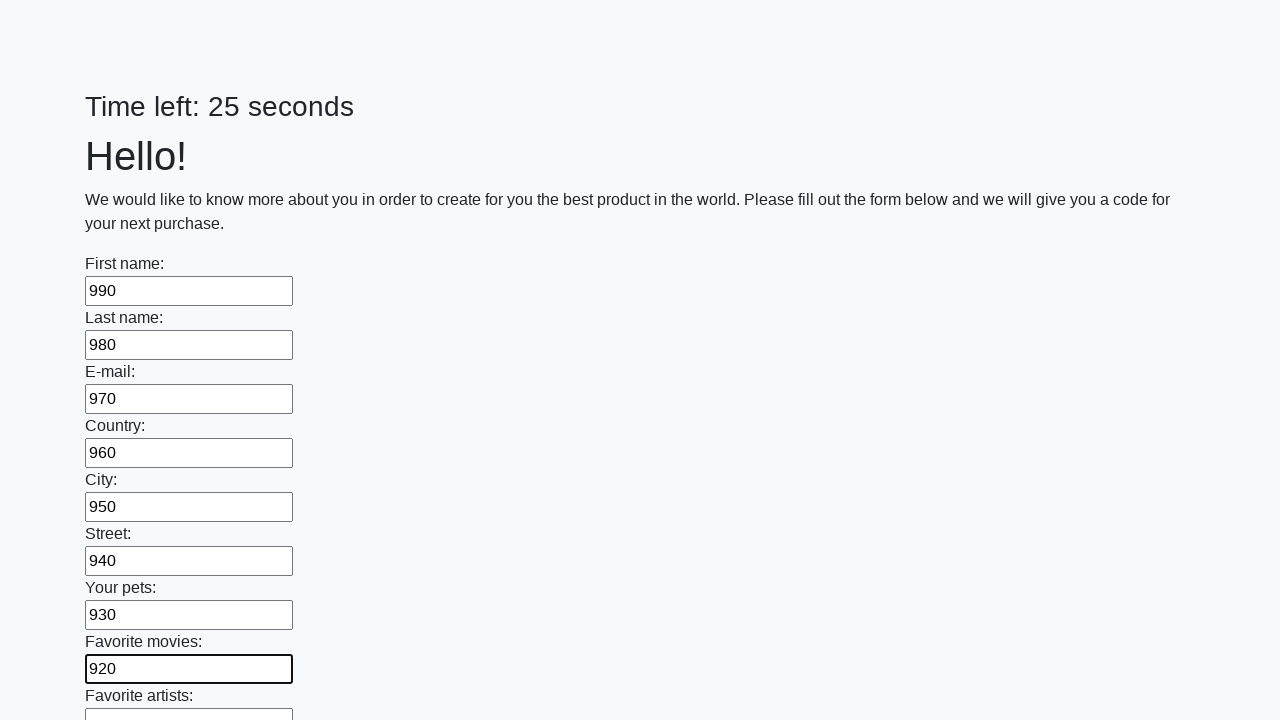

Filled input field with value 910 on input >> nth=8
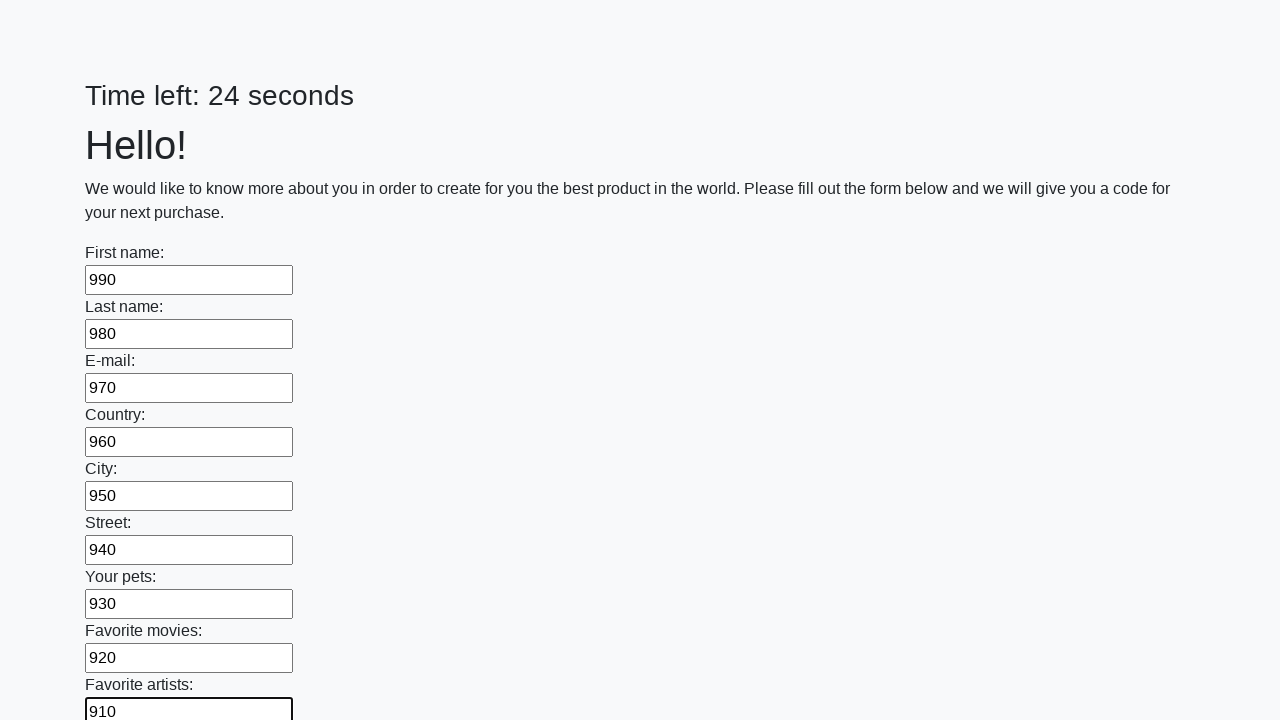

Filled input field with value 900 on input >> nth=9
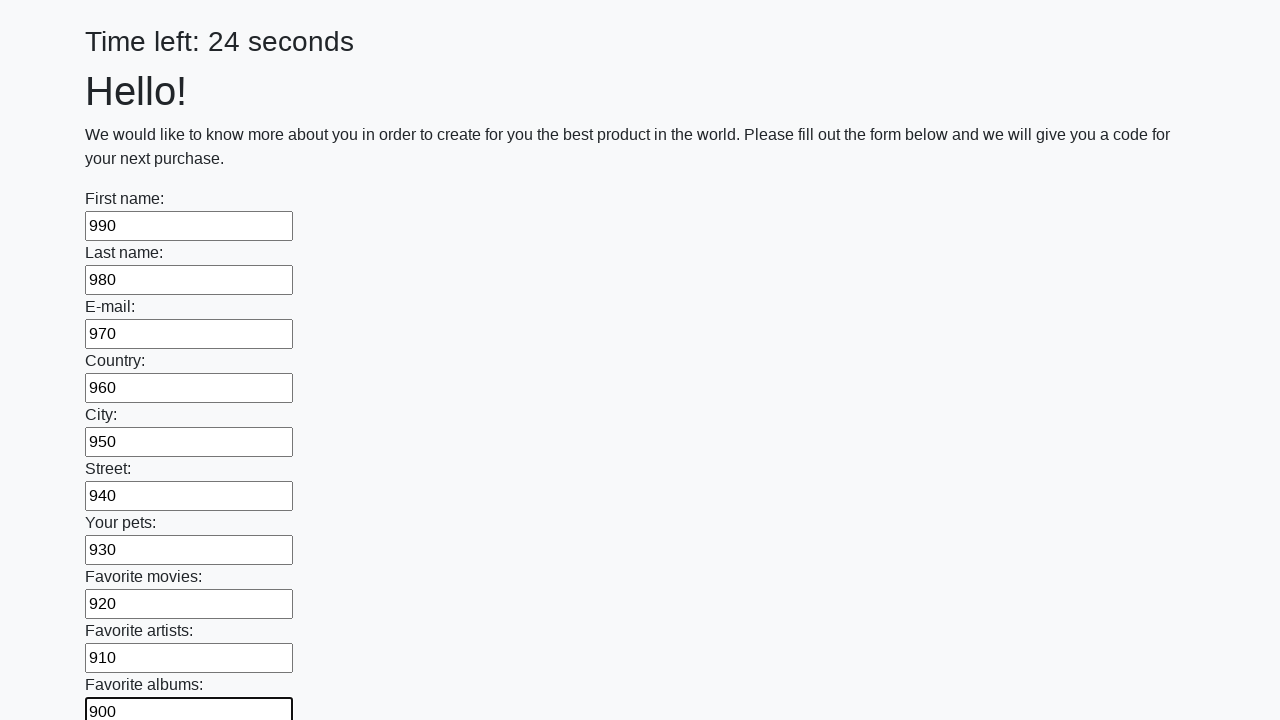

Filled input field with value 890 on input >> nth=10
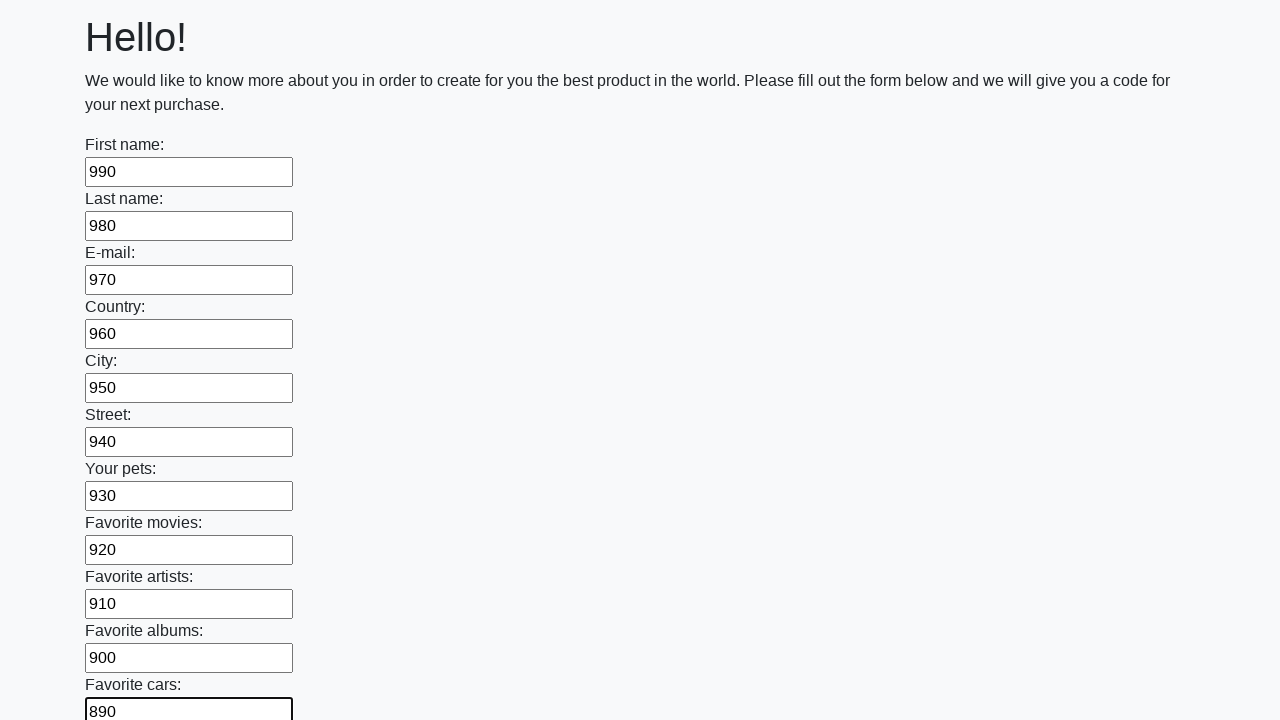

Filled input field with value 880 on input >> nth=11
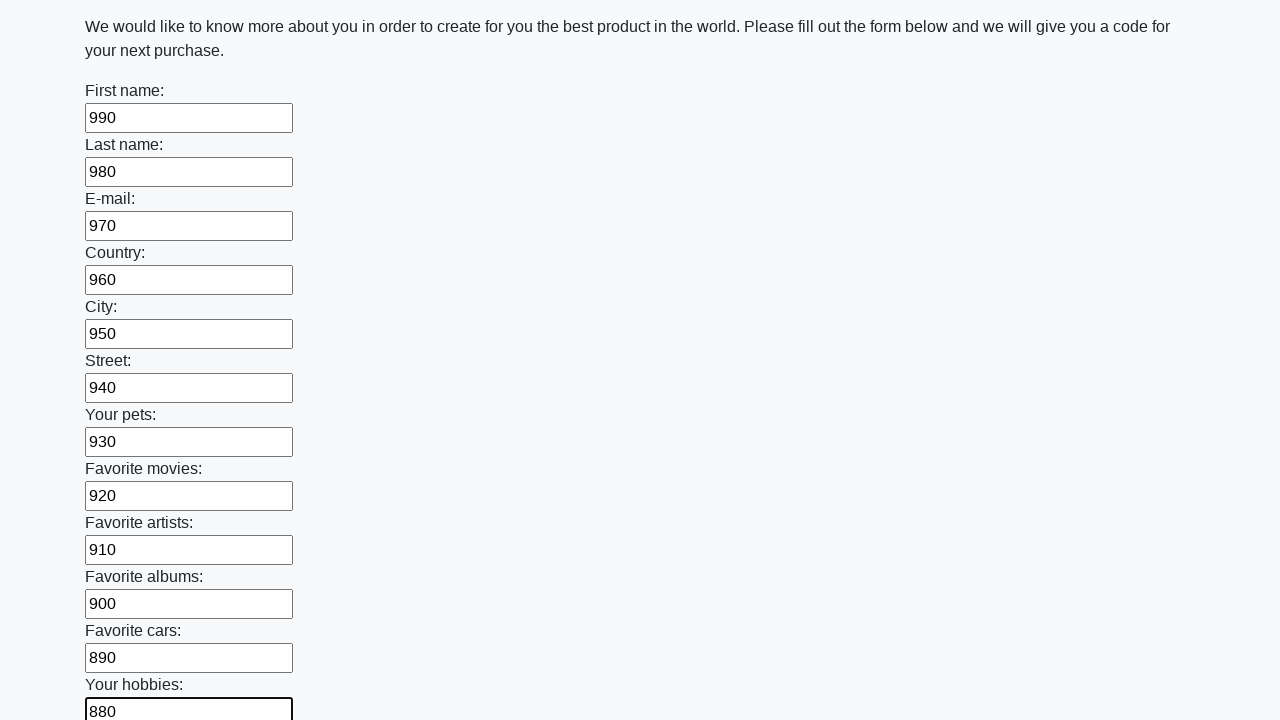

Filled input field with value 870 on input >> nth=12
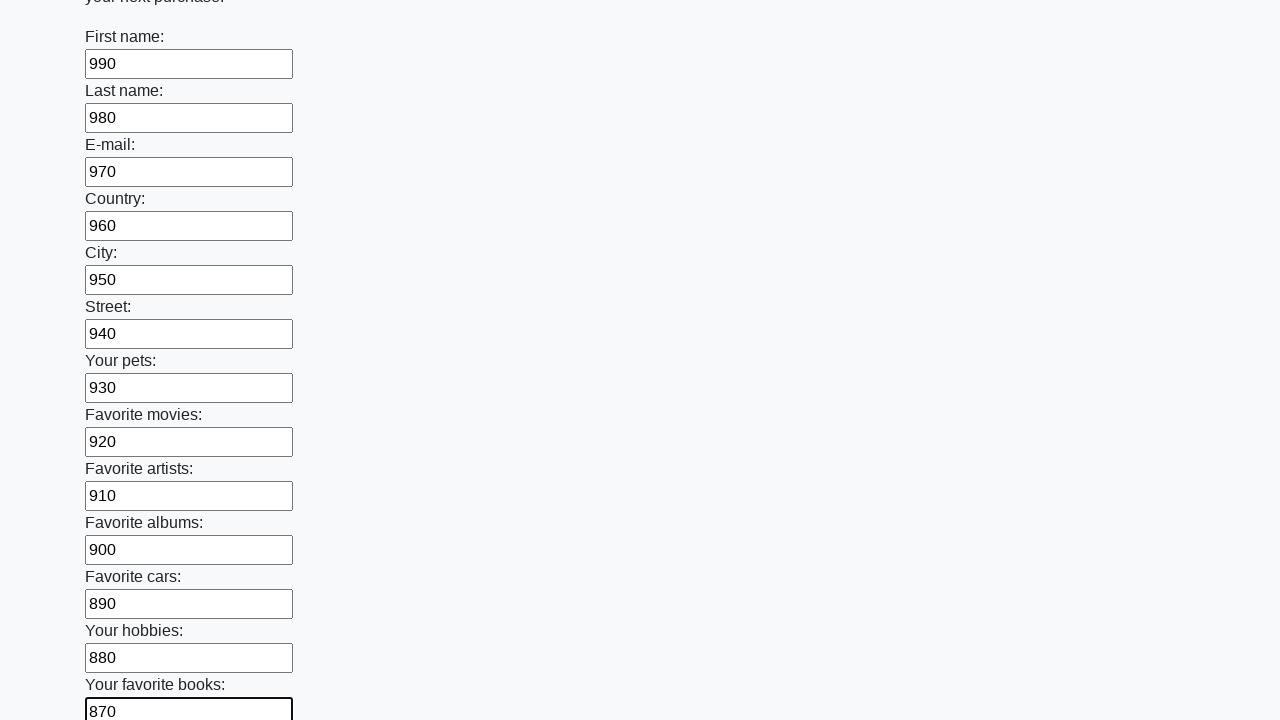

Filled input field with value 860 on input >> nth=13
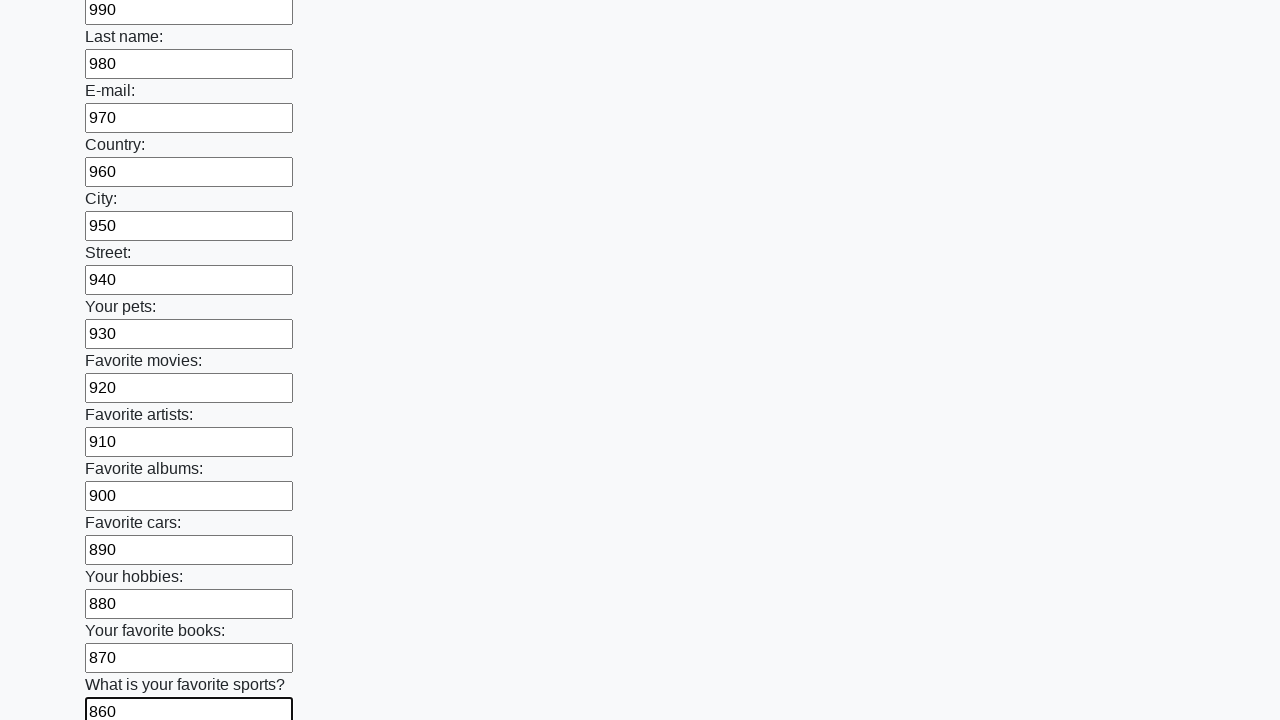

Filled input field with value 850 on input >> nth=14
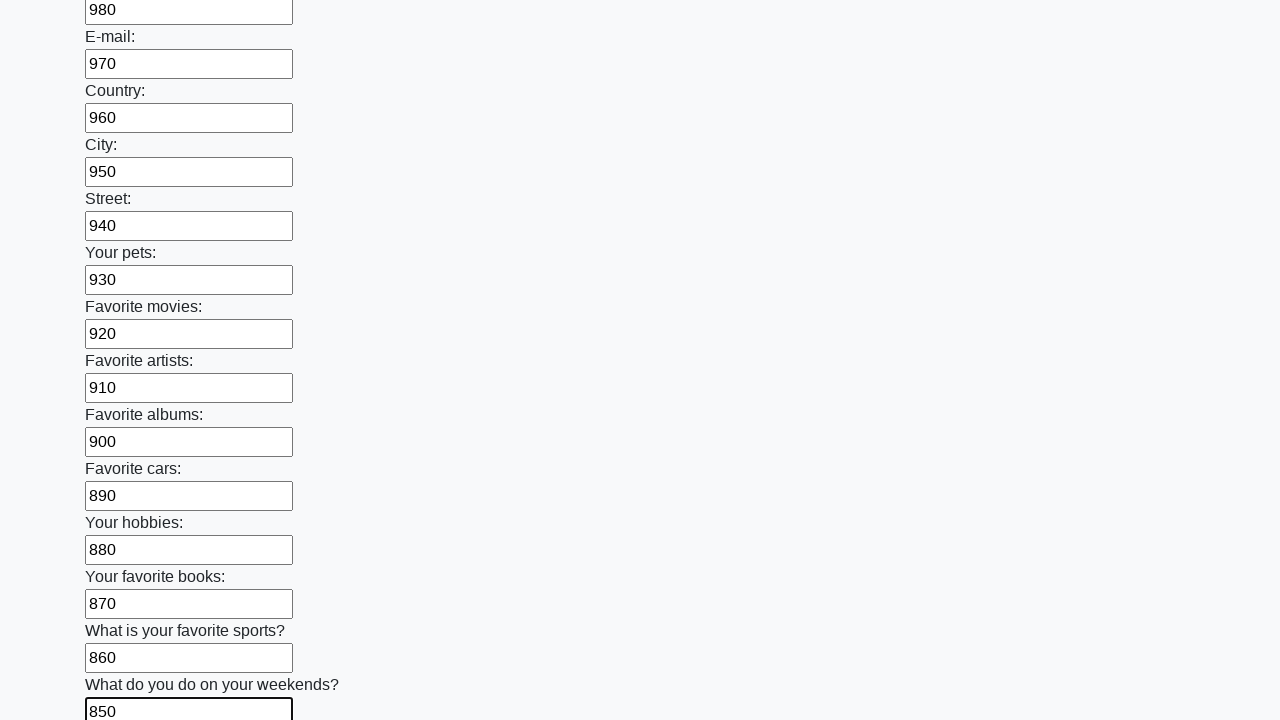

Filled input field with value 840 on input >> nth=15
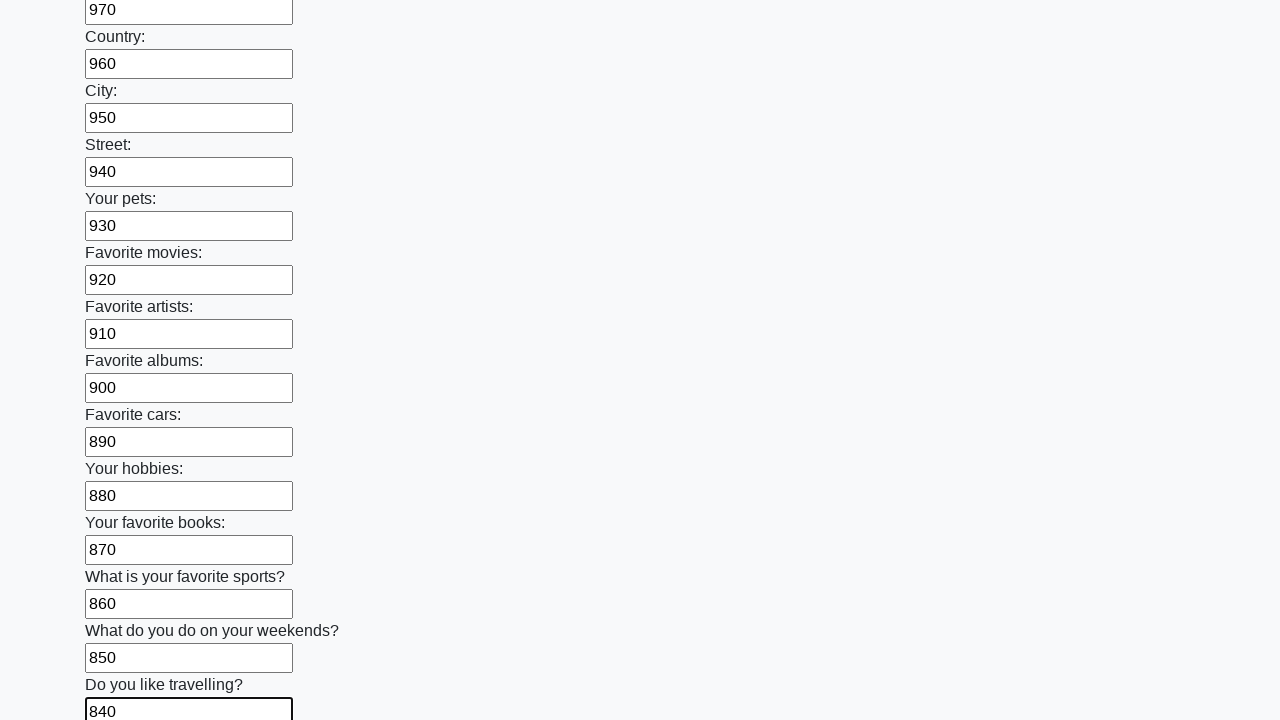

Filled input field with value 830 on input >> nth=16
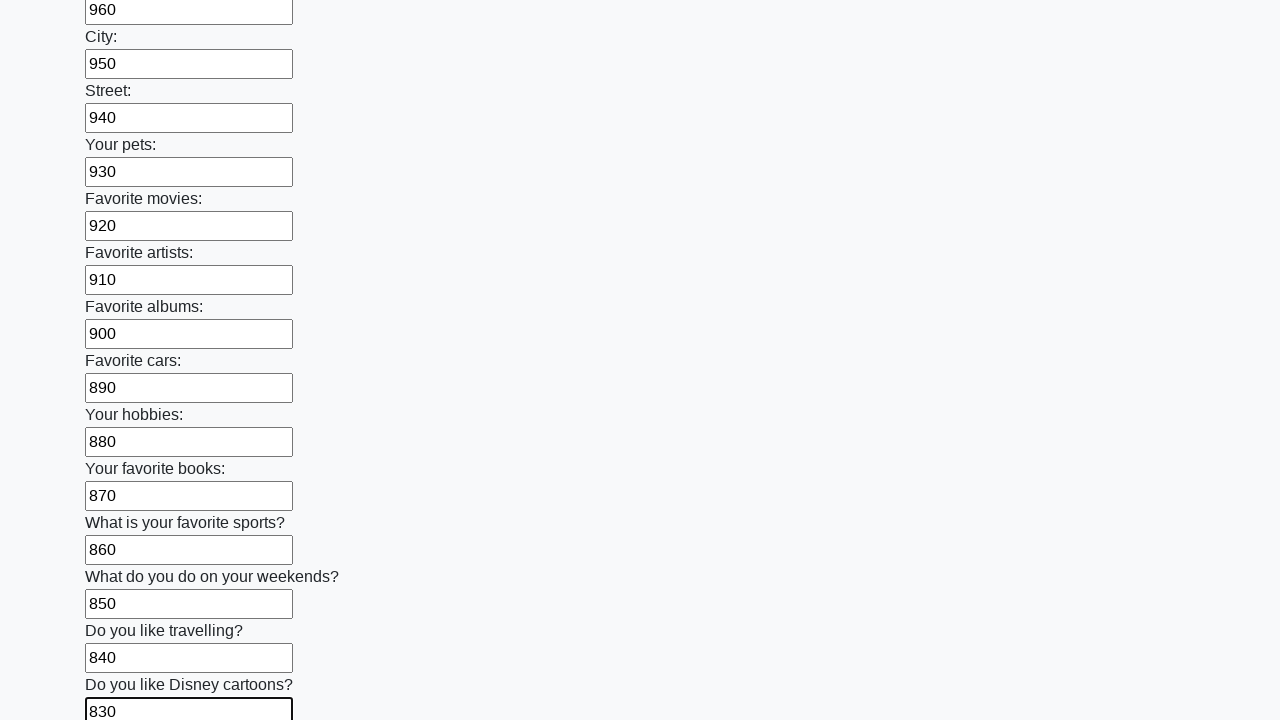

Filled input field with value 820 on input >> nth=17
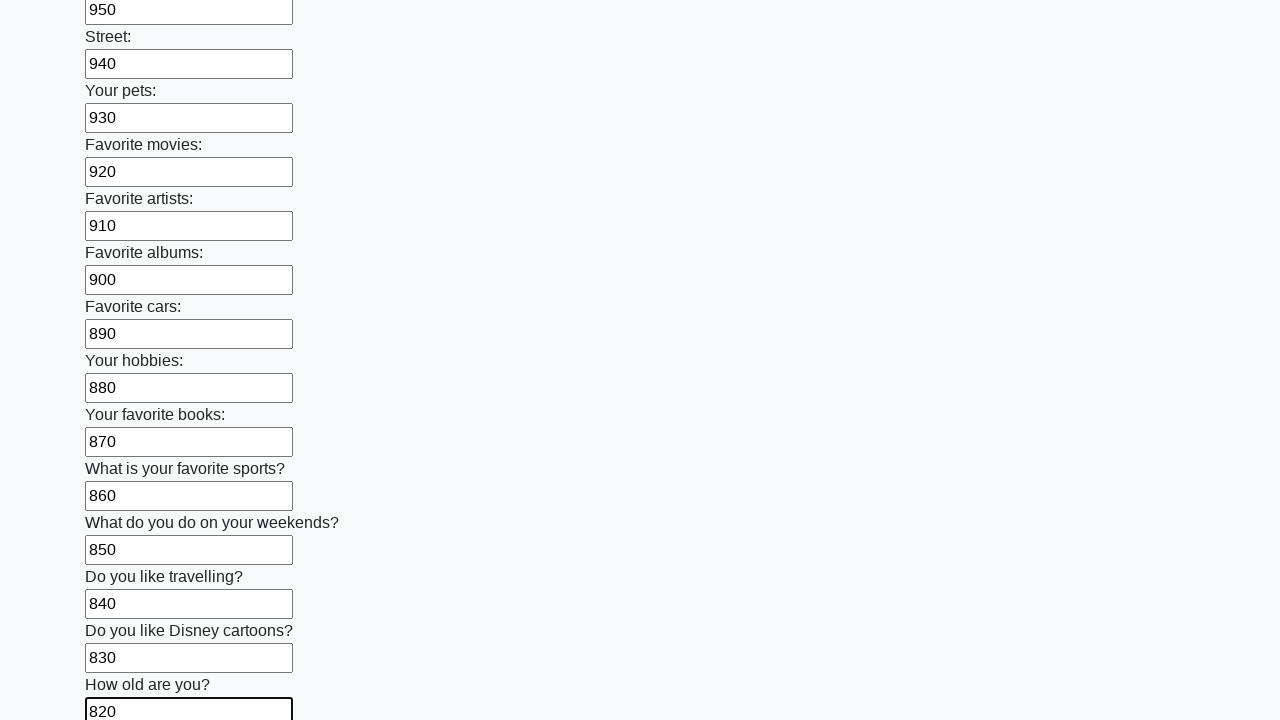

Filled input field with value 810 on input >> nth=18
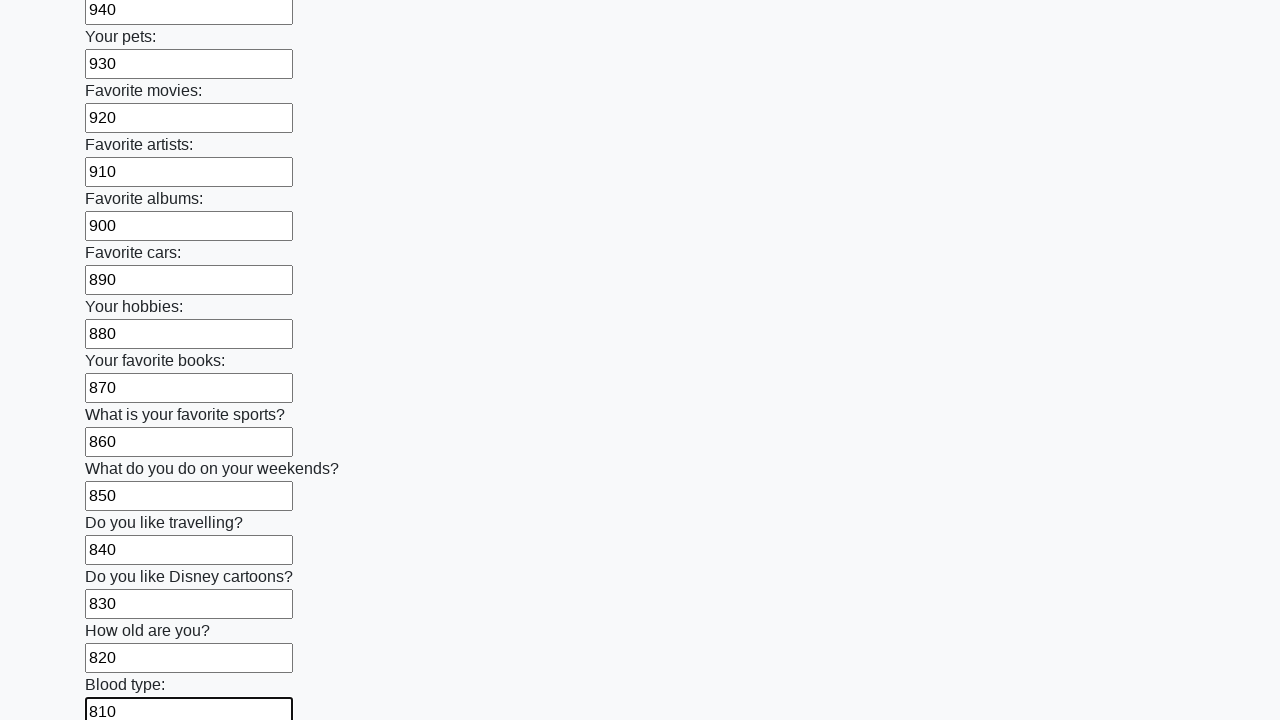

Filled input field with value 800 on input >> nth=19
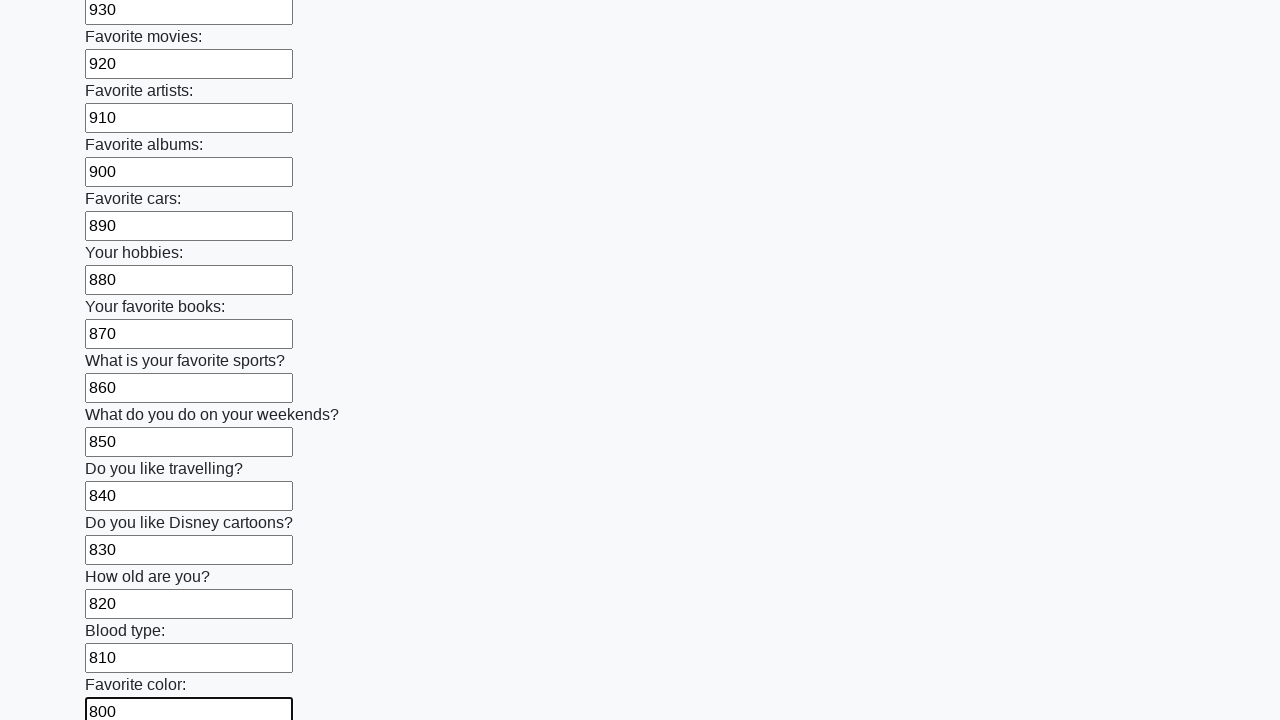

Filled input field with value 790 on input >> nth=20
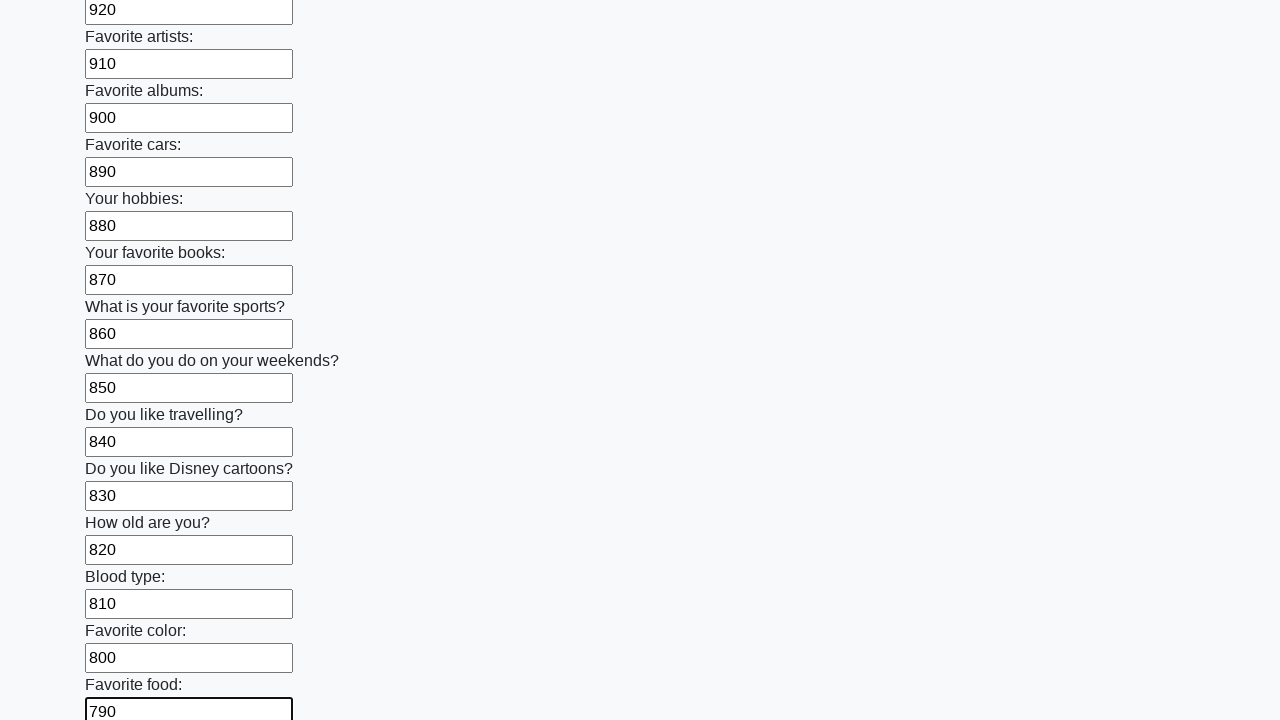

Filled input field with value 780 on input >> nth=21
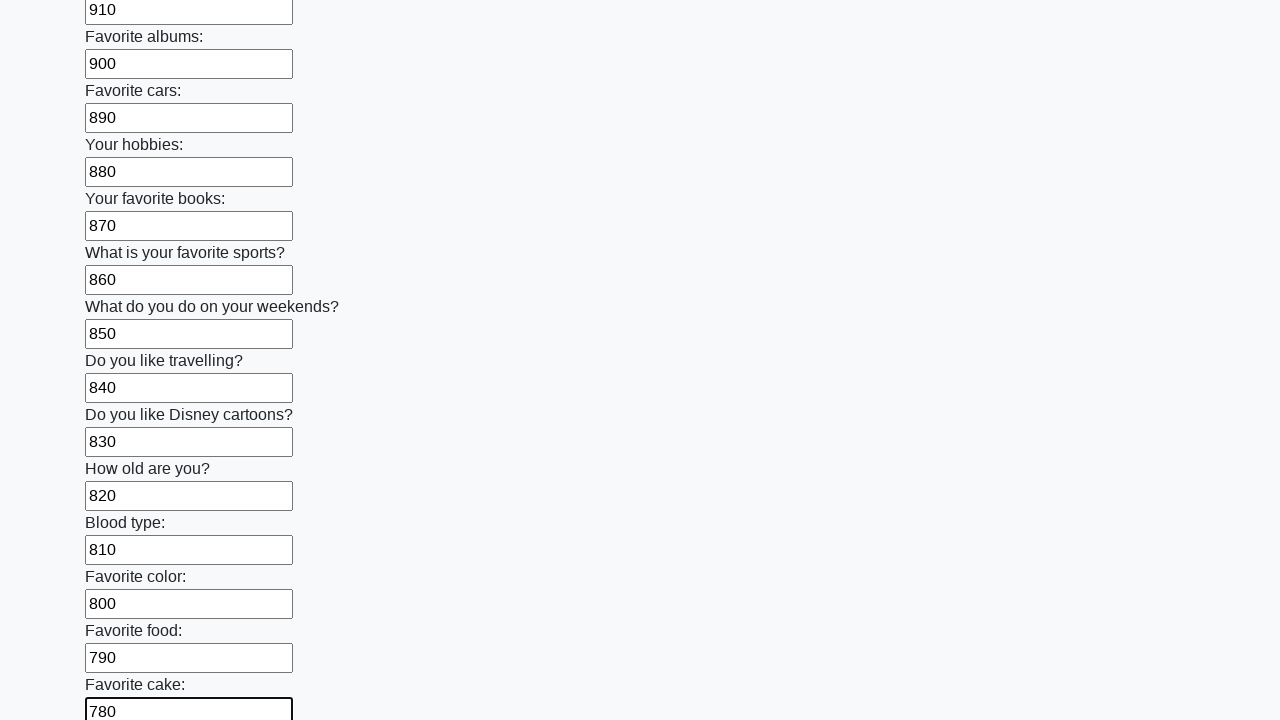

Filled input field with value 770 on input >> nth=22
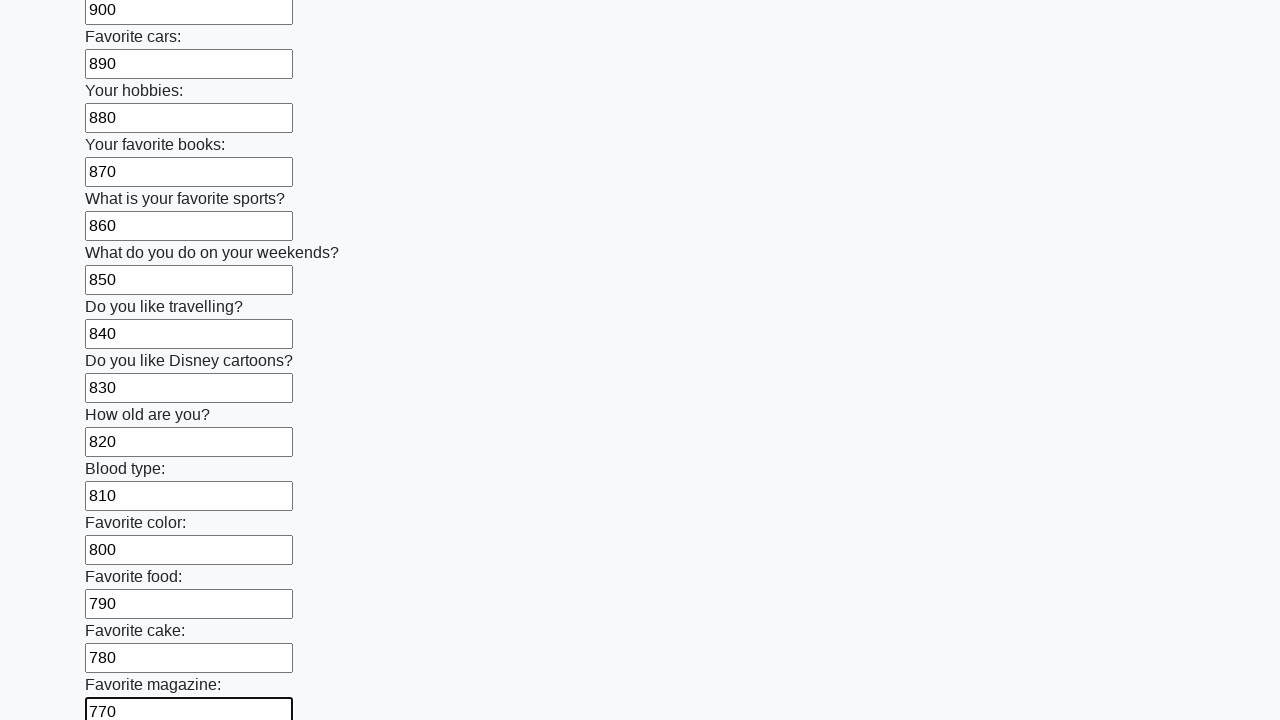

Filled input field with value 760 on input >> nth=23
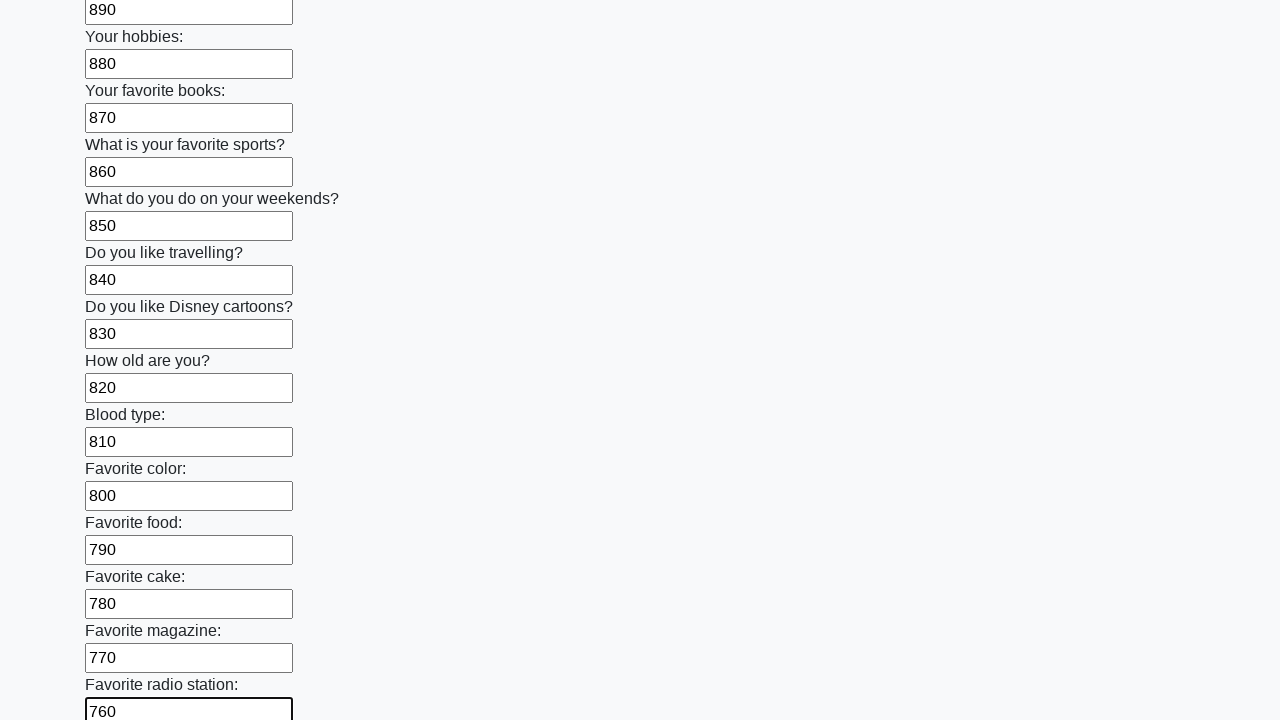

Filled input field with value 750 on input >> nth=24
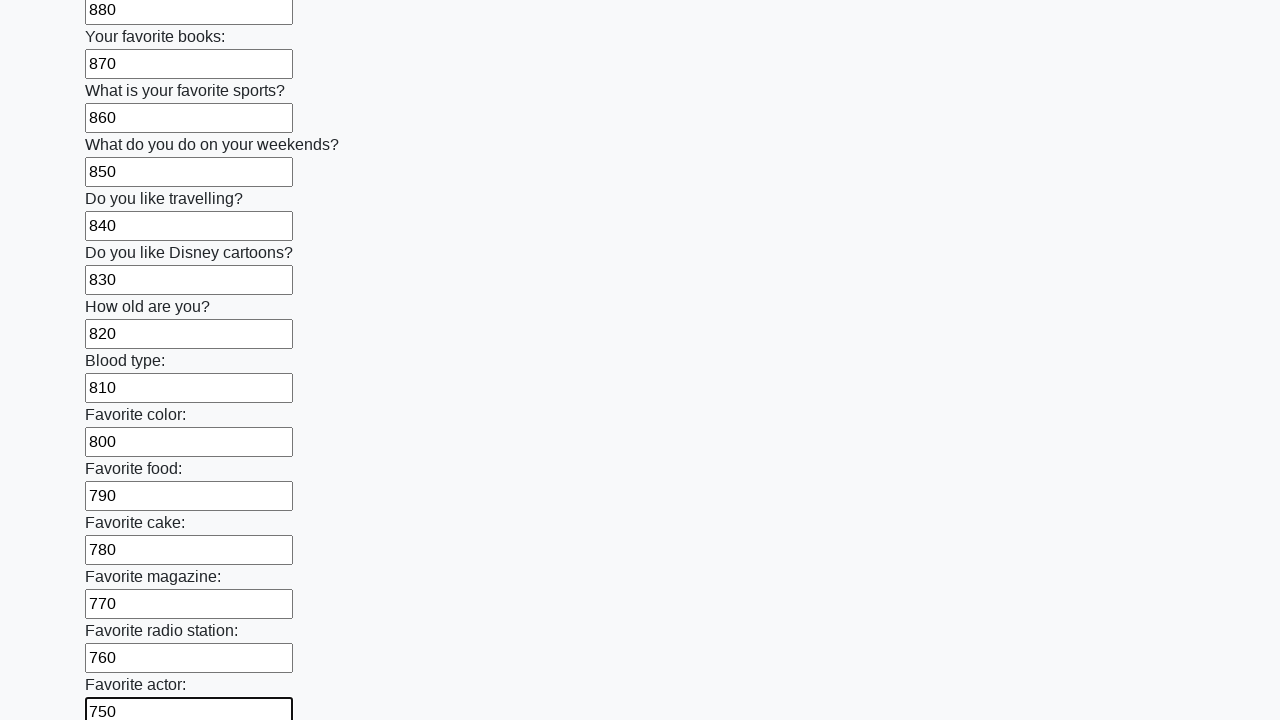

Filled input field with value 740 on input >> nth=25
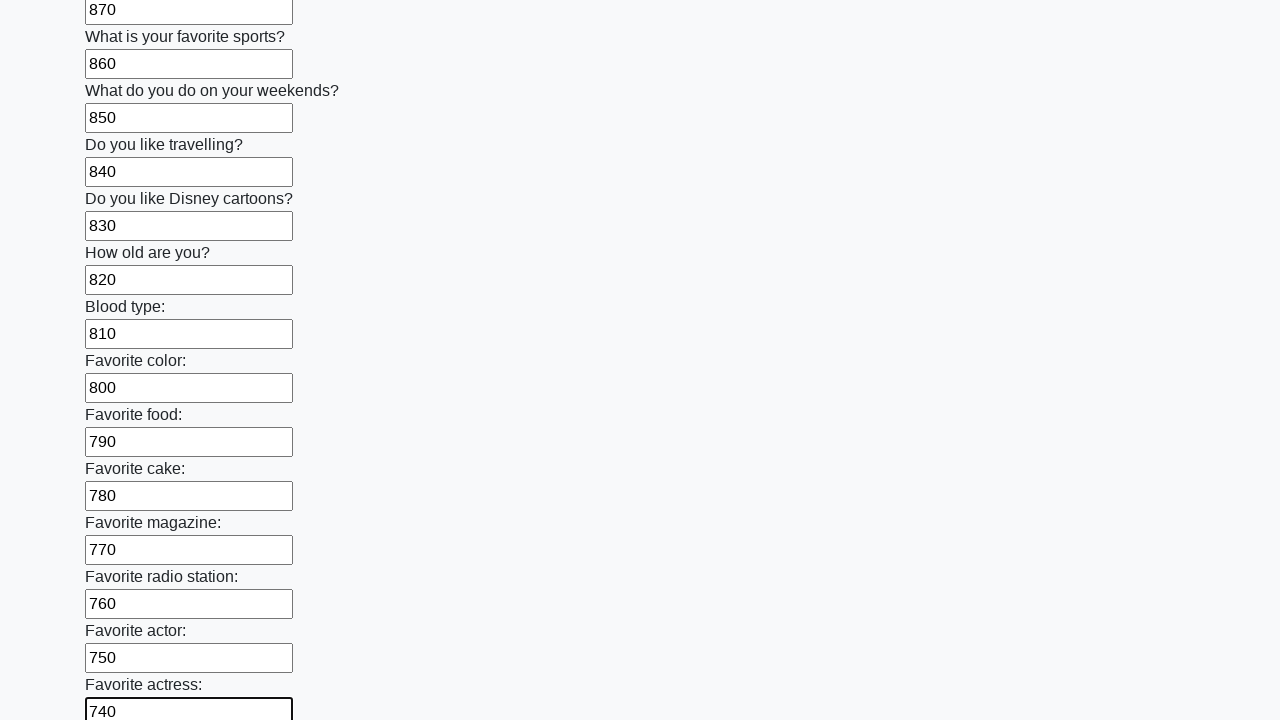

Filled input field with value 730 on input >> nth=26
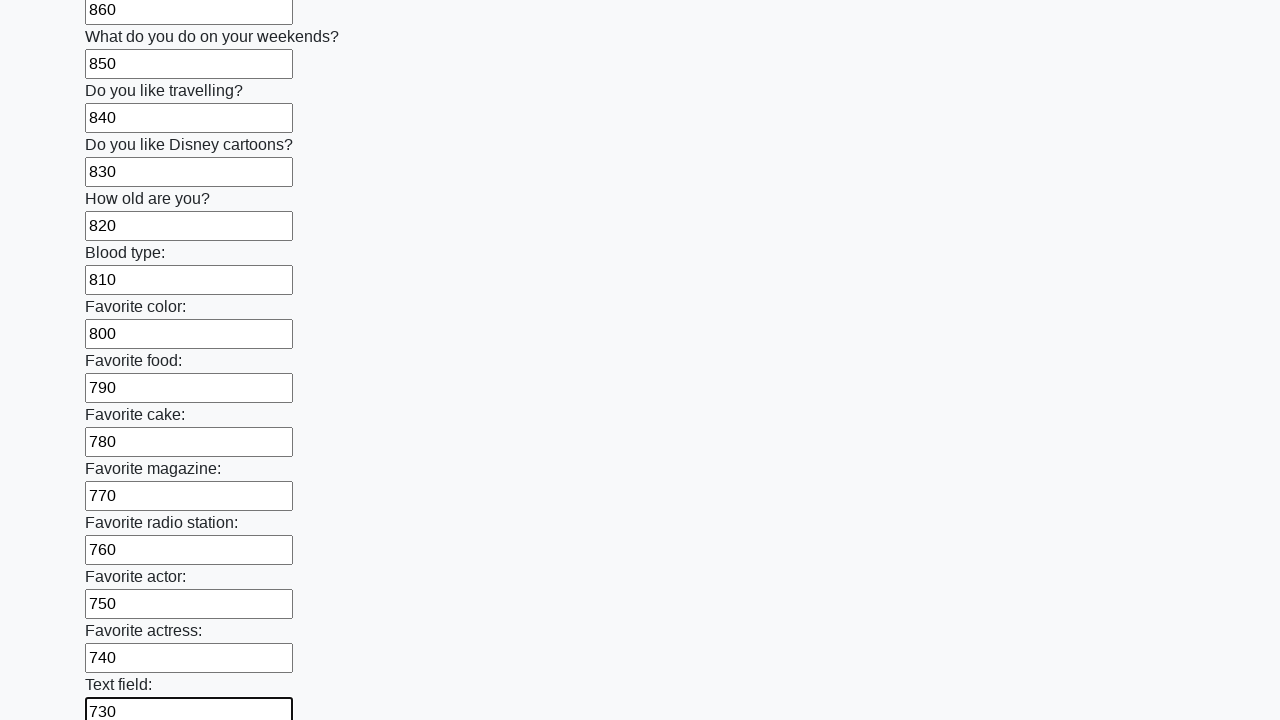

Filled input field with value 720 on input >> nth=27
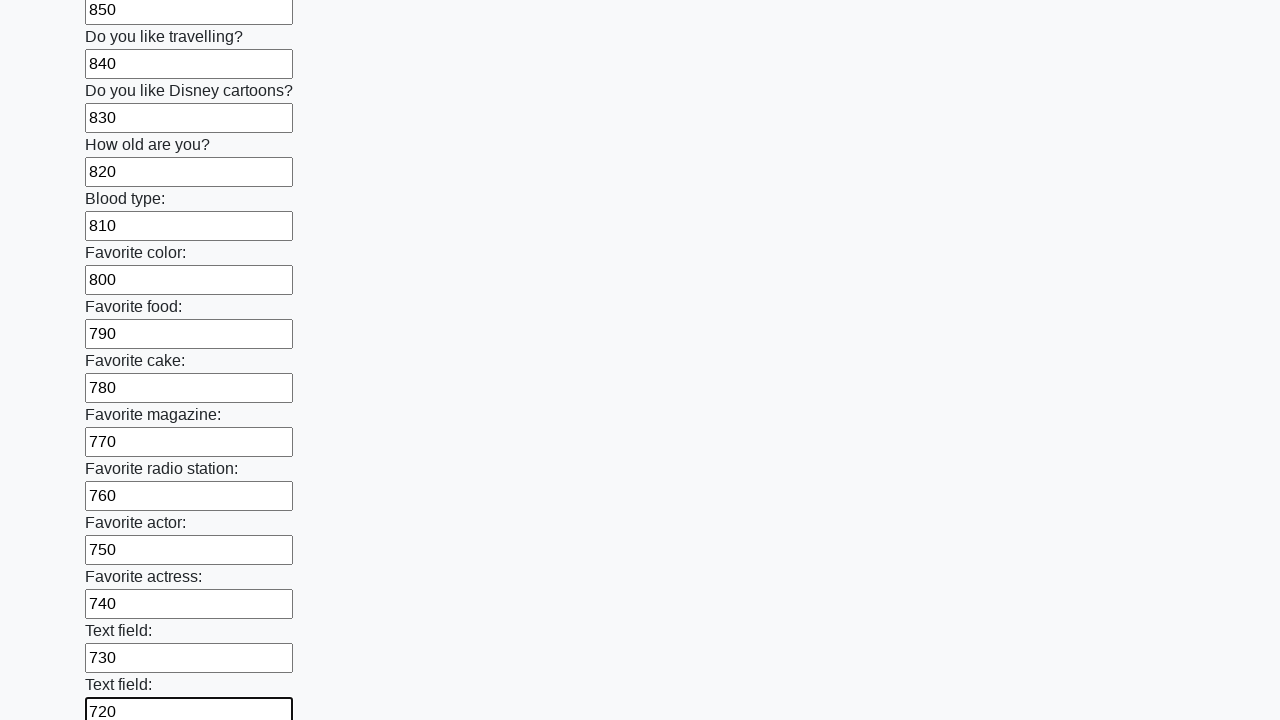

Filled input field with value 710 on input >> nth=28
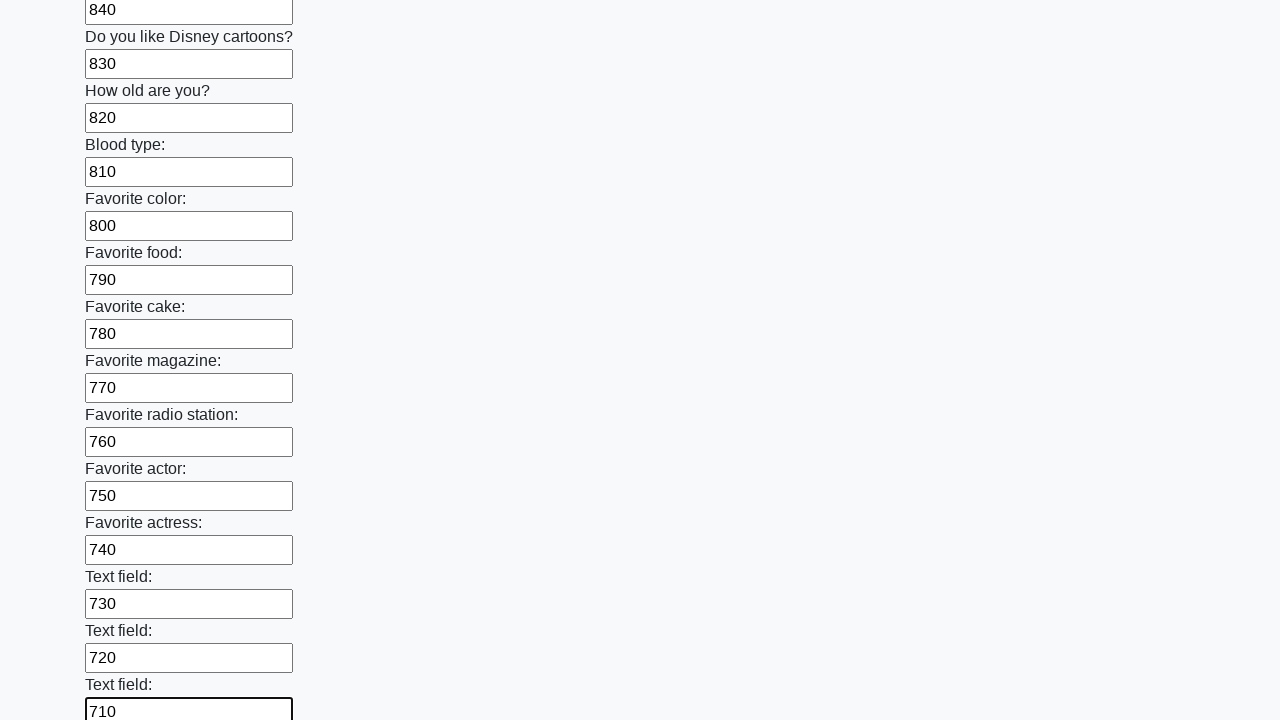

Filled input field with value 700 on input >> nth=29
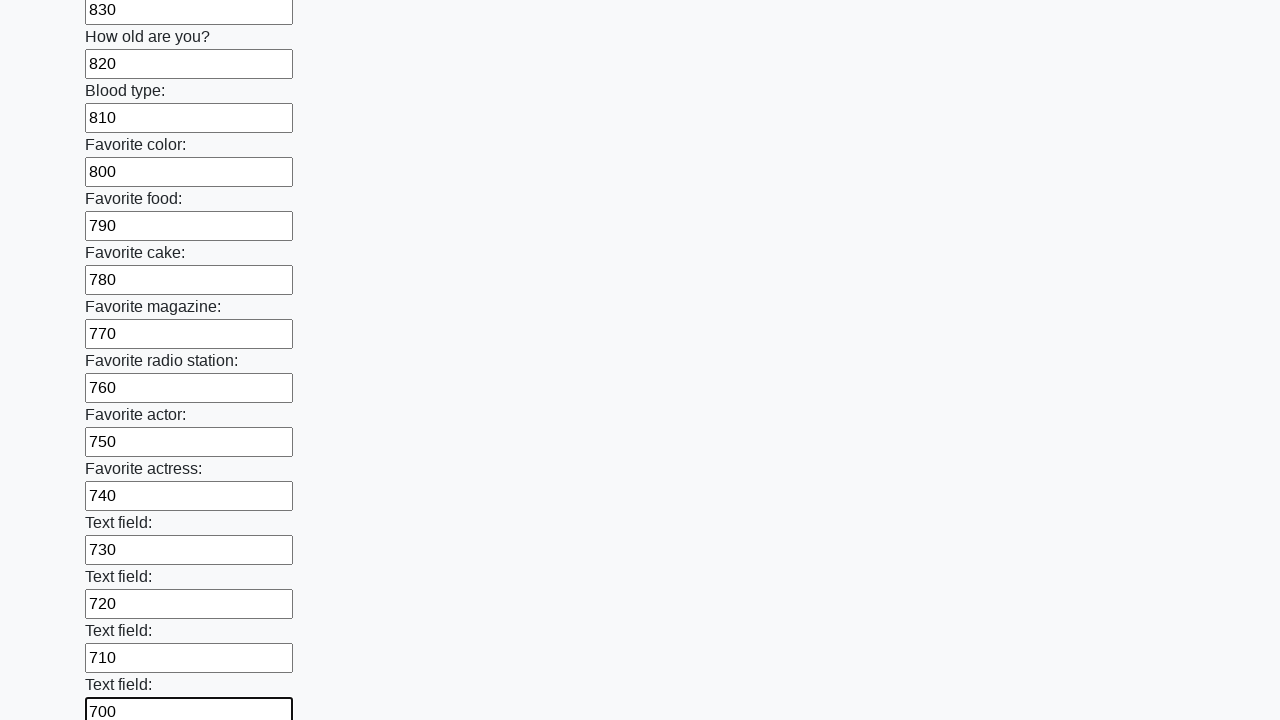

Filled input field with value 690 on input >> nth=30
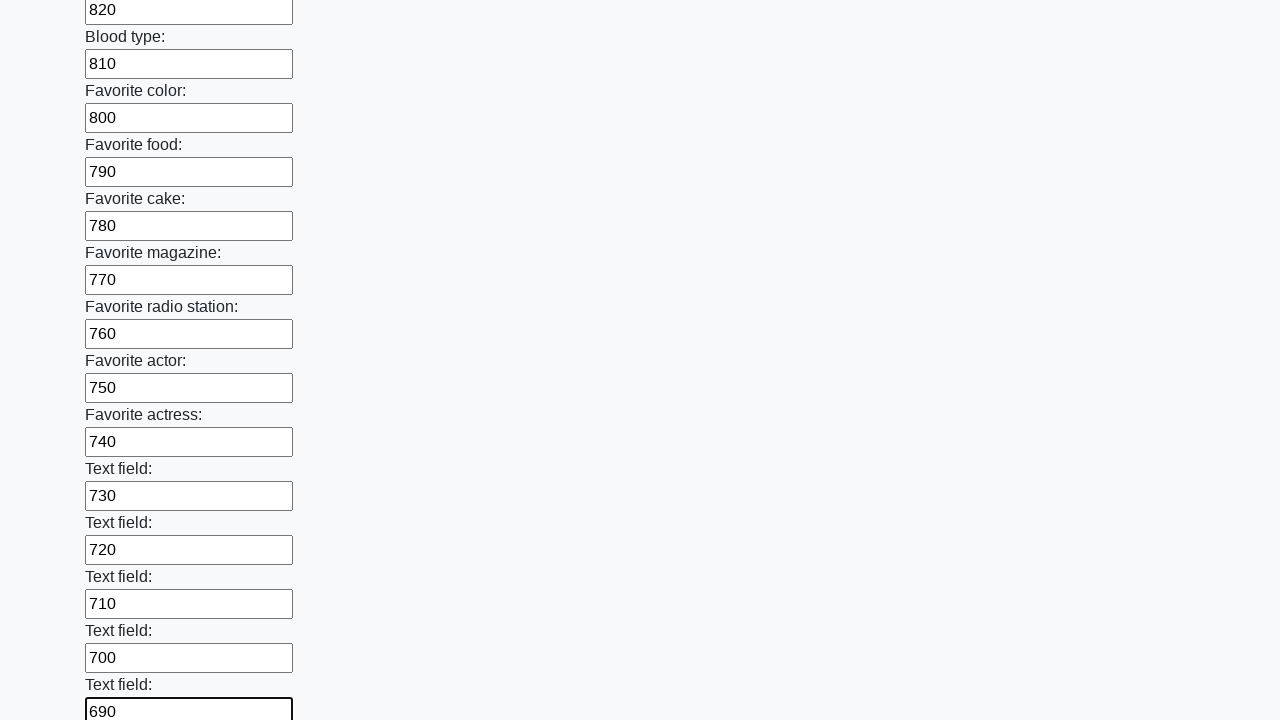

Filled input field with value 680 on input >> nth=31
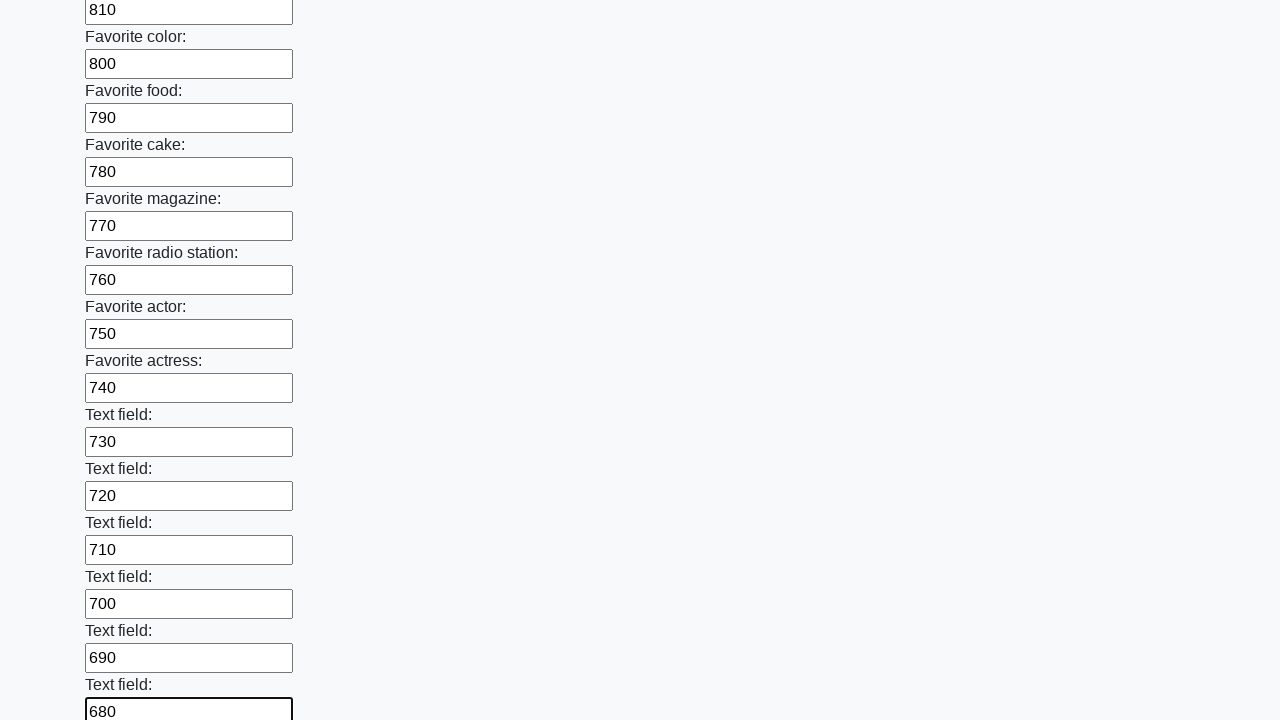

Filled input field with value 670 on input >> nth=32
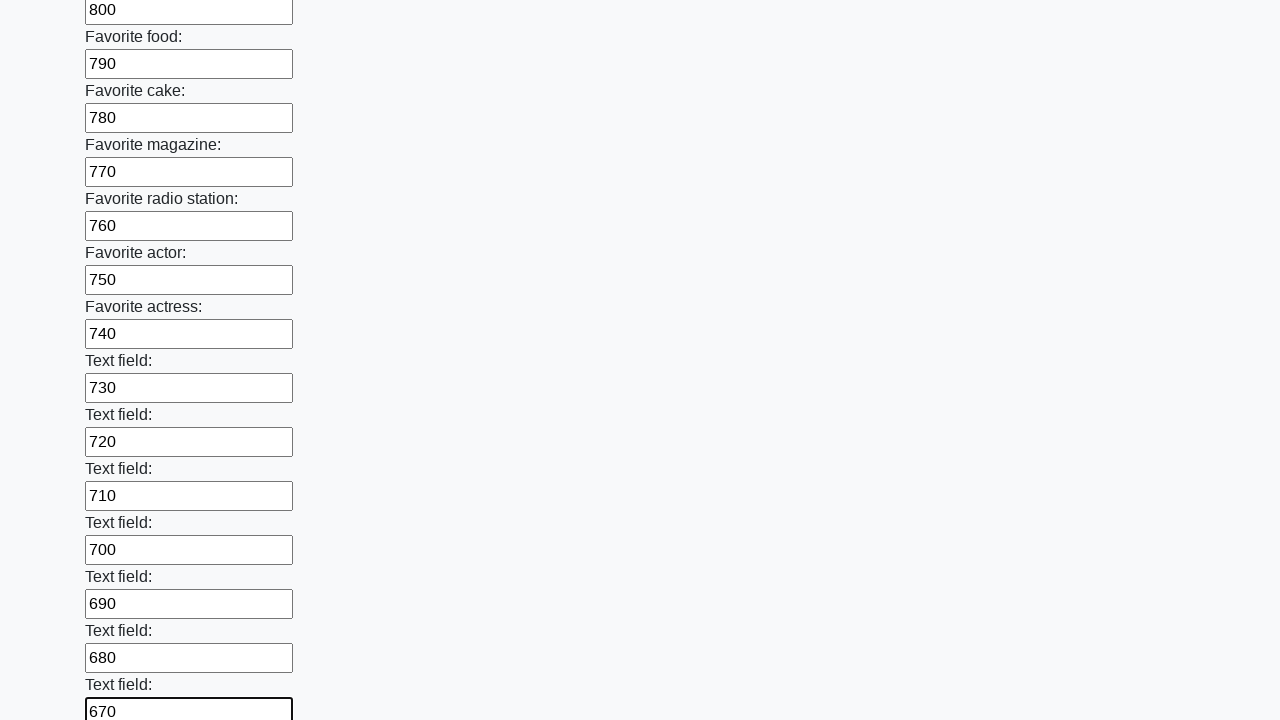

Filled input field with value 660 on input >> nth=33
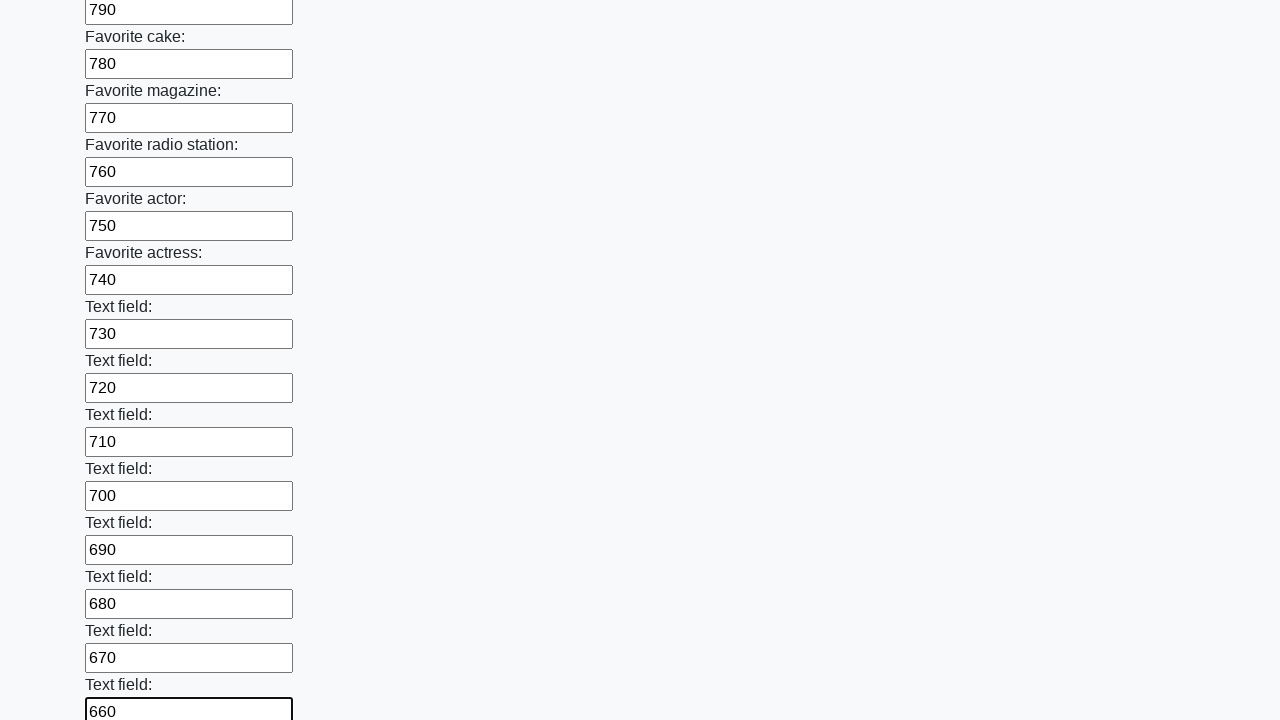

Filled input field with value 650 on input >> nth=34
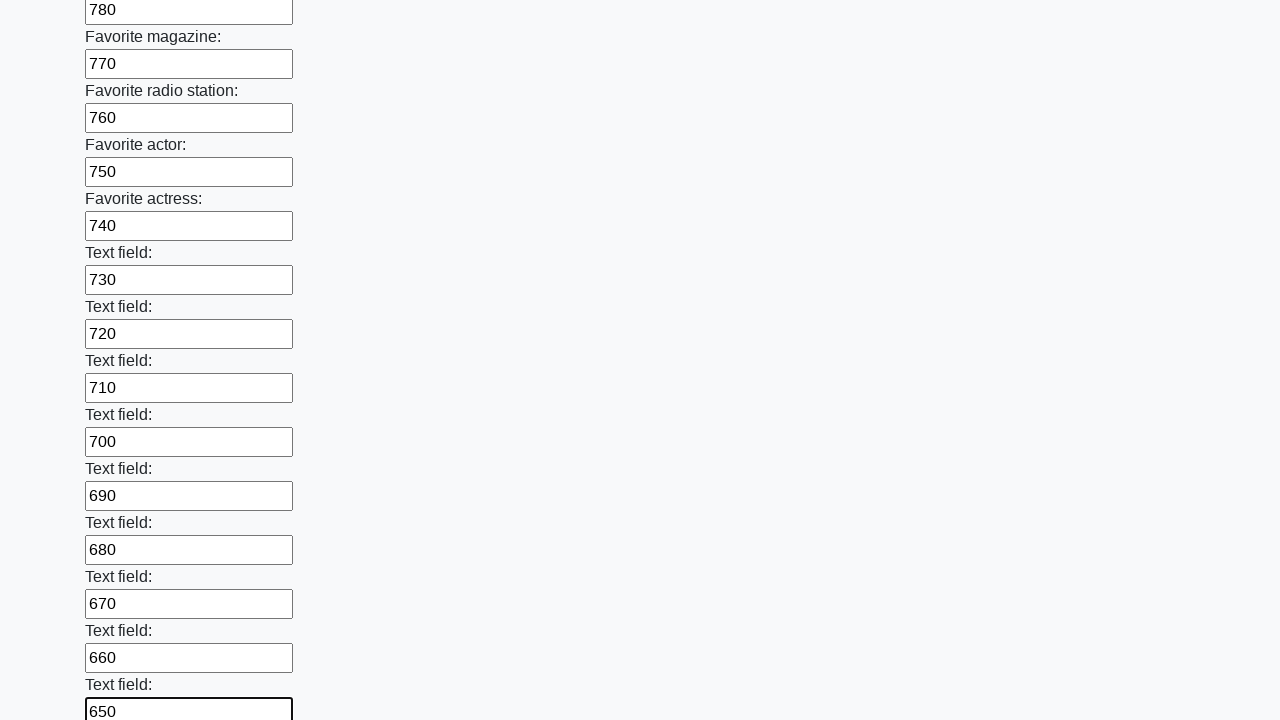

Filled input field with value 640 on input >> nth=35
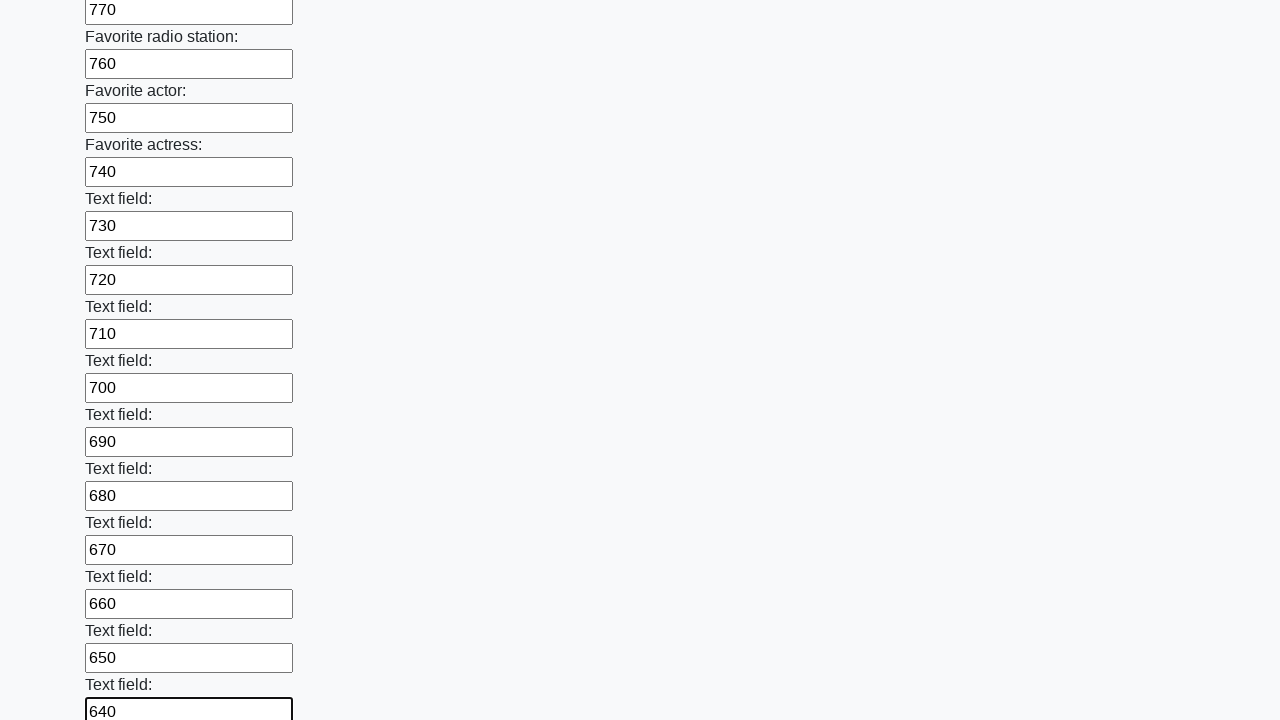

Filled input field with value 630 on input >> nth=36
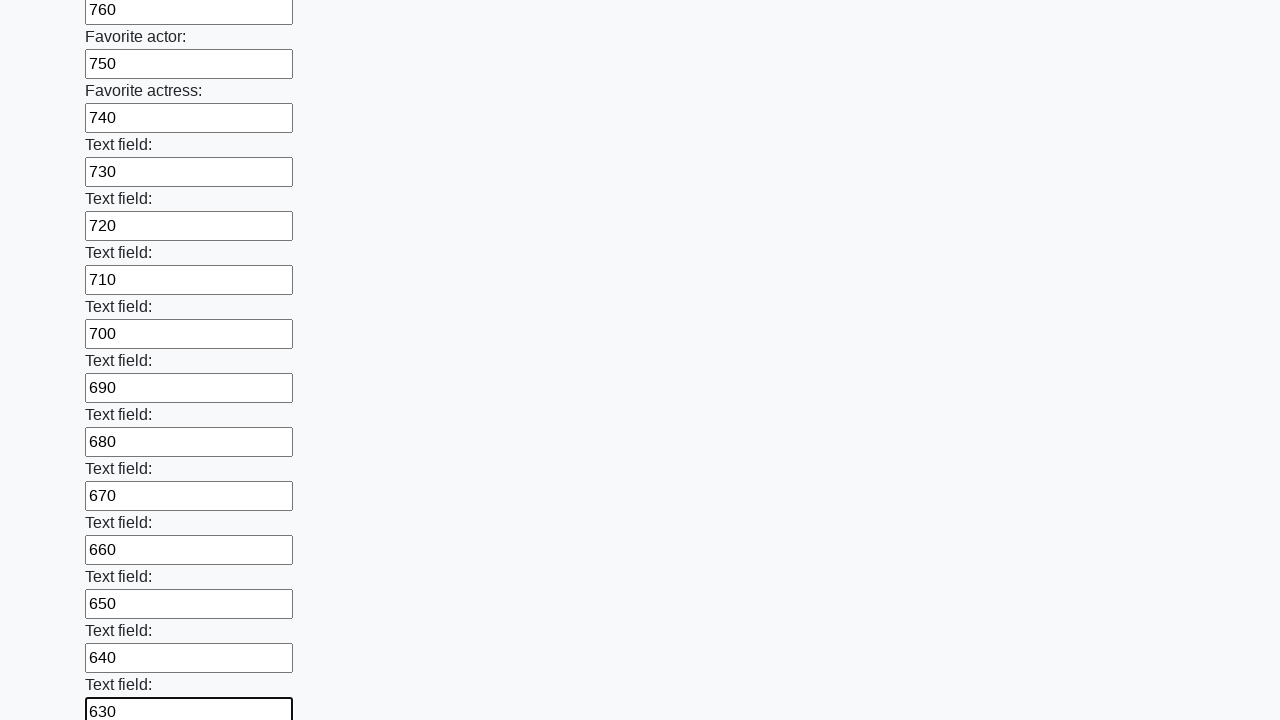

Filled input field with value 620 on input >> nth=37
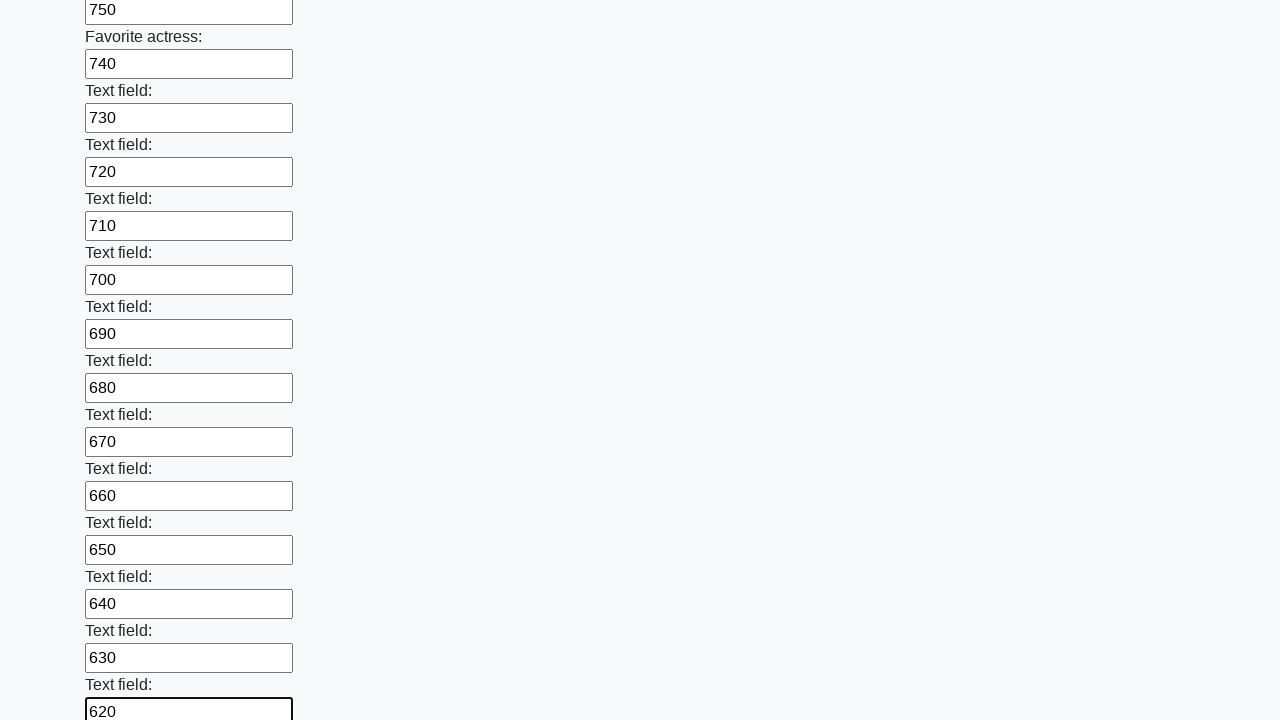

Filled input field with value 610 on input >> nth=38
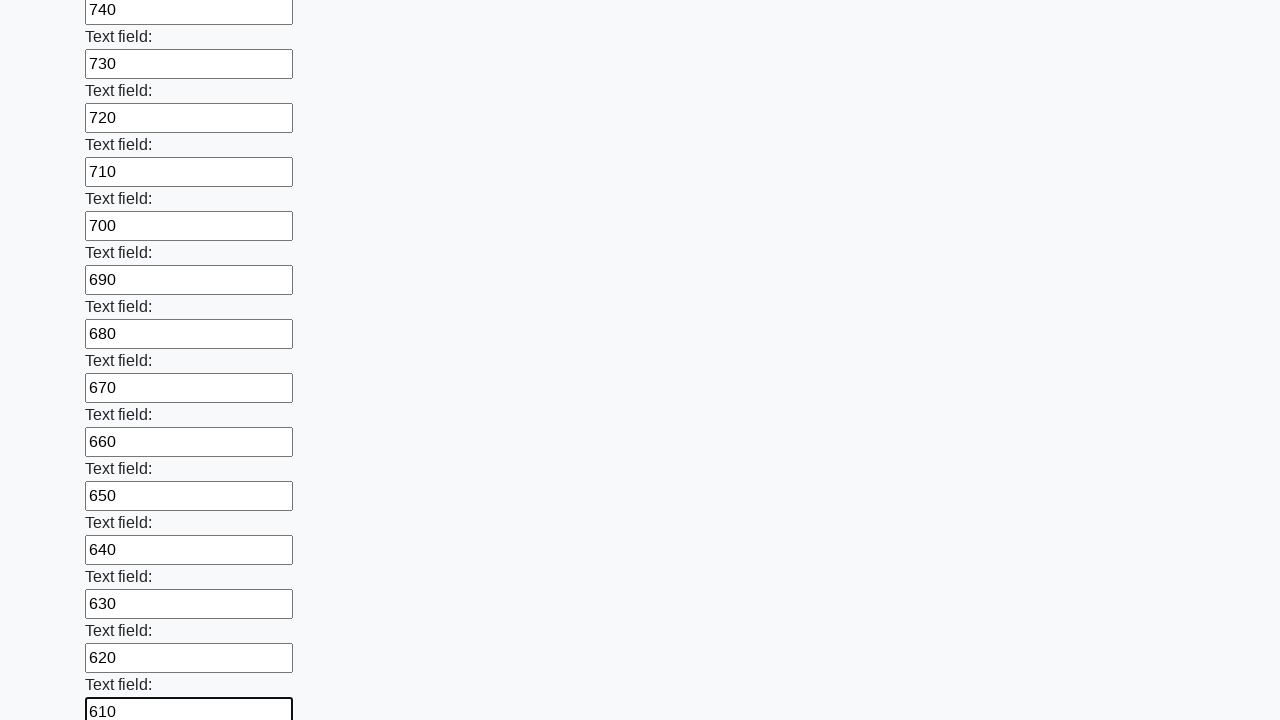

Filled input field with value 600 on input >> nth=39
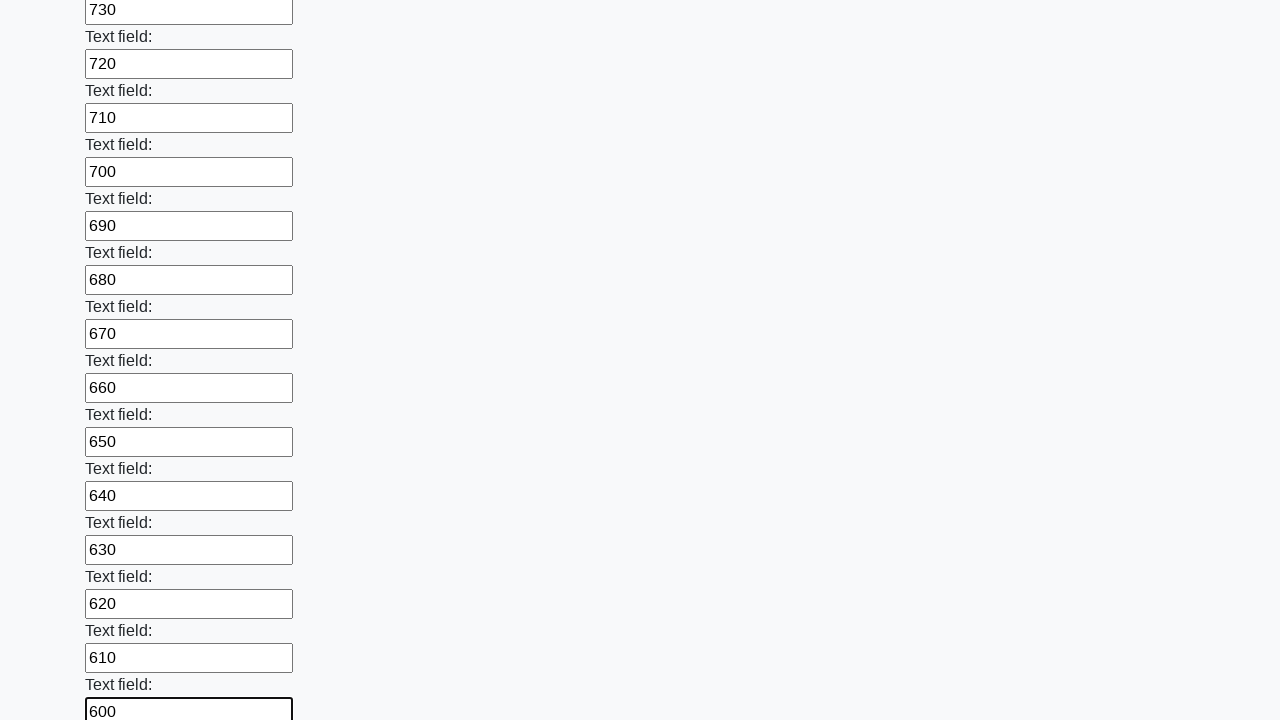

Filled input field with value 590 on input >> nth=40
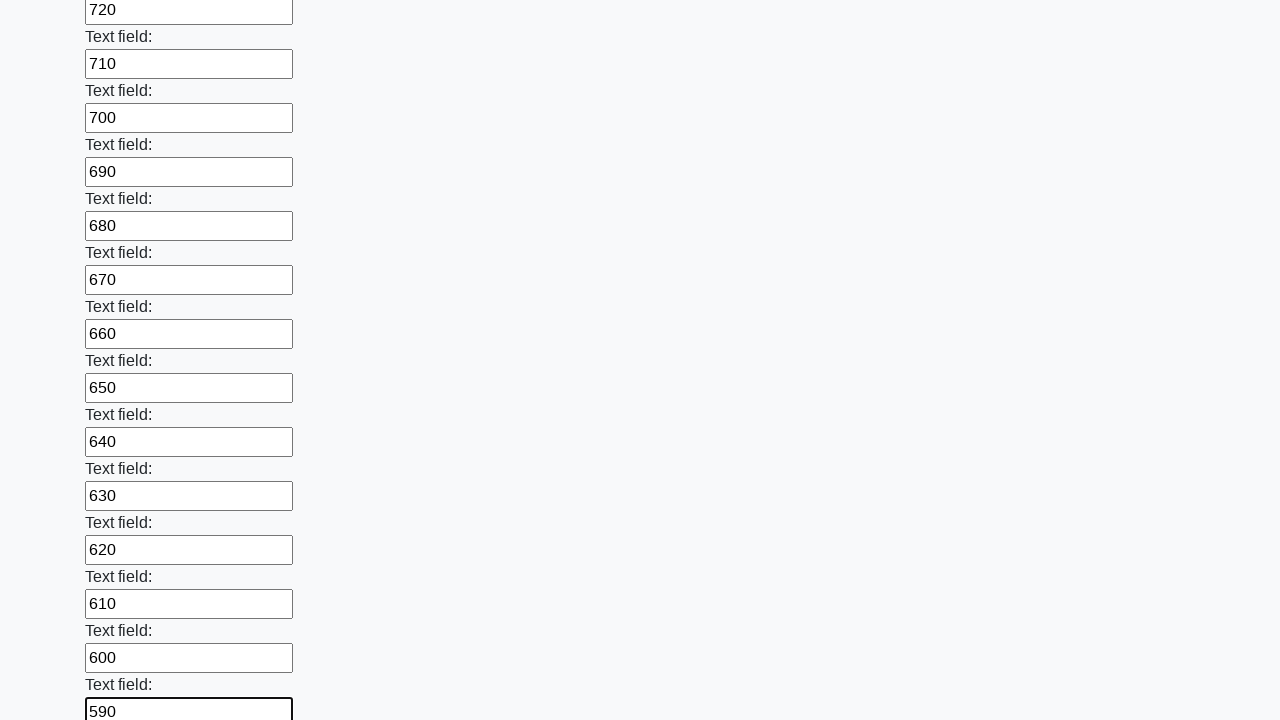

Filled input field with value 580 on input >> nth=41
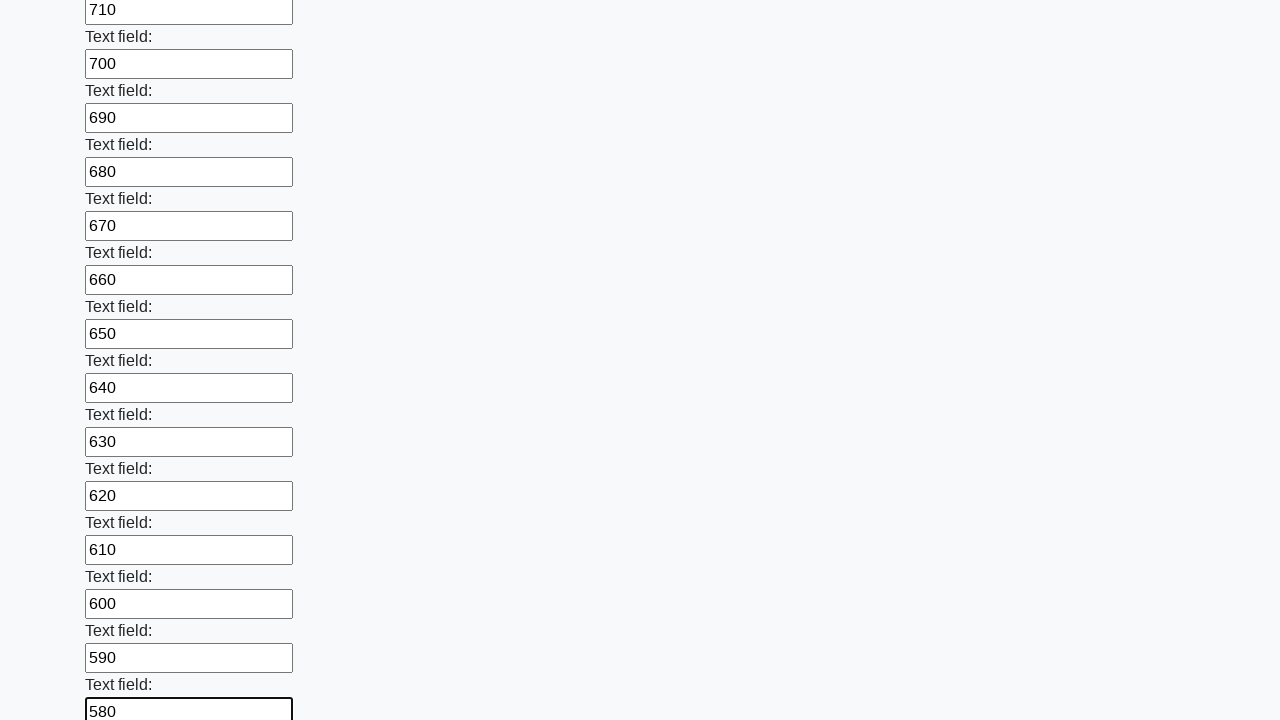

Filled input field with value 570 on input >> nth=42
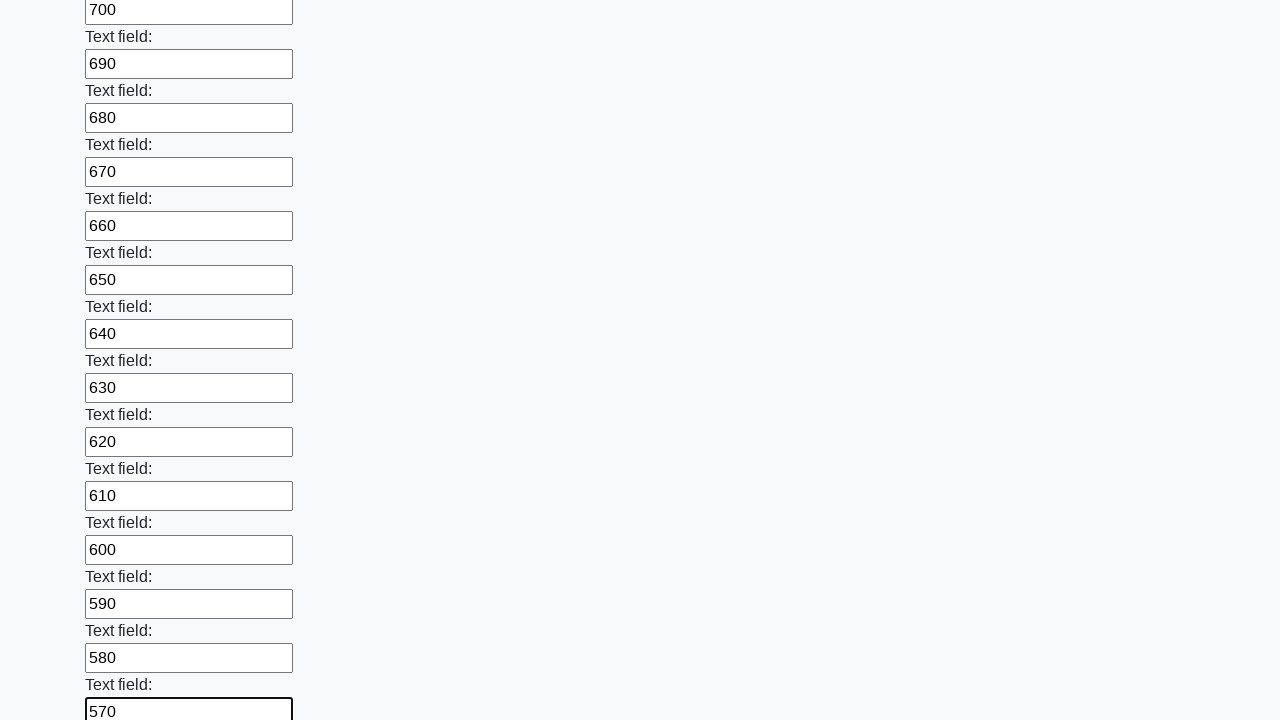

Filled input field with value 560 on input >> nth=43
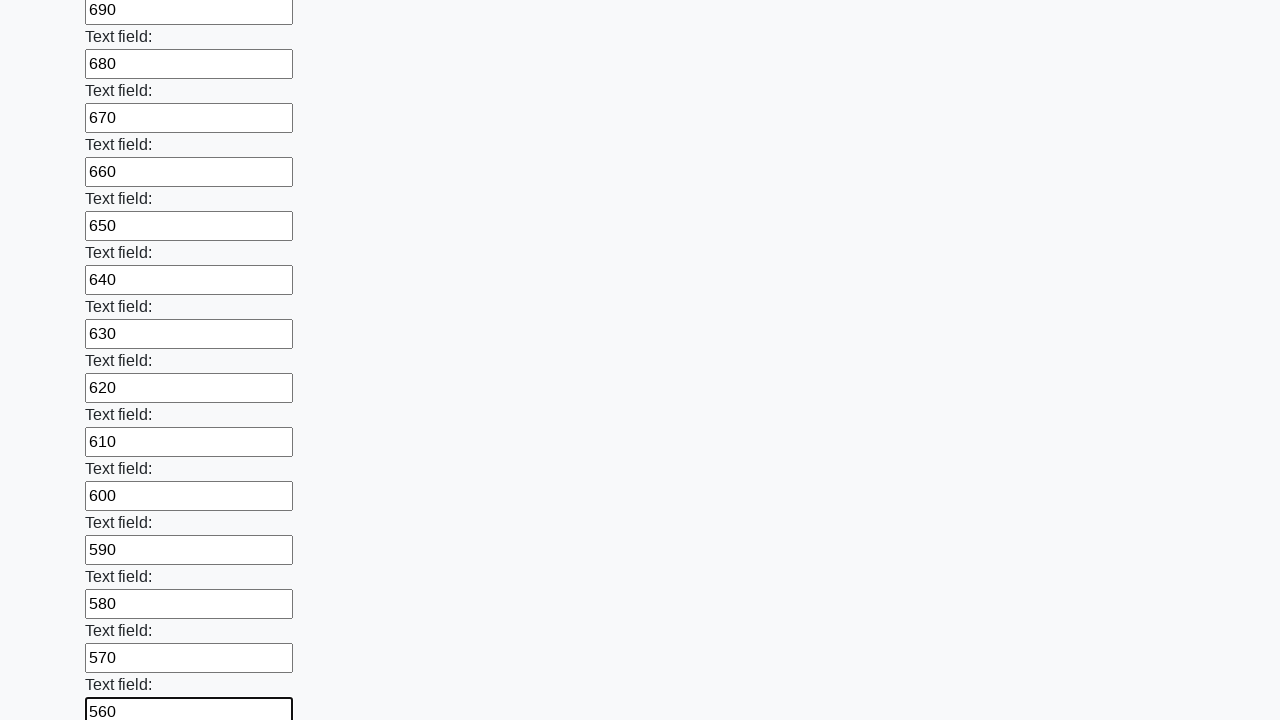

Filled input field with value 550 on input >> nth=44
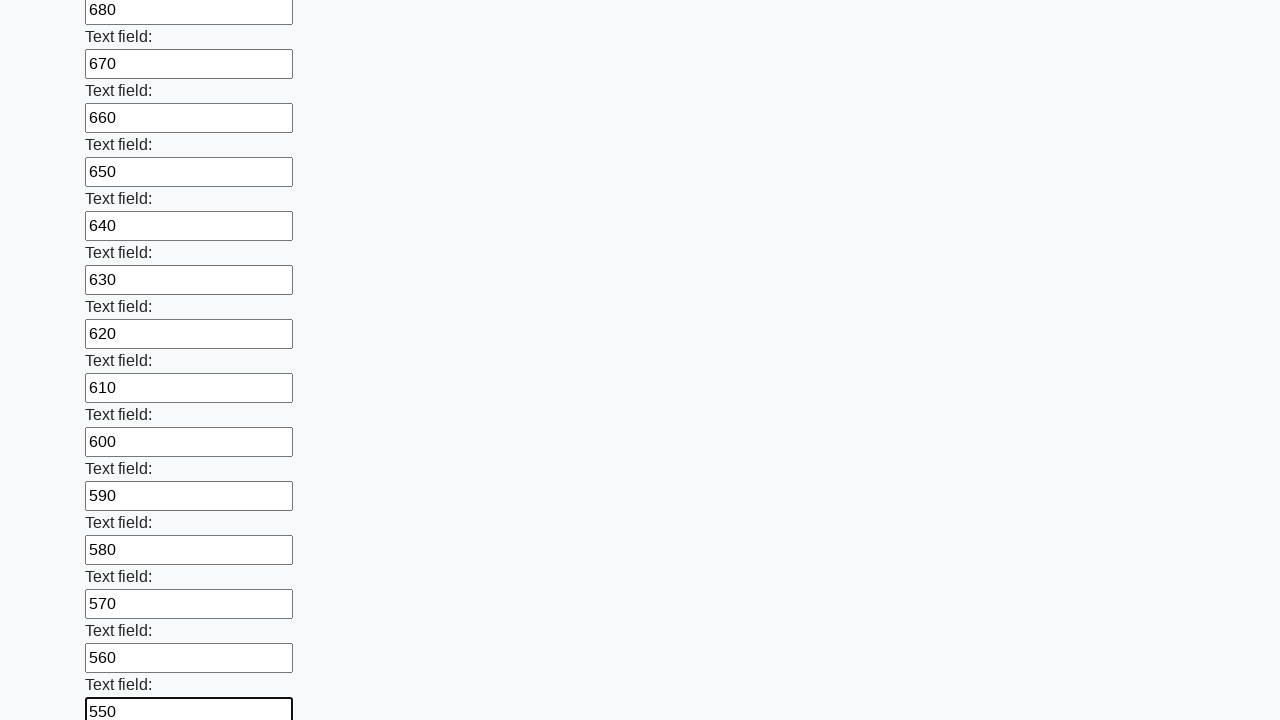

Filled input field with value 540 on input >> nth=45
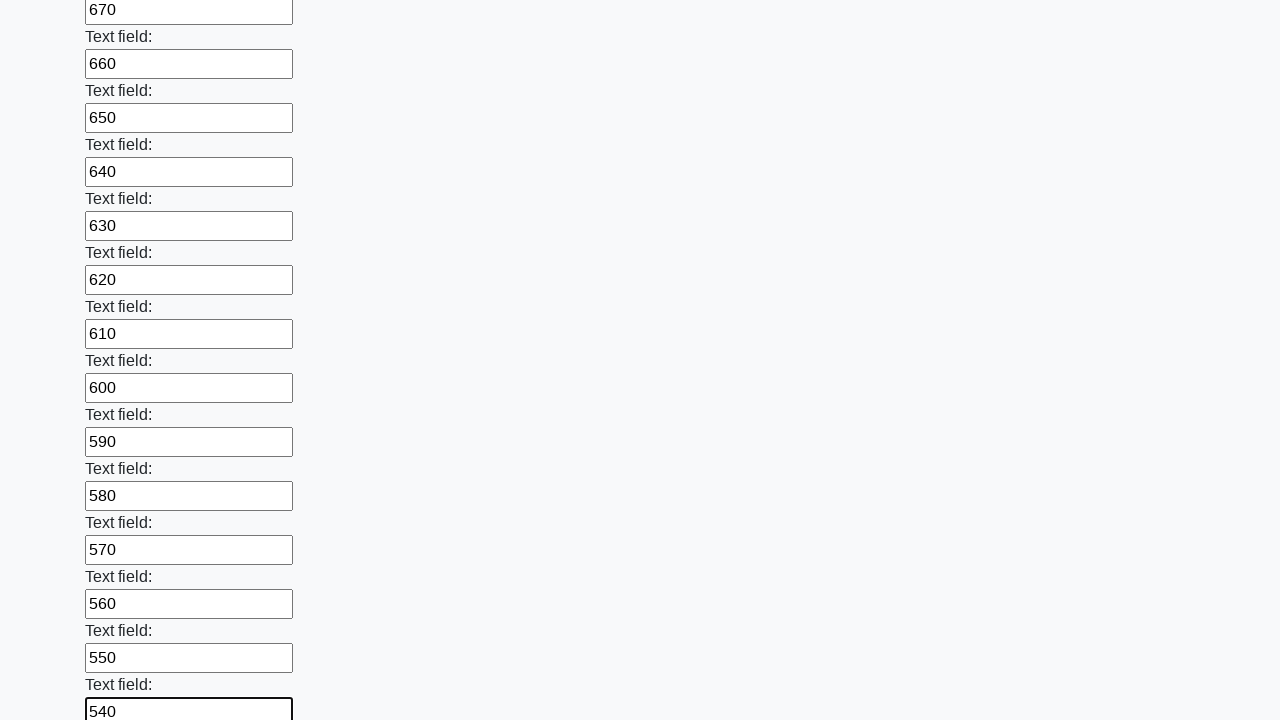

Filled input field with value 530 on input >> nth=46
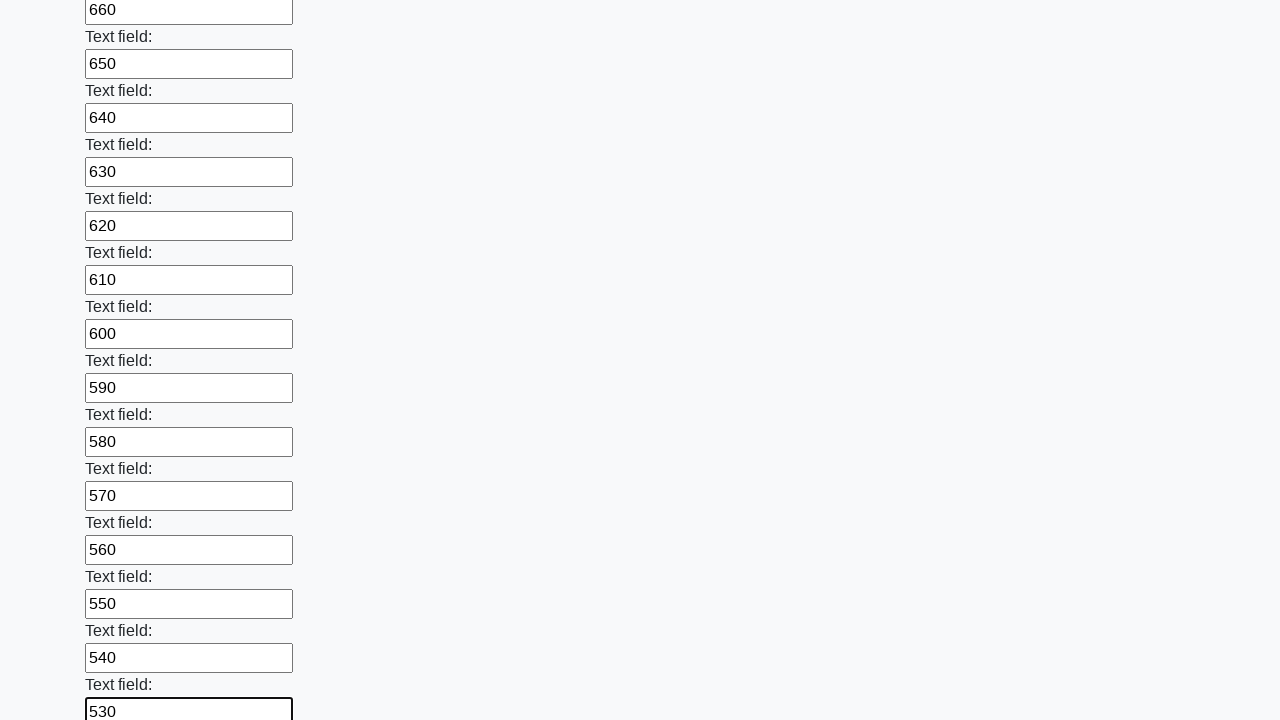

Filled input field with value 520 on input >> nth=47
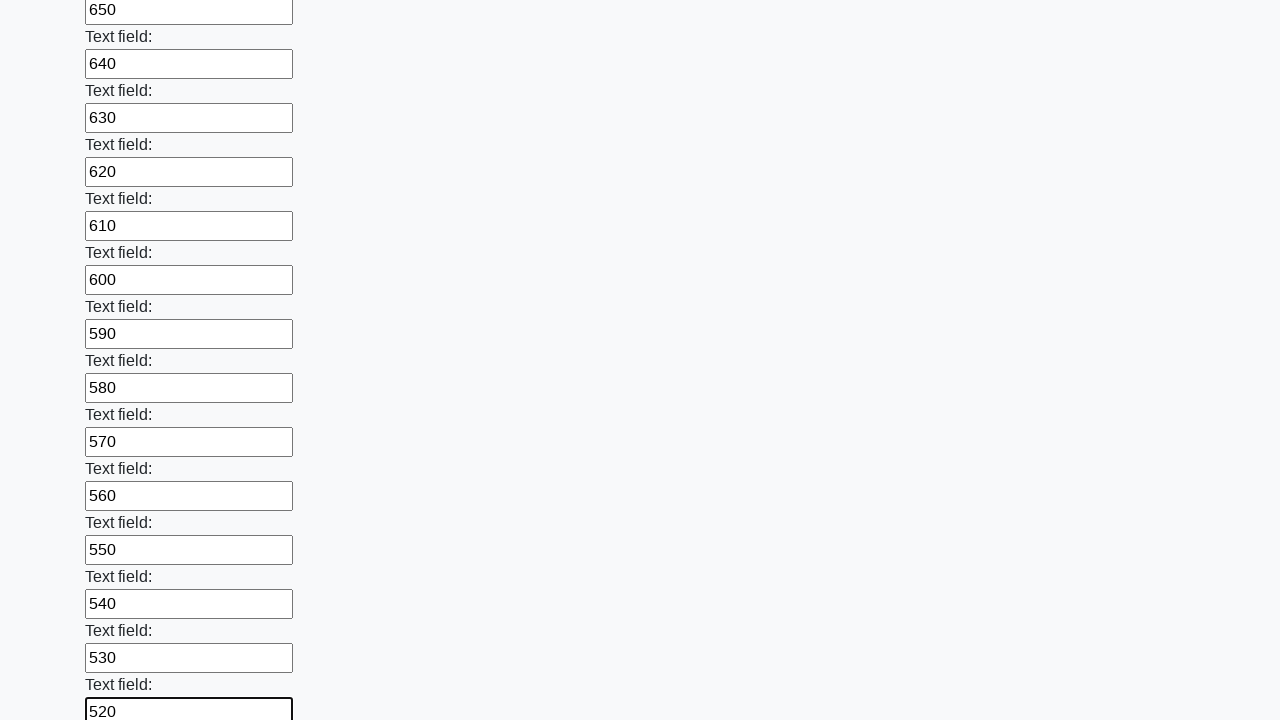

Filled input field with value 510 on input >> nth=48
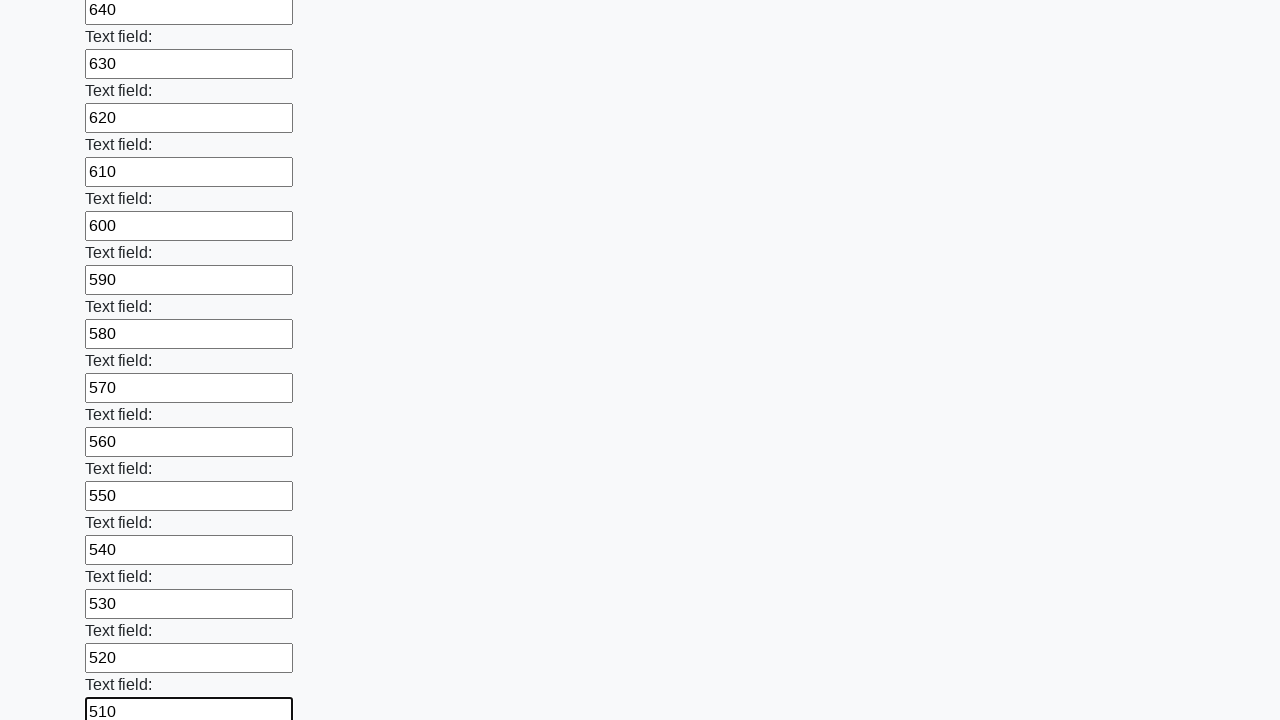

Filled input field with value 500 on input >> nth=49
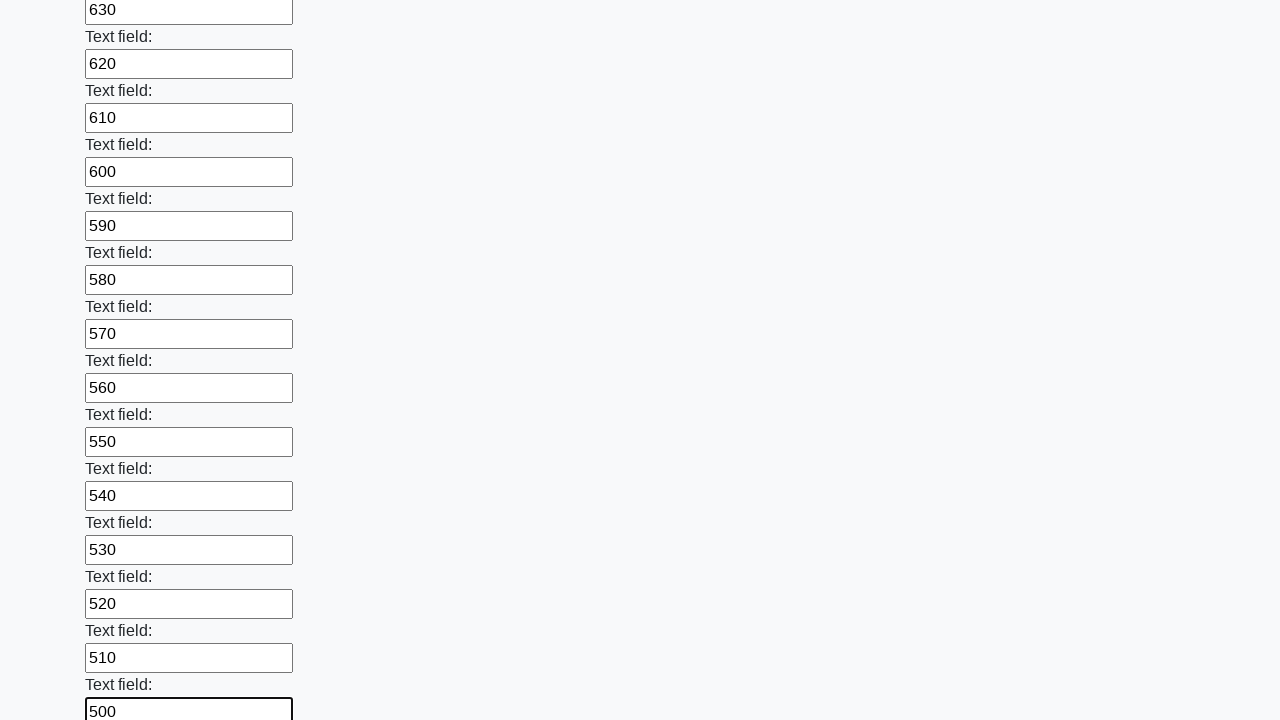

Filled input field with value 490 on input >> nth=50
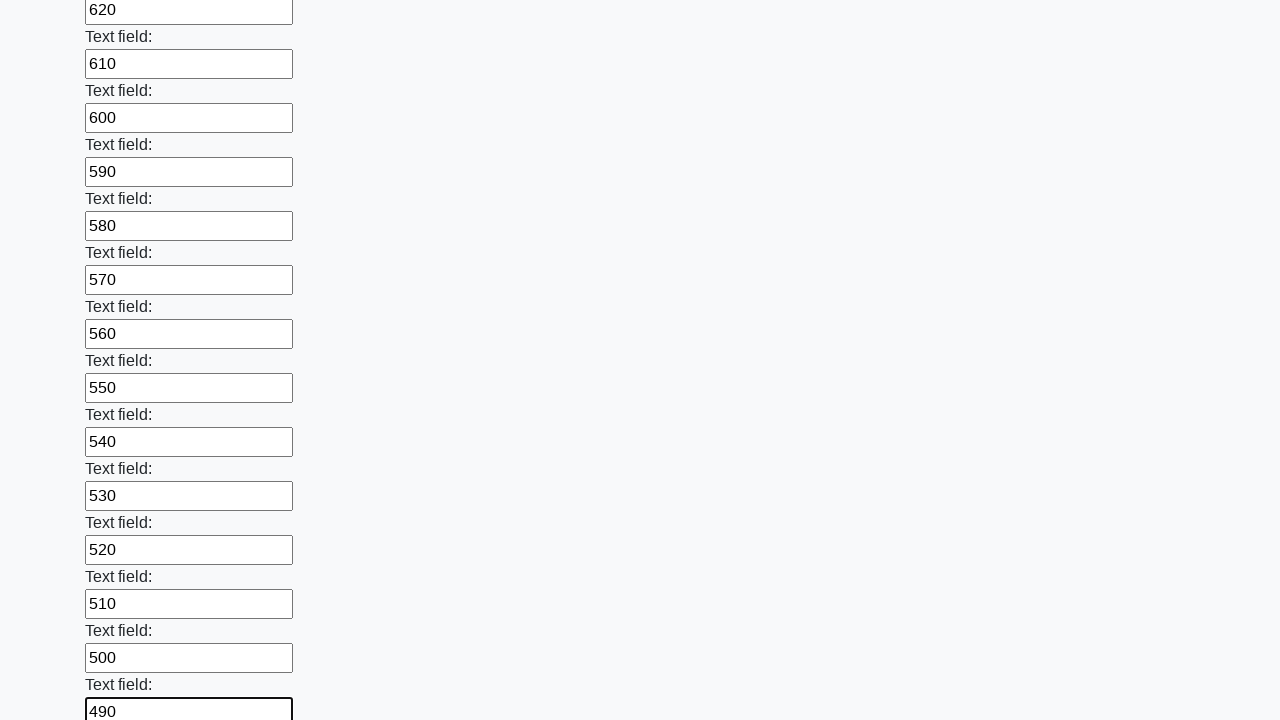

Filled input field with value 480 on input >> nth=51
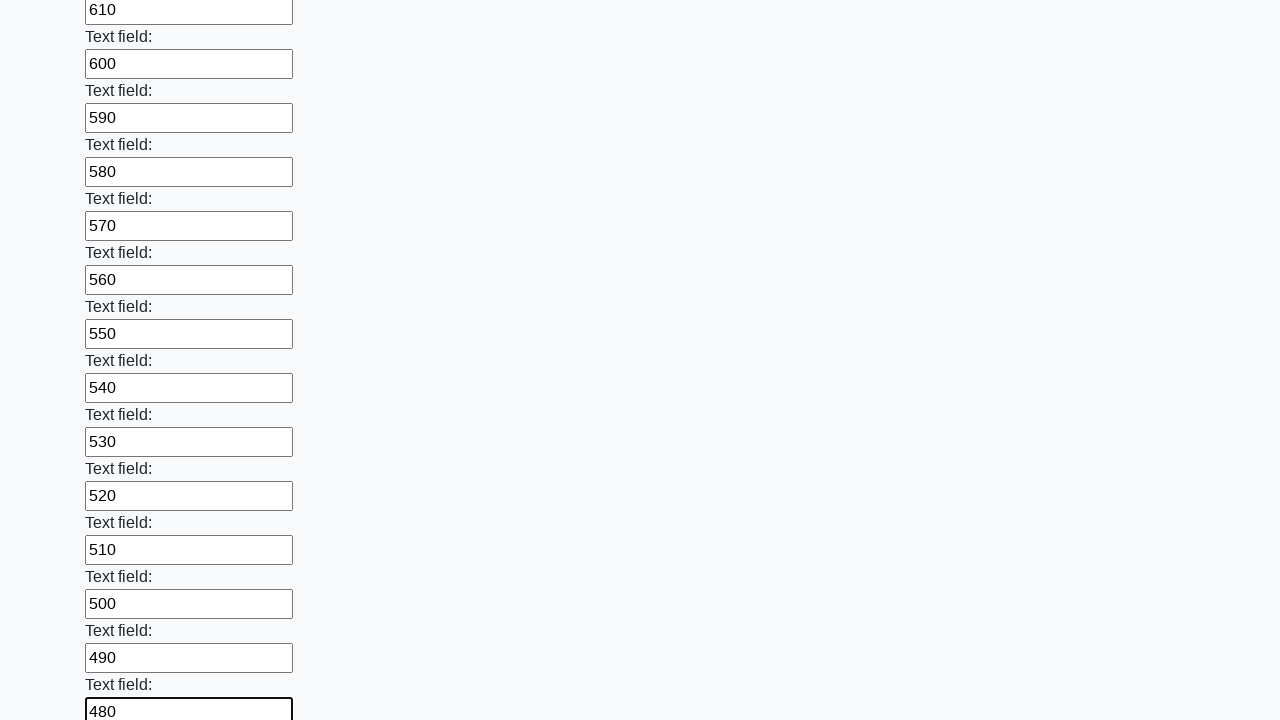

Filled input field with value 470 on input >> nth=52
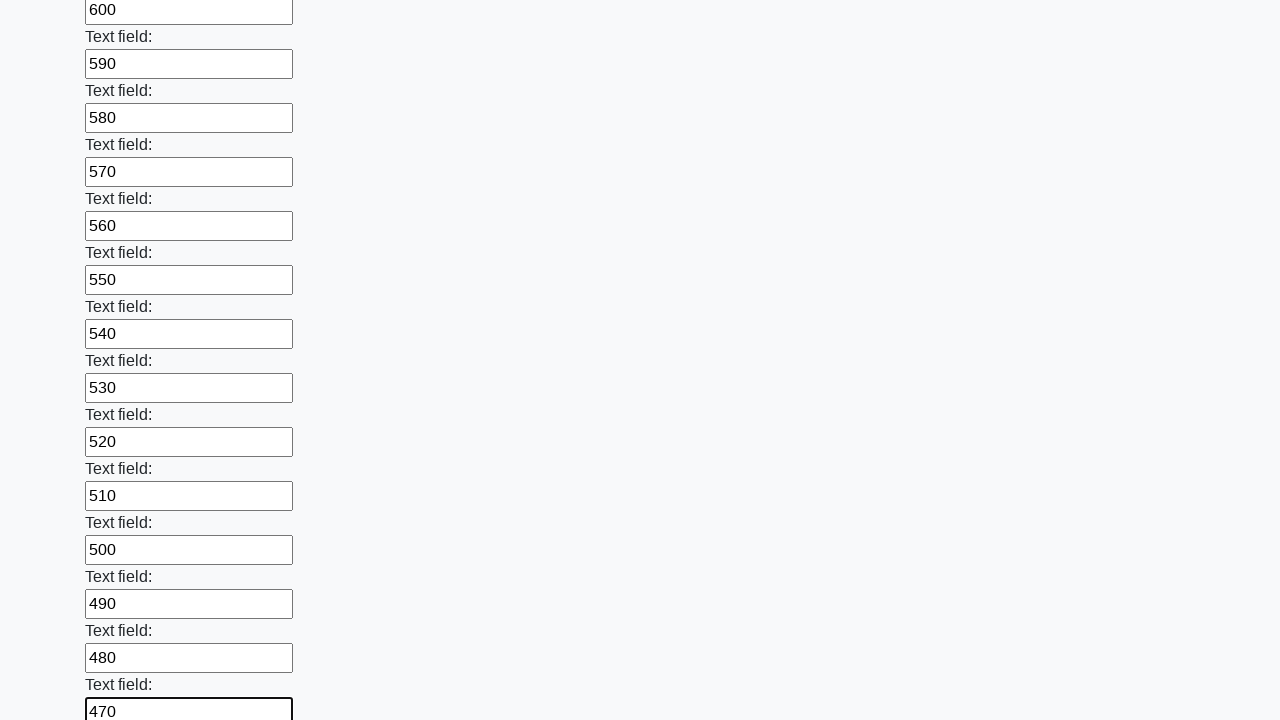

Filled input field with value 460 on input >> nth=53
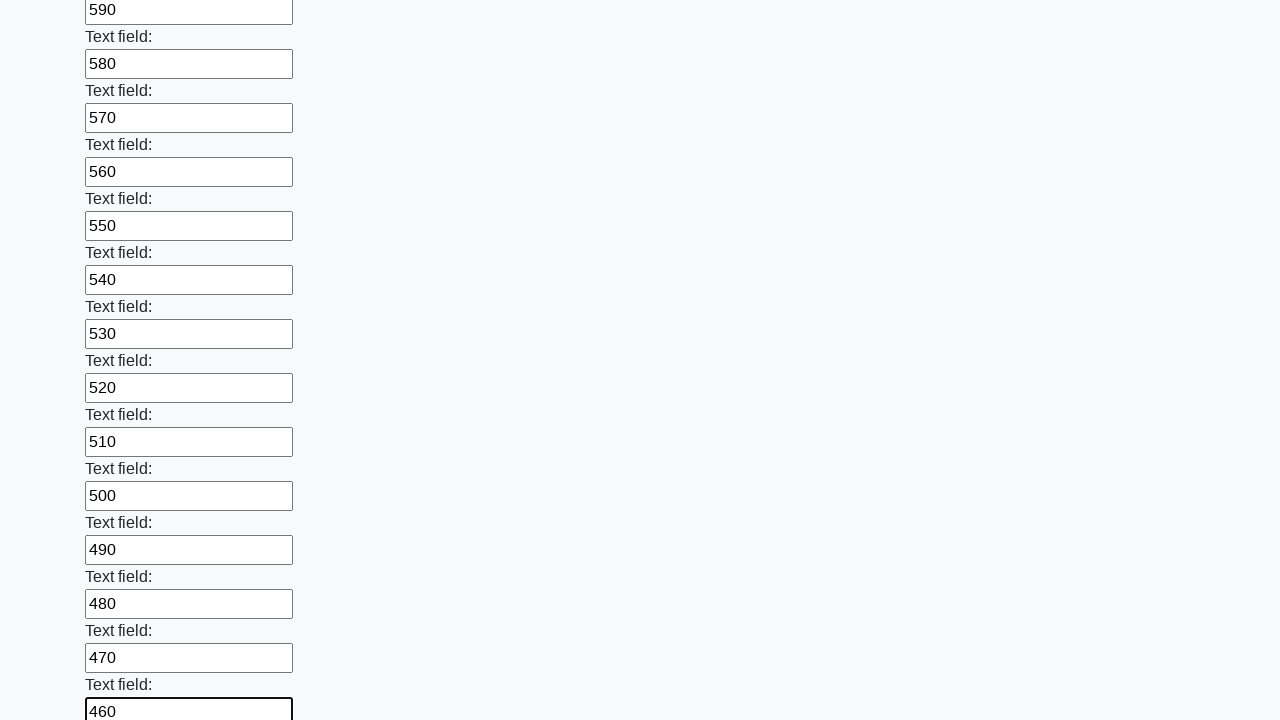

Filled input field with value 450 on input >> nth=54
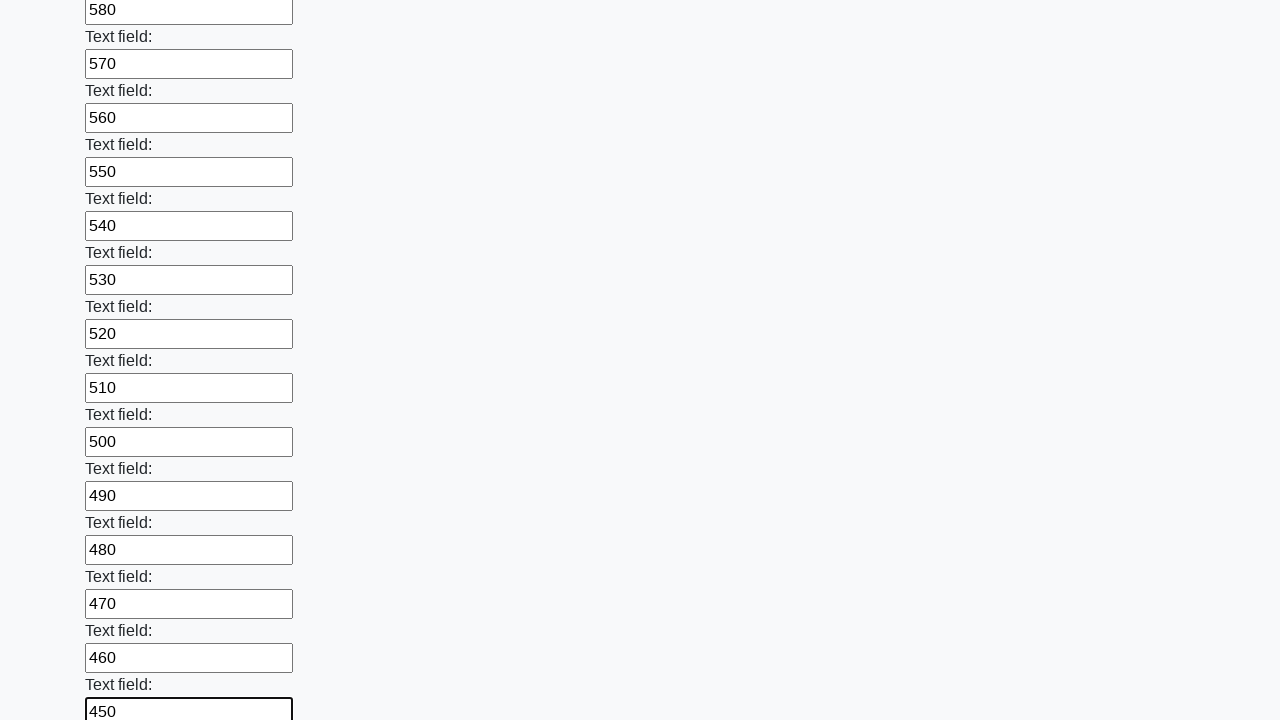

Filled input field with value 440 on input >> nth=55
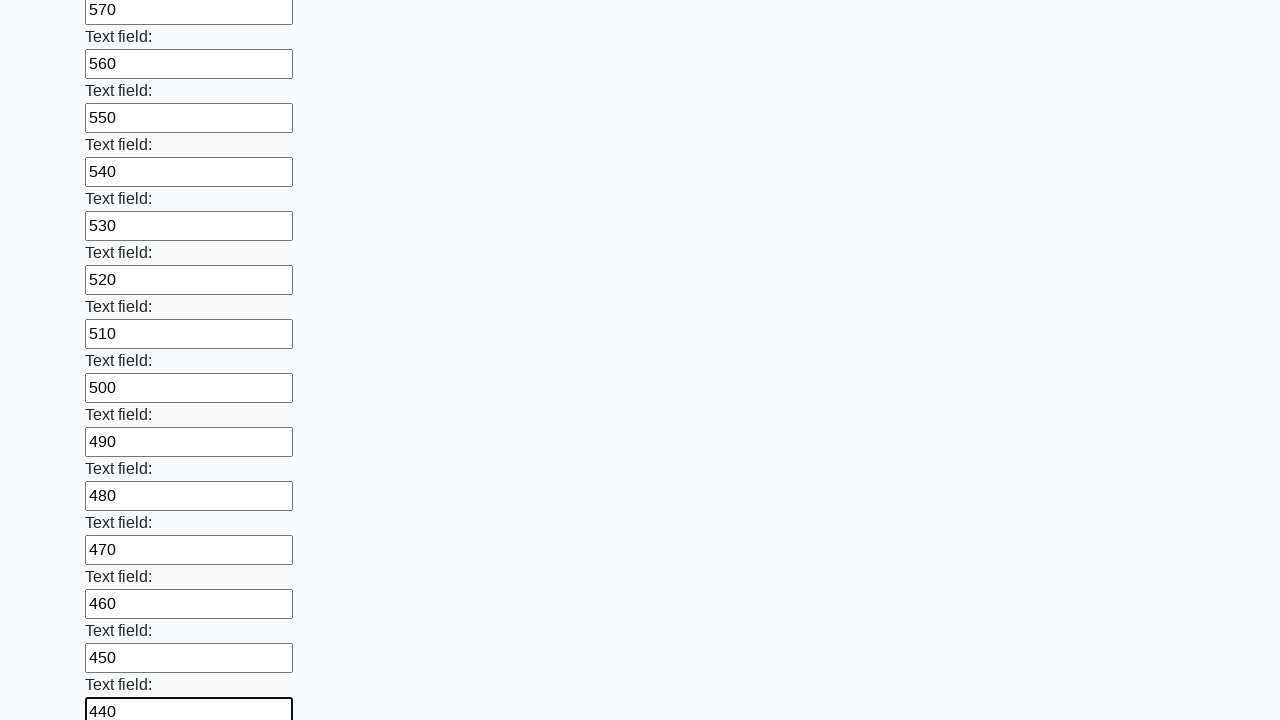

Filled input field with value 430 on input >> nth=56
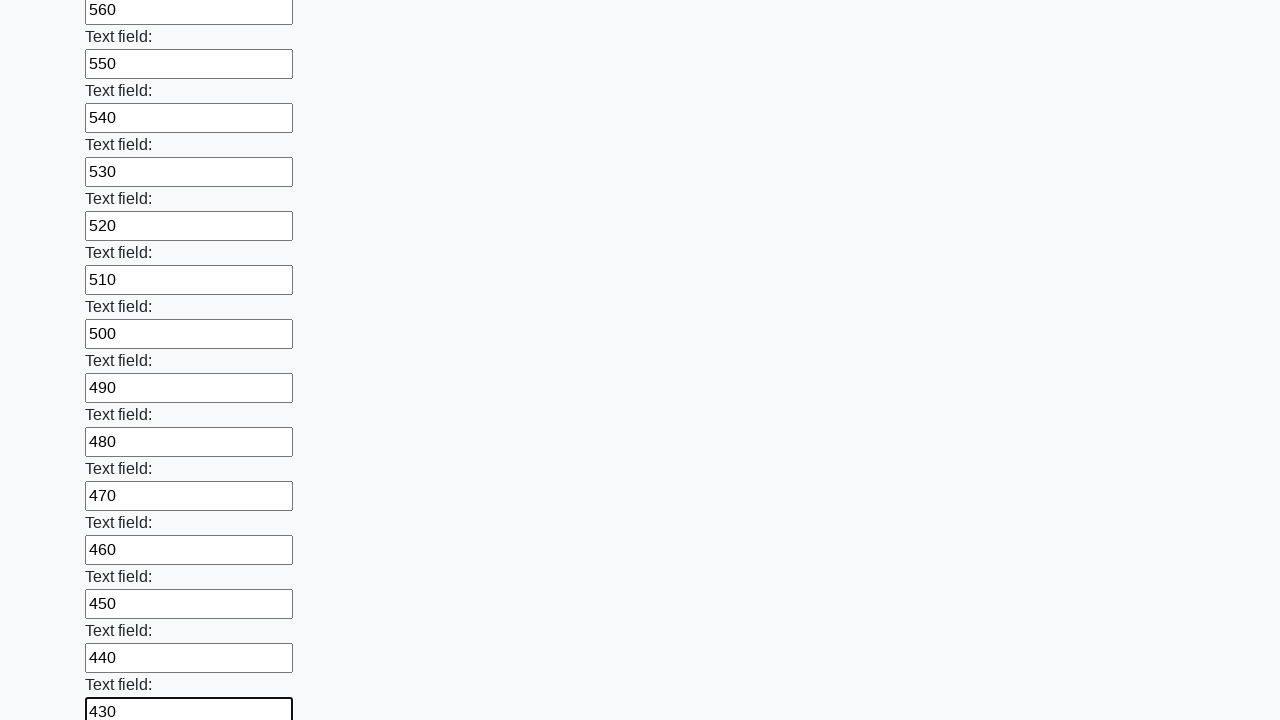

Filled input field with value 420 on input >> nth=57
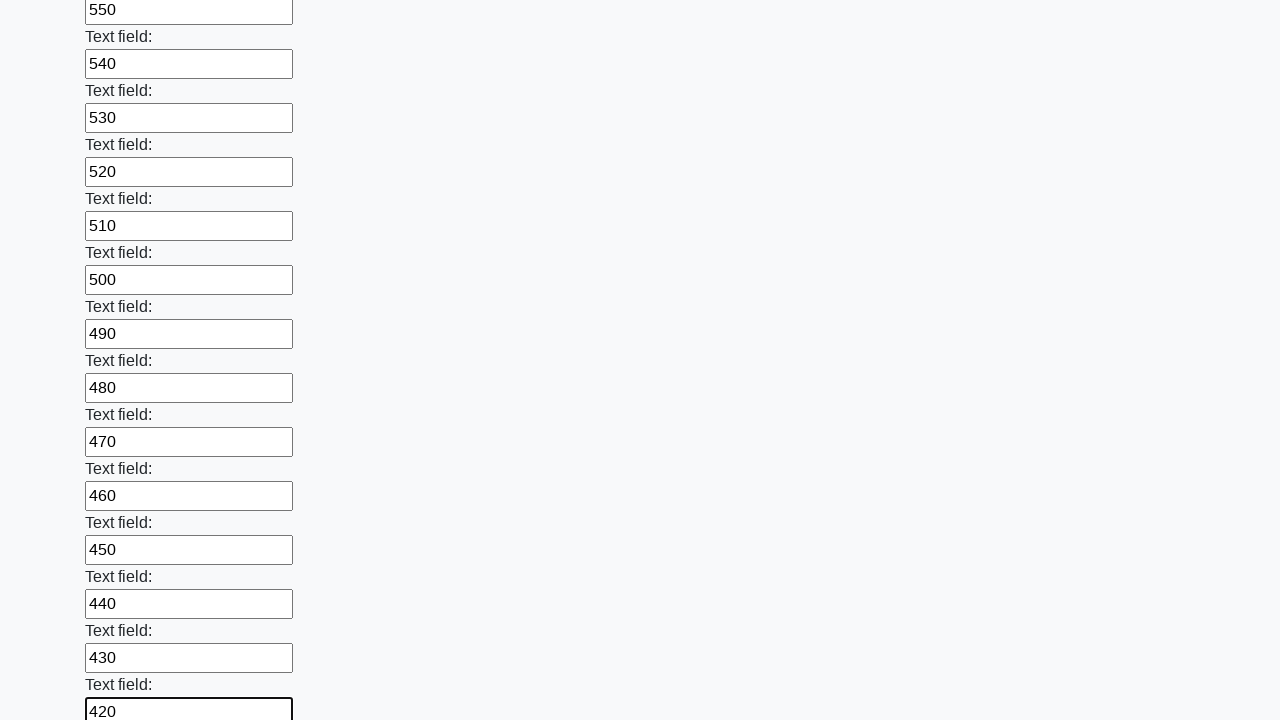

Filled input field with value 410 on input >> nth=58
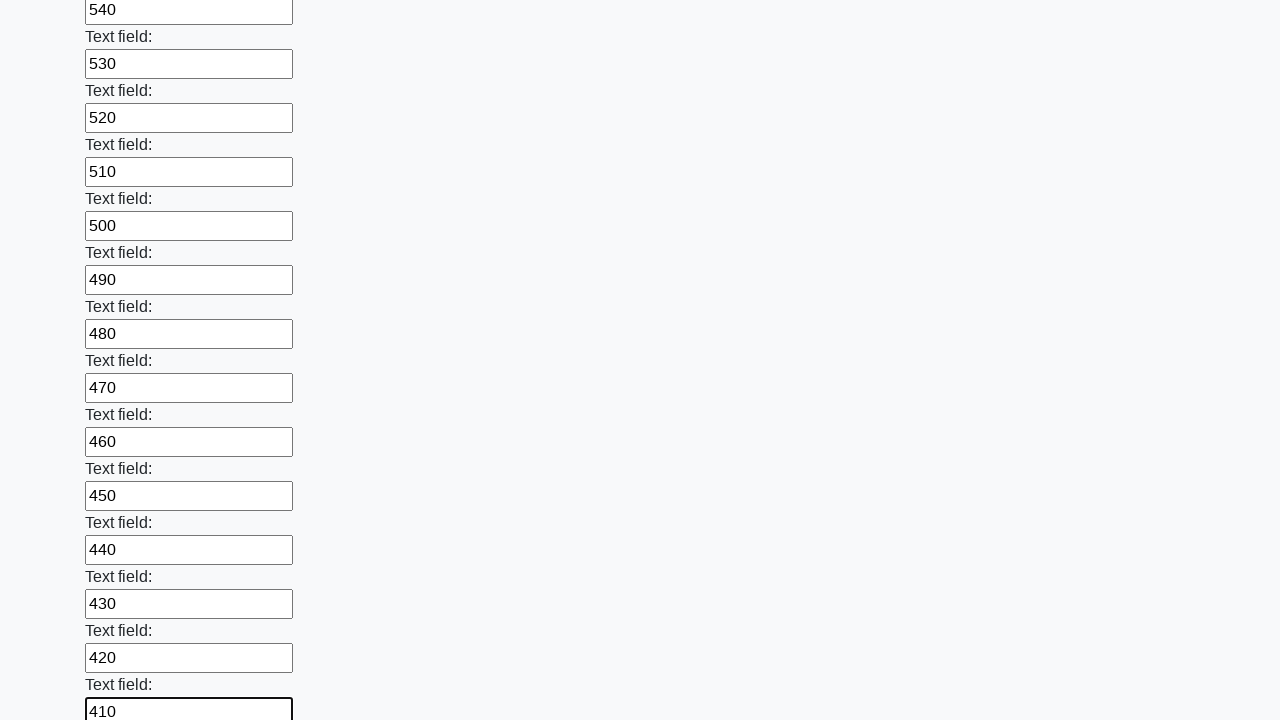

Filled input field with value 400 on input >> nth=59
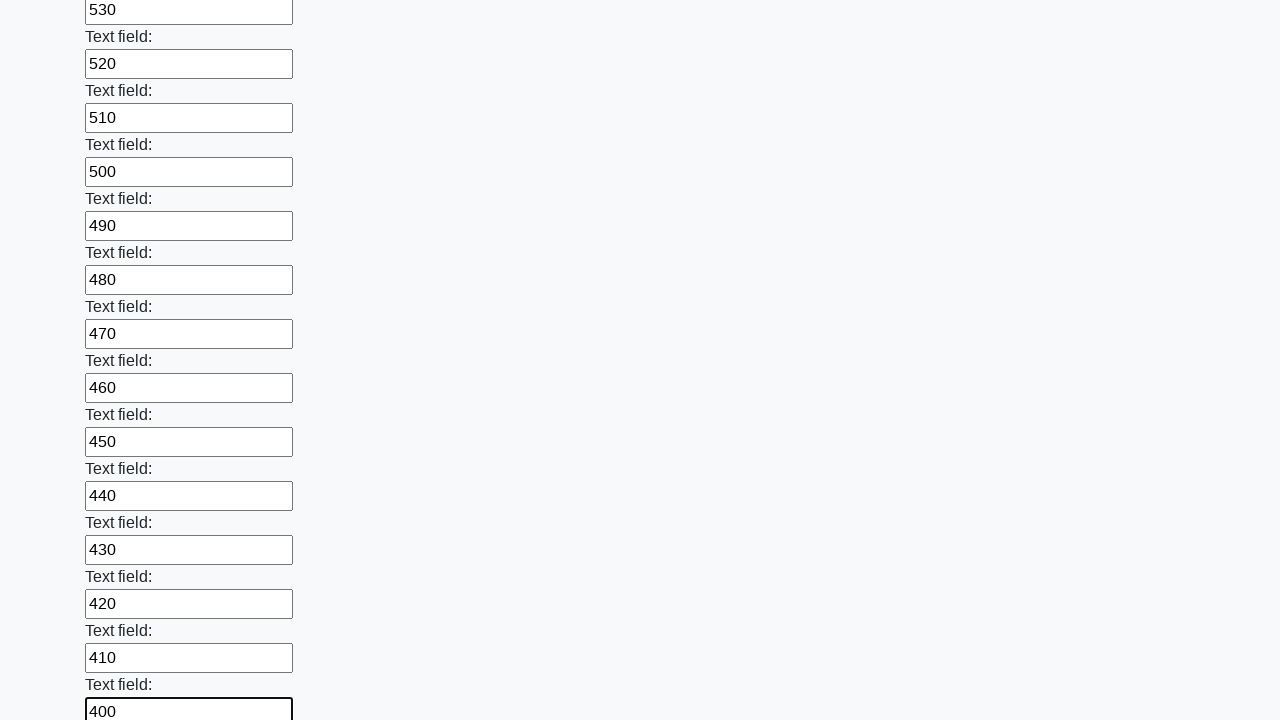

Filled input field with value 390 on input >> nth=60
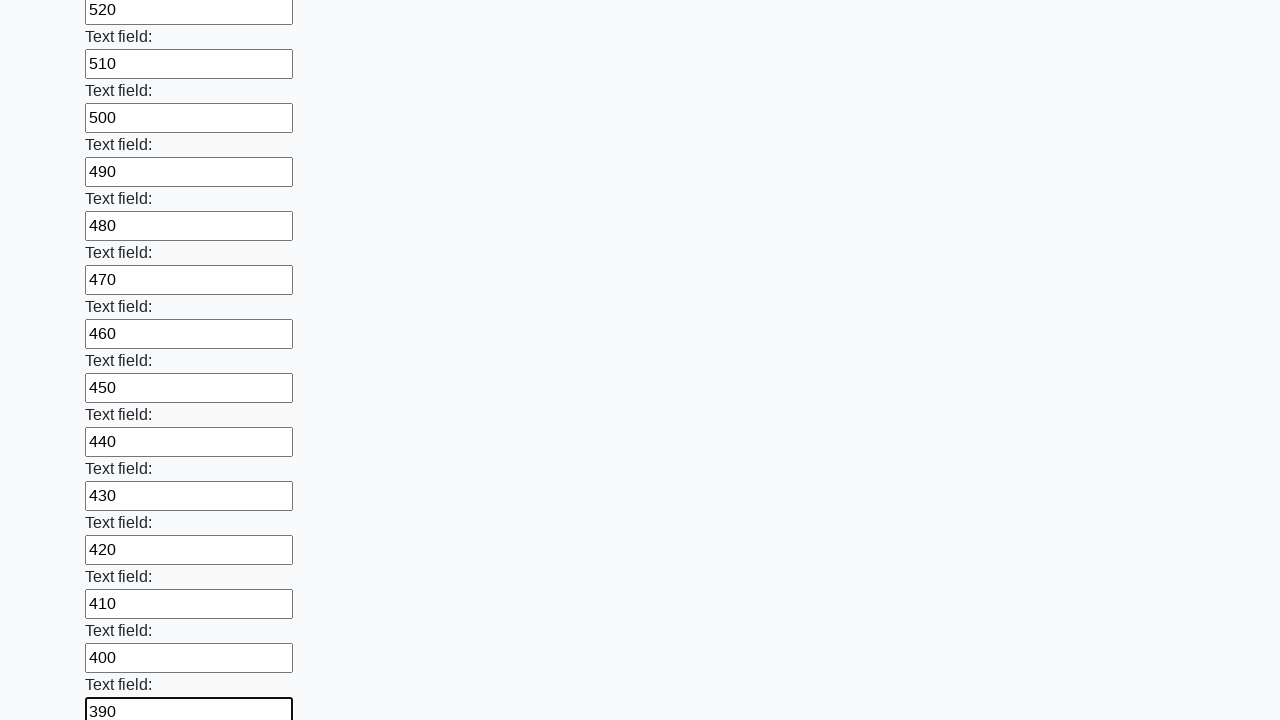

Filled input field with value 380 on input >> nth=61
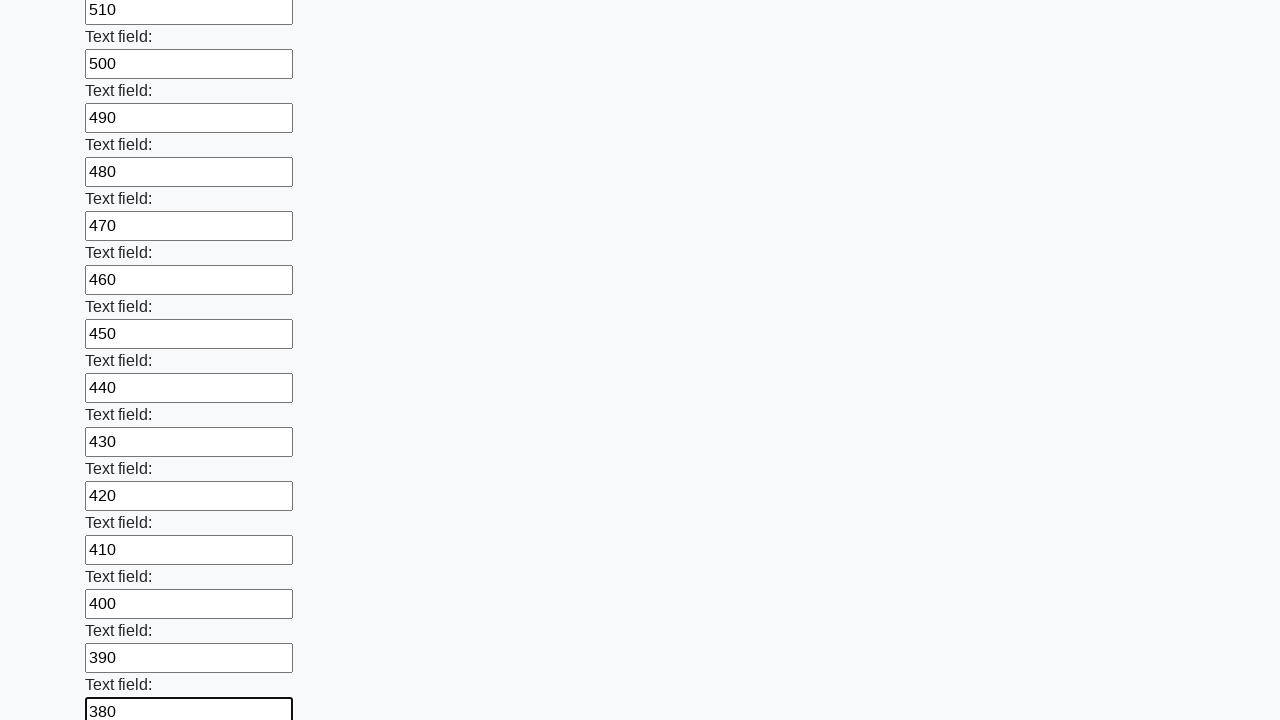

Filled input field with value 370 on input >> nth=62
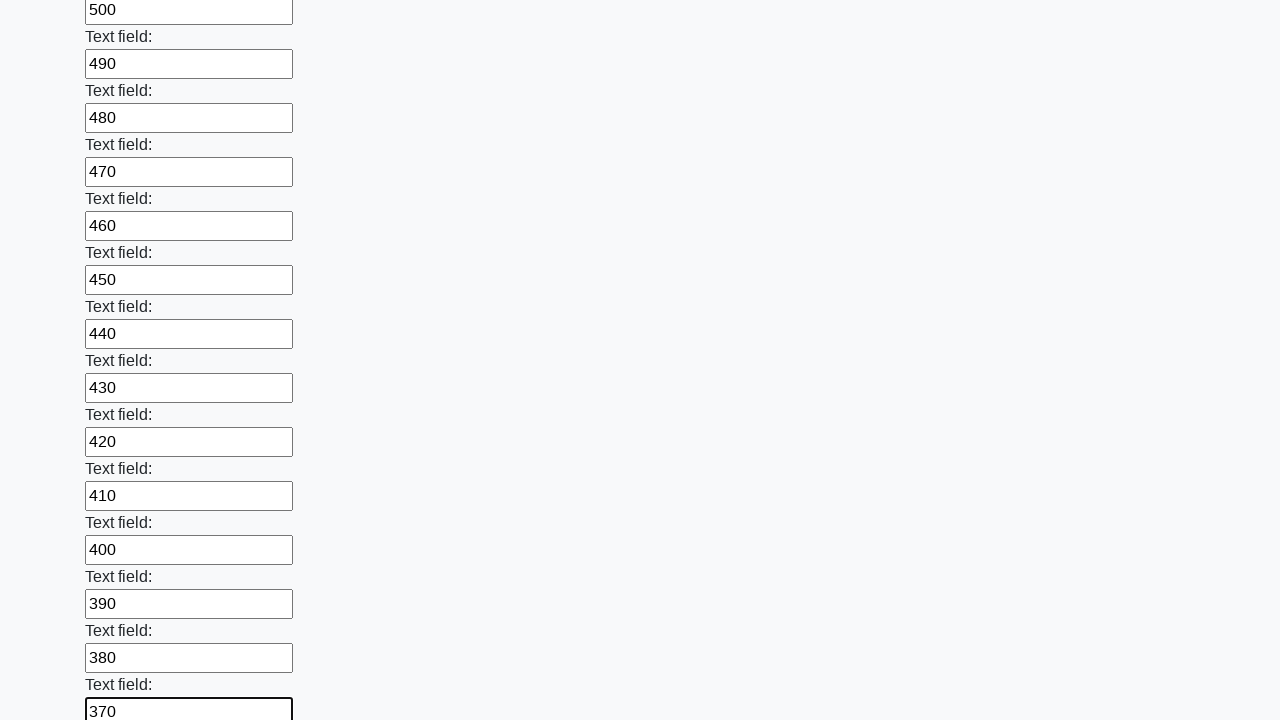

Filled input field with value 360 on input >> nth=63
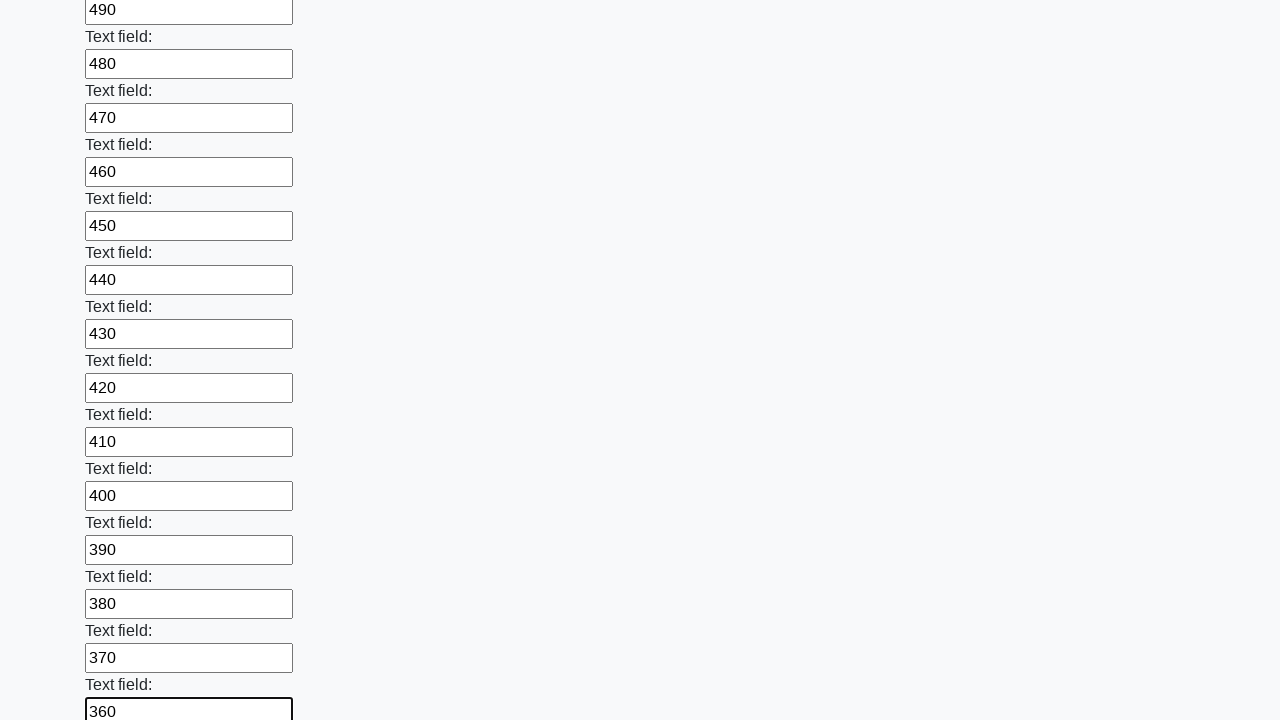

Filled input field with value 350 on input >> nth=64
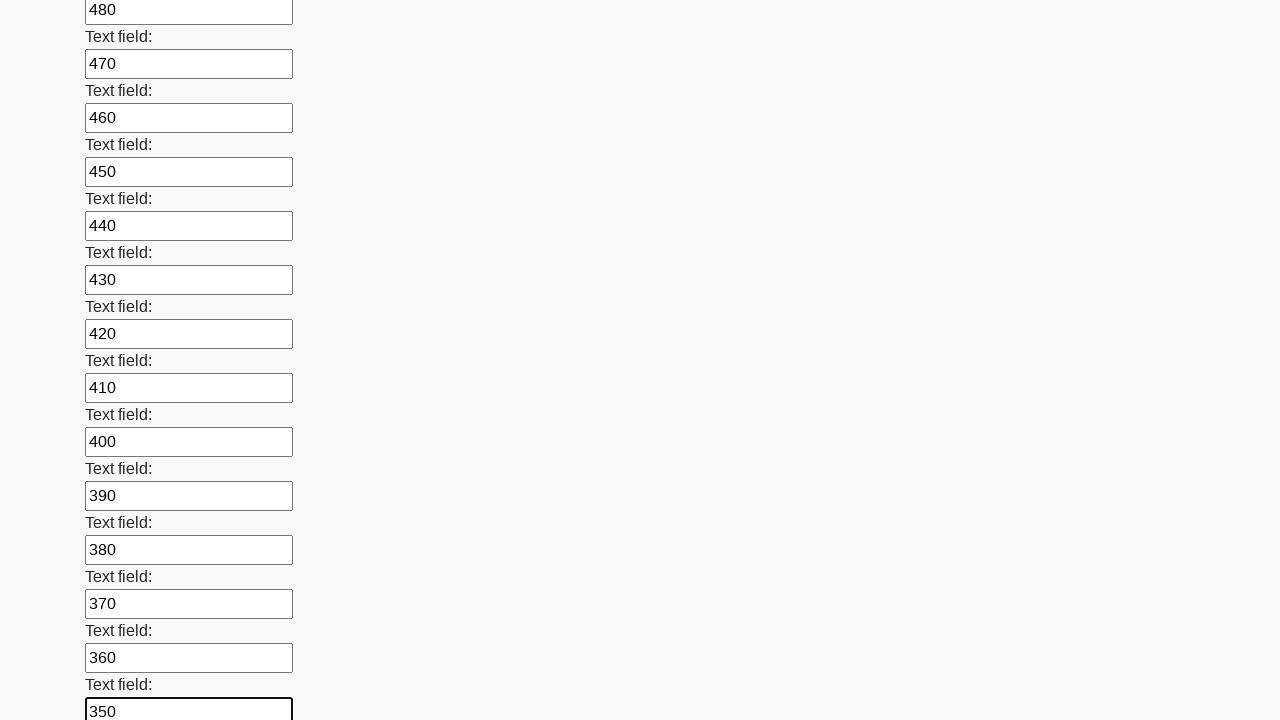

Filled input field with value 340 on input >> nth=65
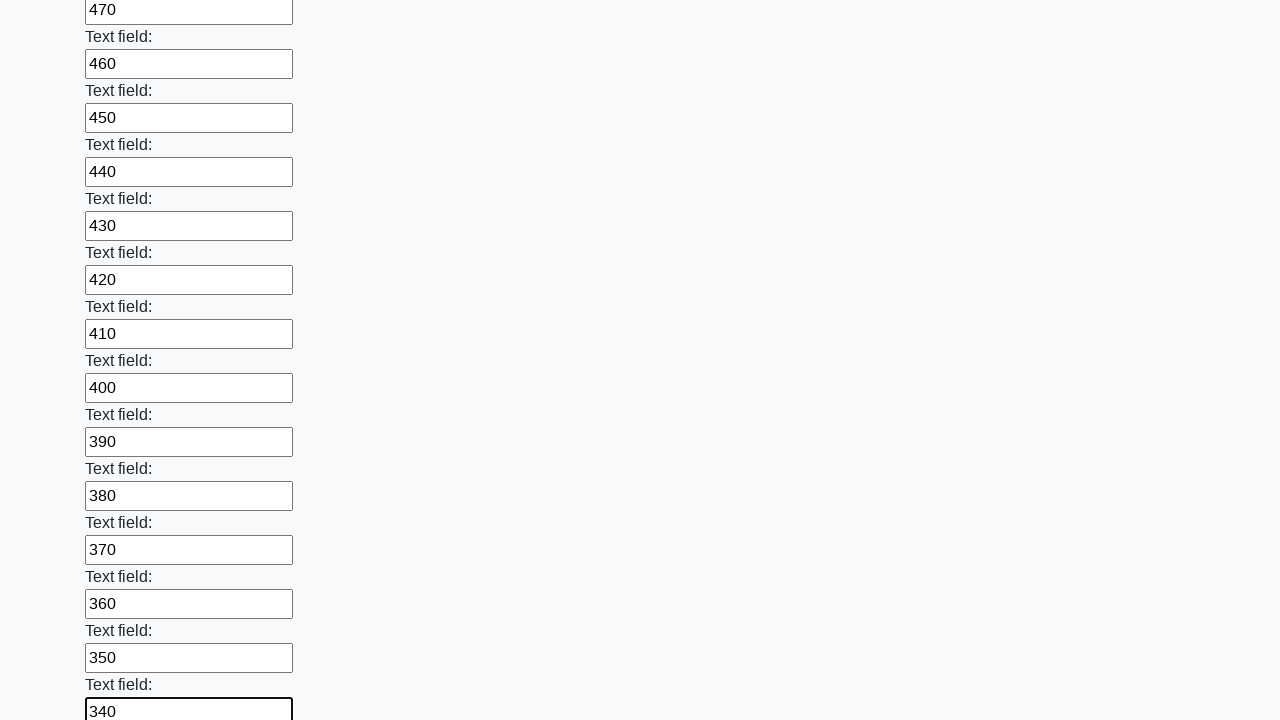

Filled input field with value 330 on input >> nth=66
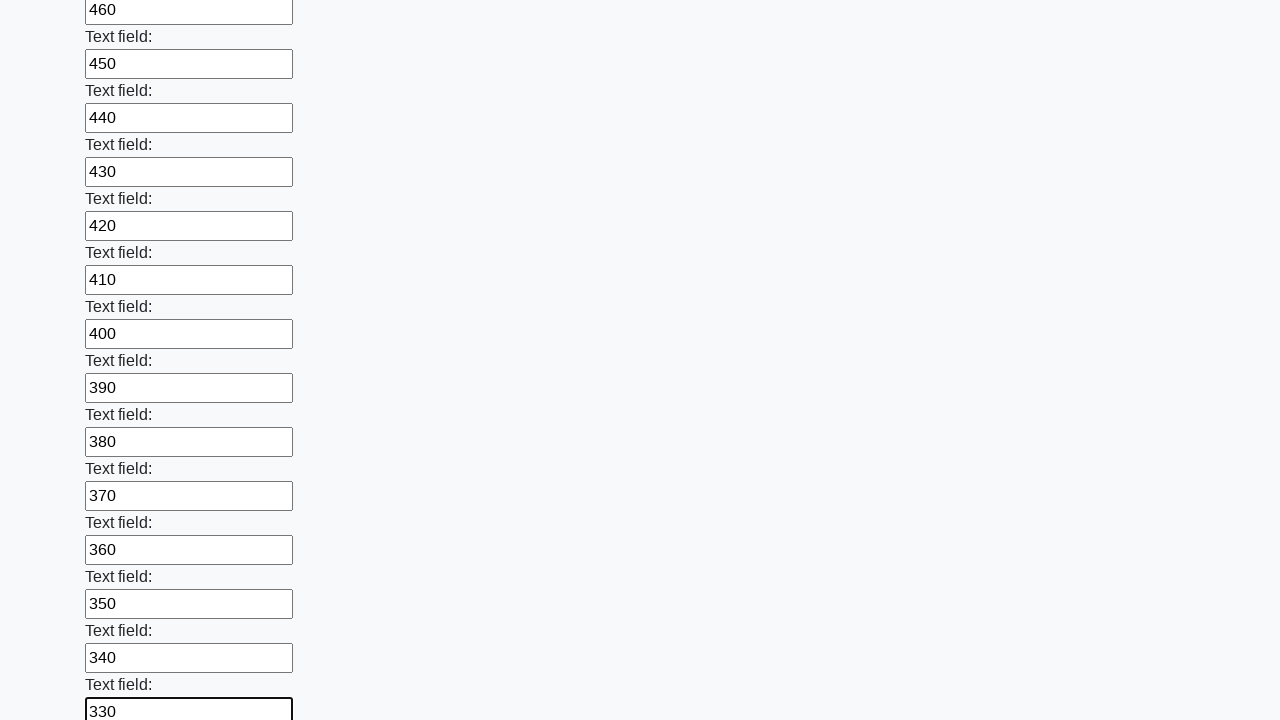

Filled input field with value 320 on input >> nth=67
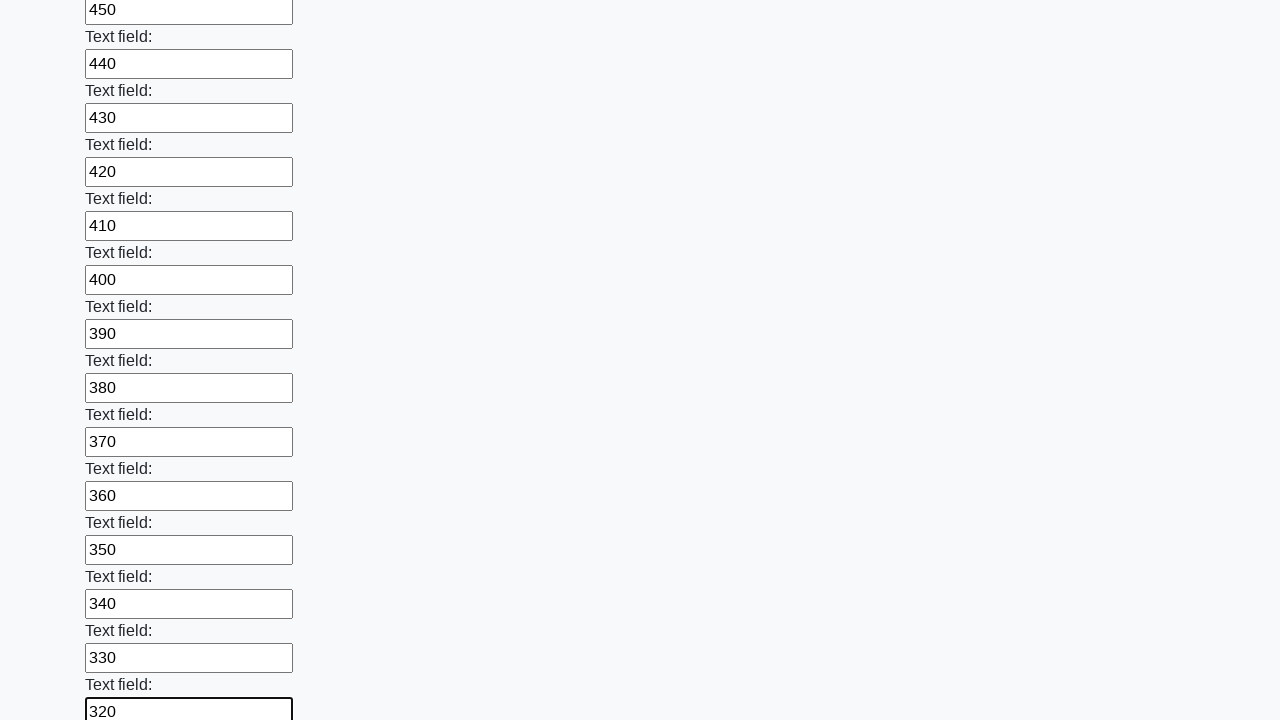

Filled input field with value 310 on input >> nth=68
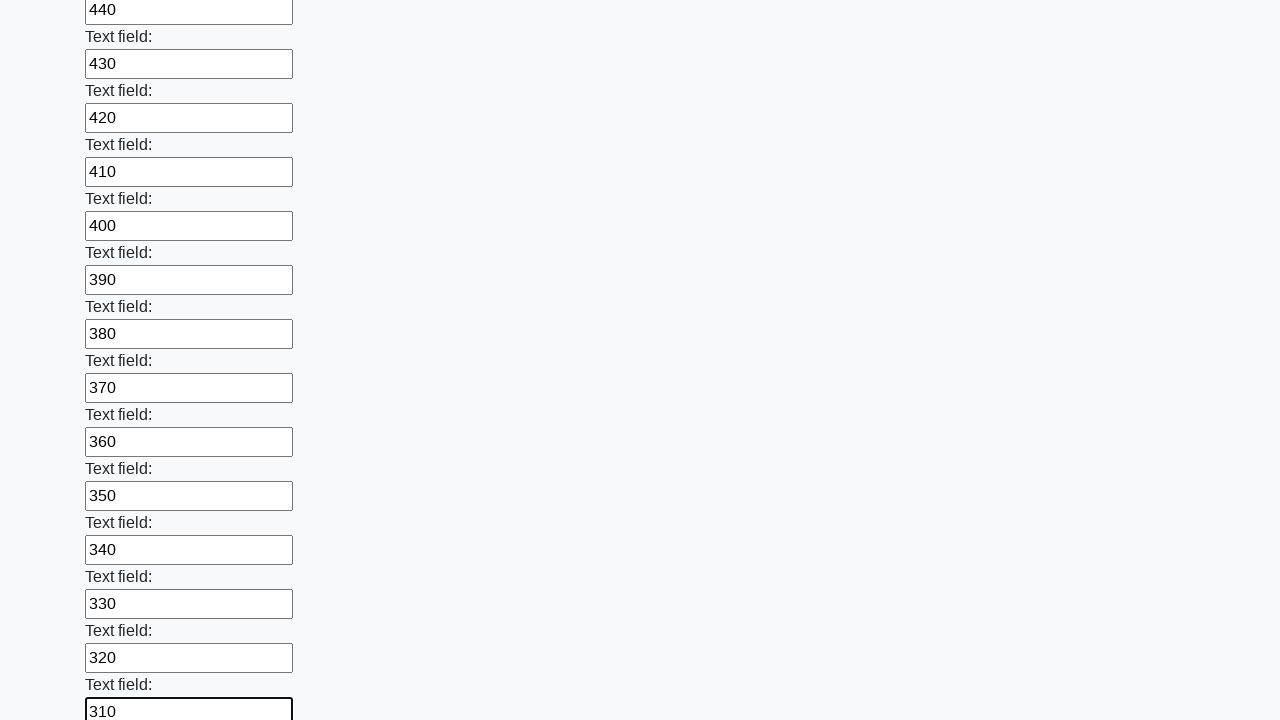

Filled input field with value 300 on input >> nth=69
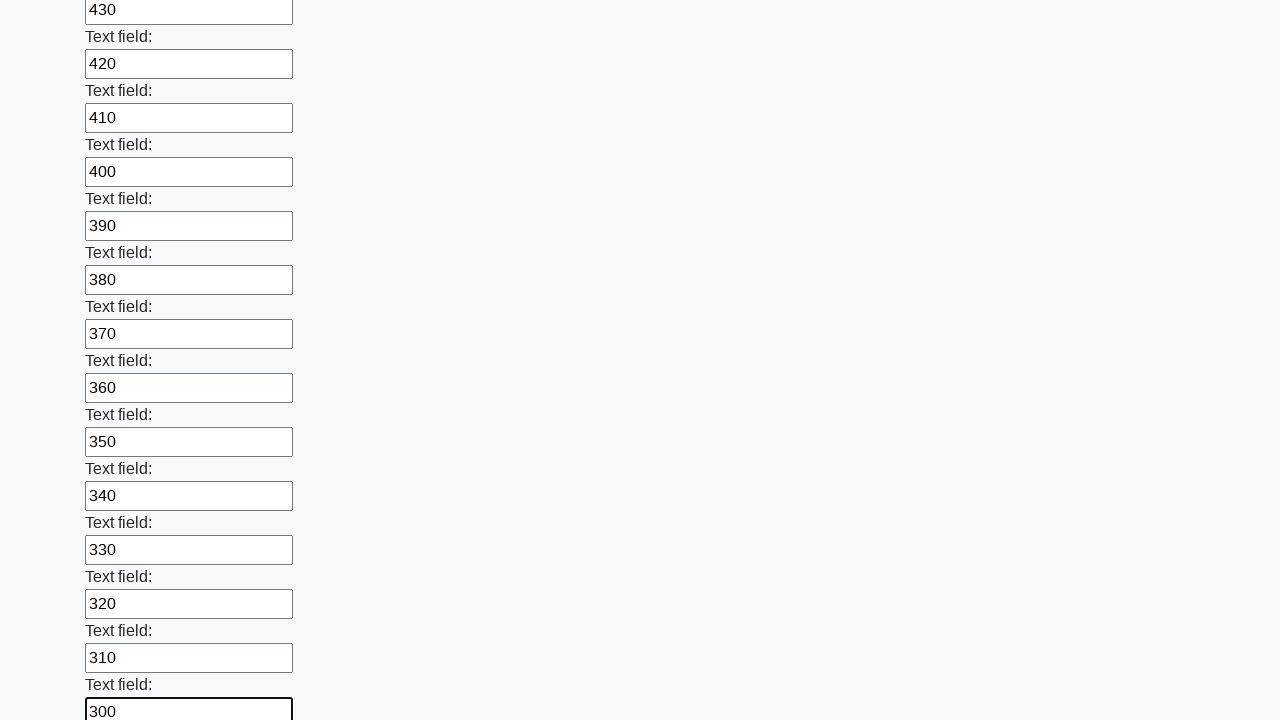

Filled input field with value 290 on input >> nth=70
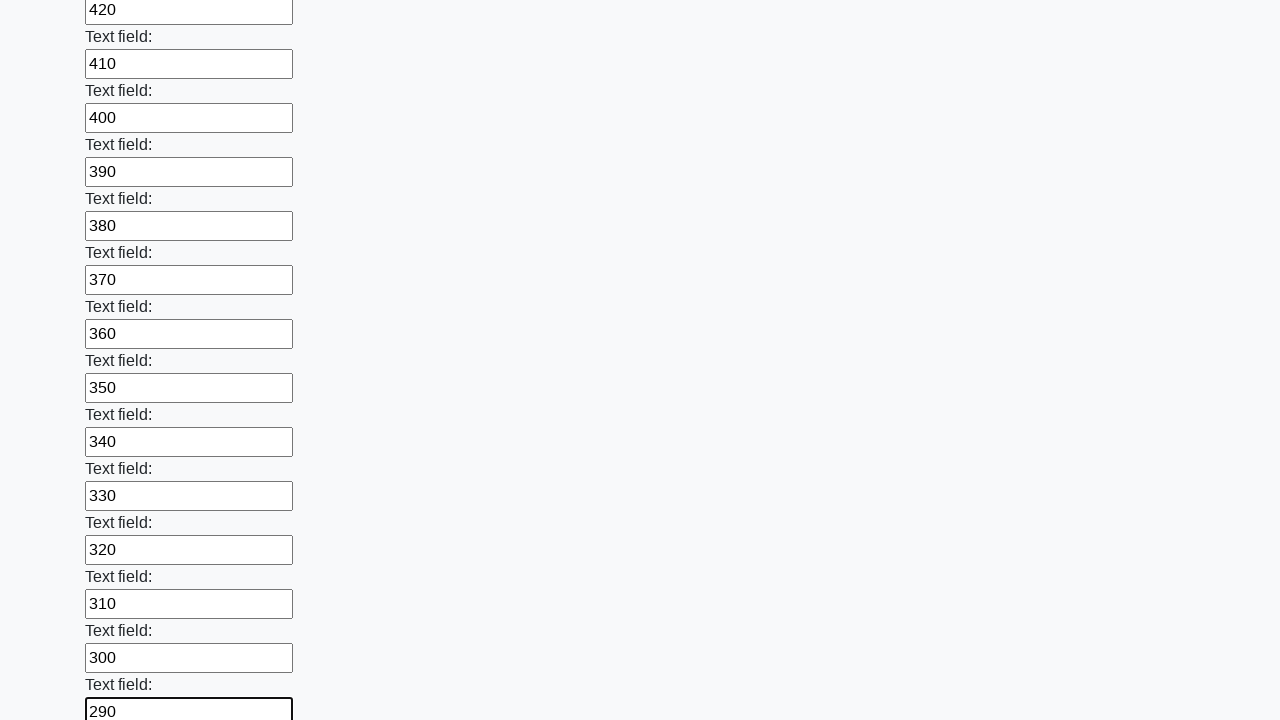

Filled input field with value 280 on input >> nth=71
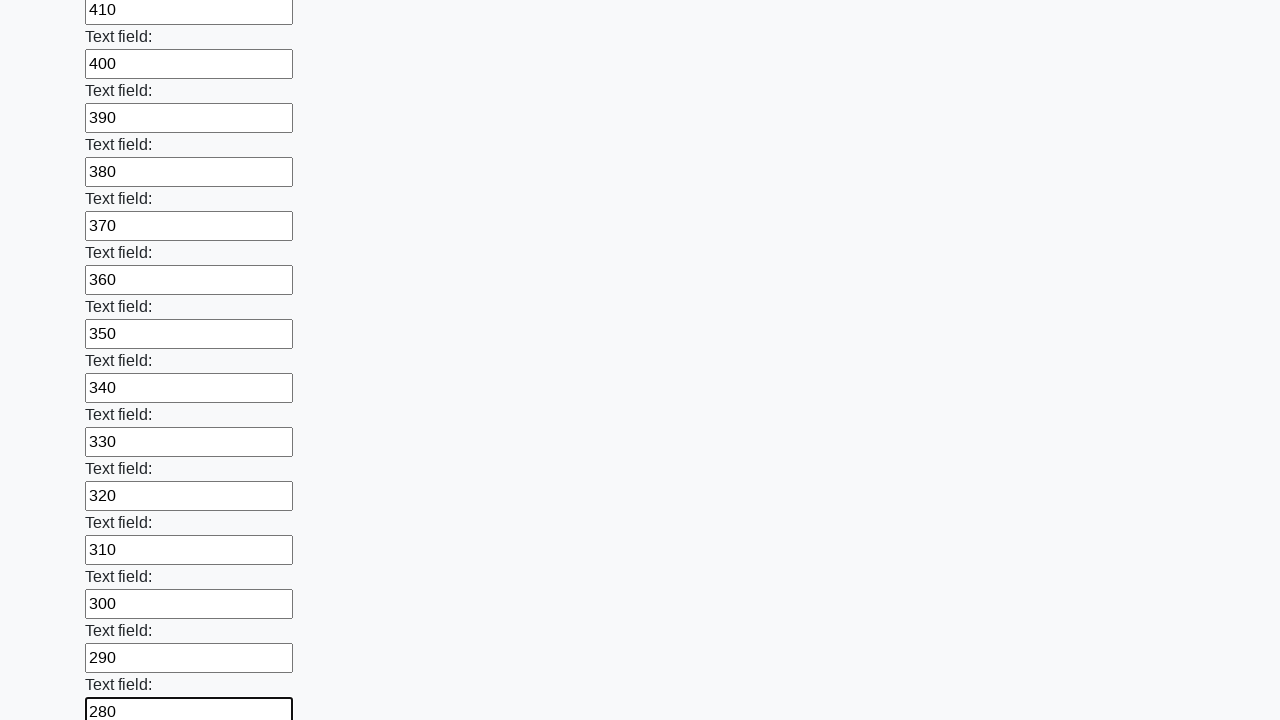

Filled input field with value 270 on input >> nth=72
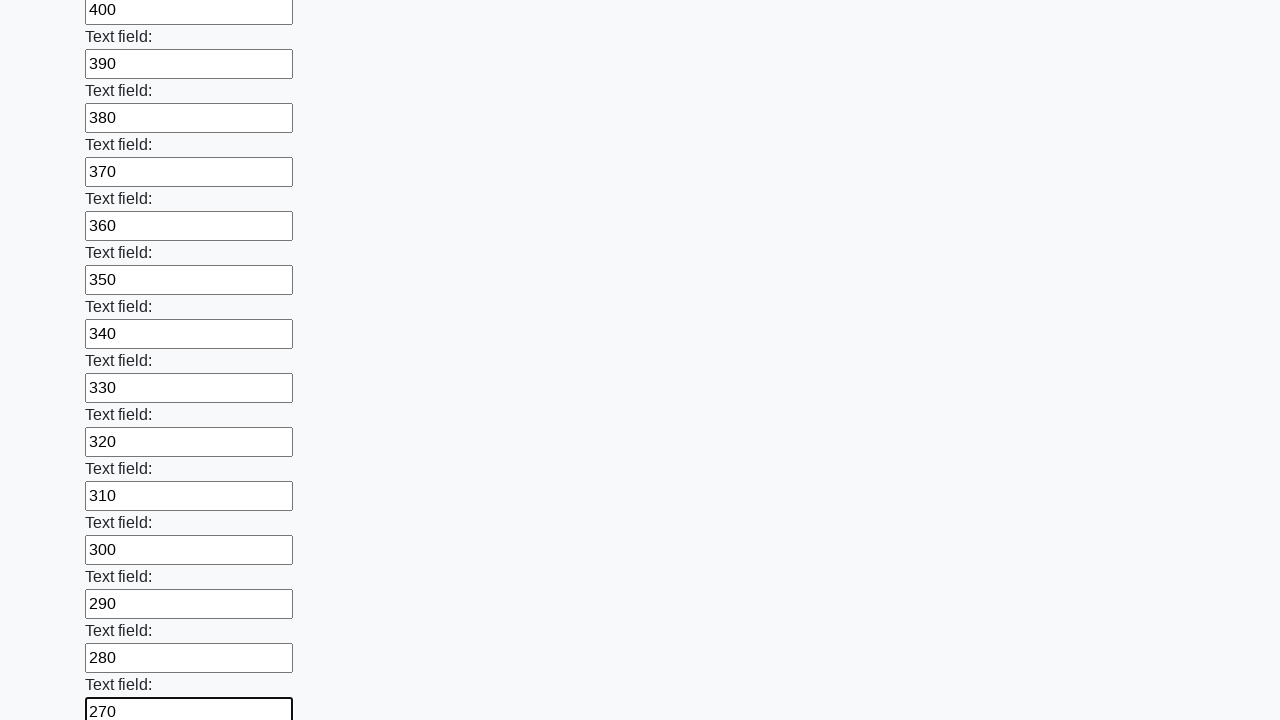

Filled input field with value 260 on input >> nth=73
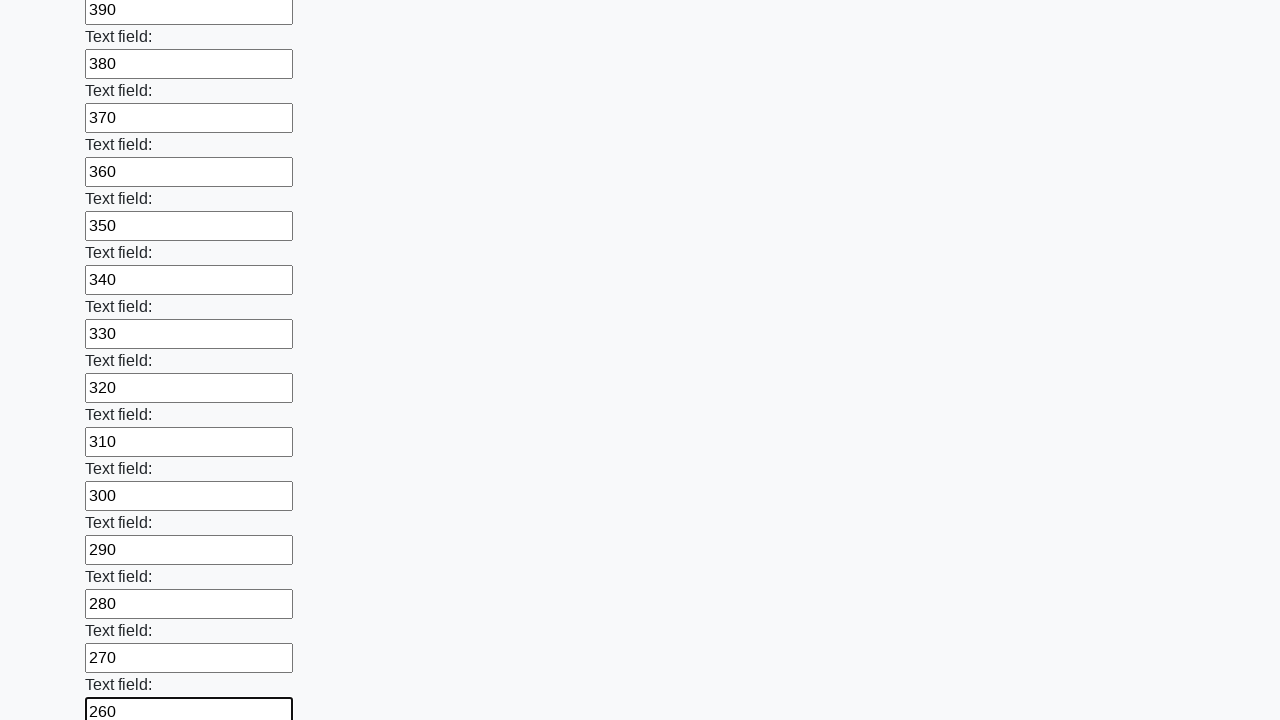

Filled input field with value 250 on input >> nth=74
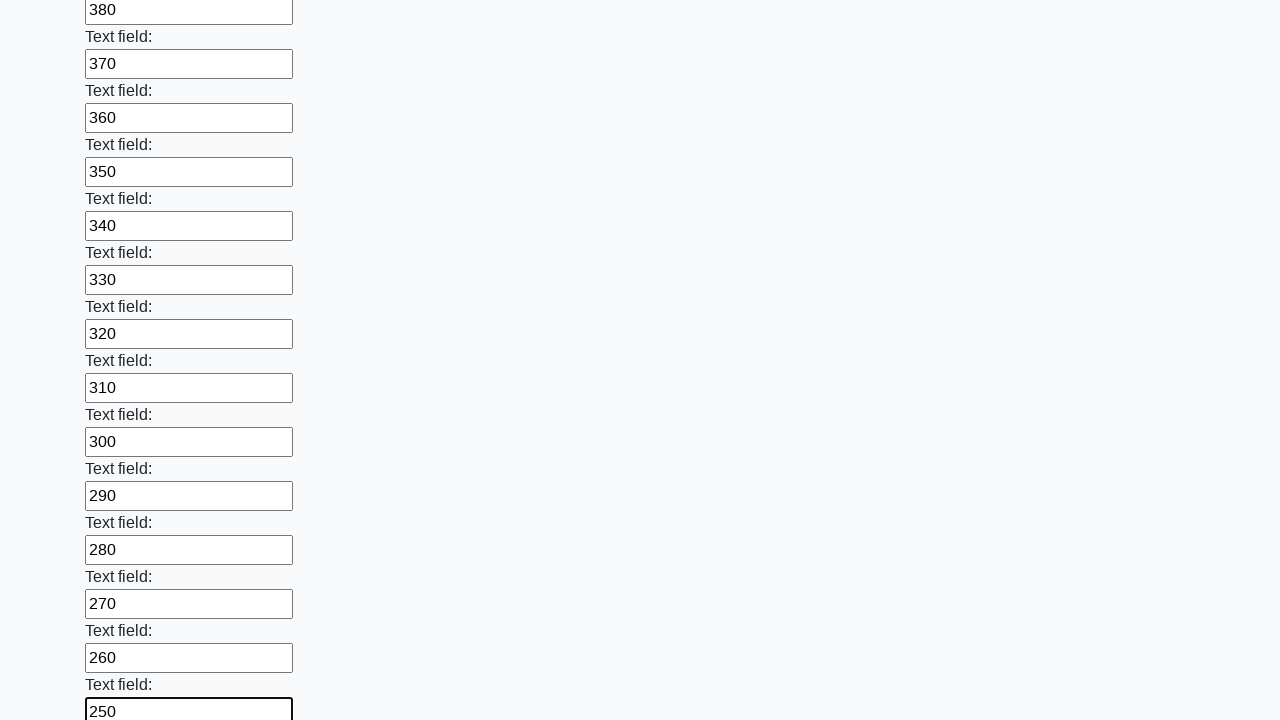

Filled input field with value 240 on input >> nth=75
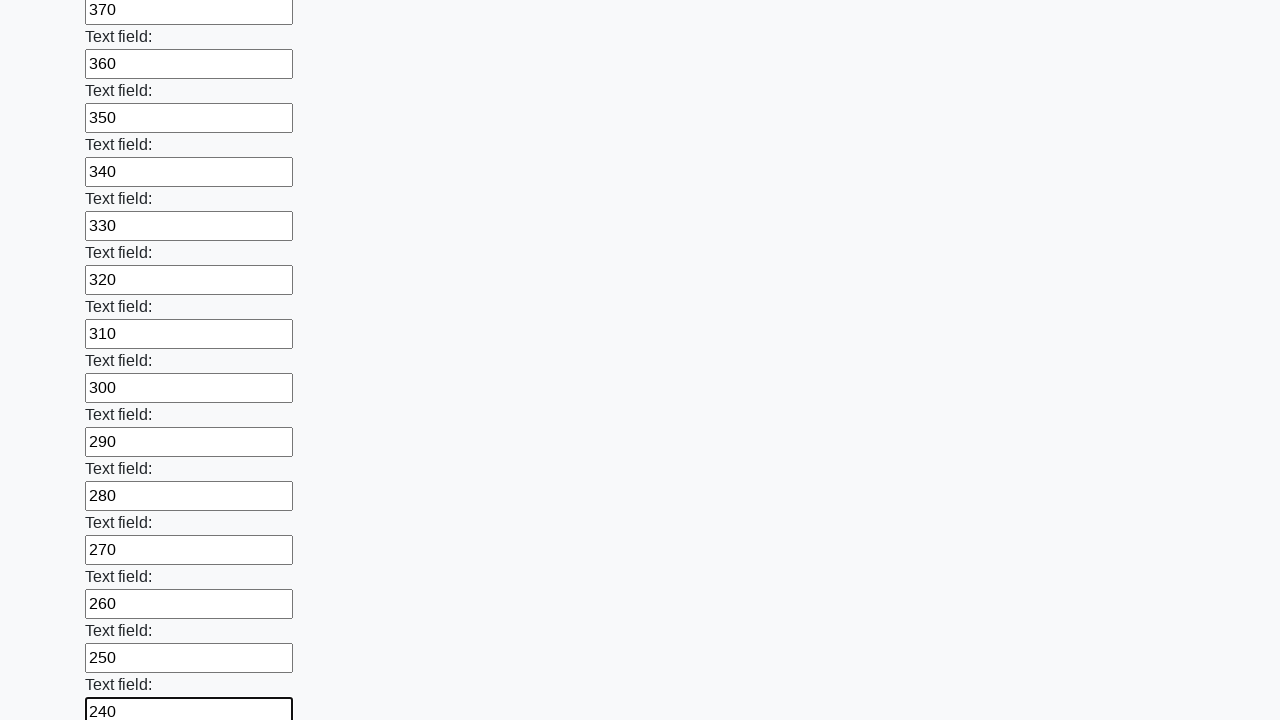

Filled input field with value 230 on input >> nth=76
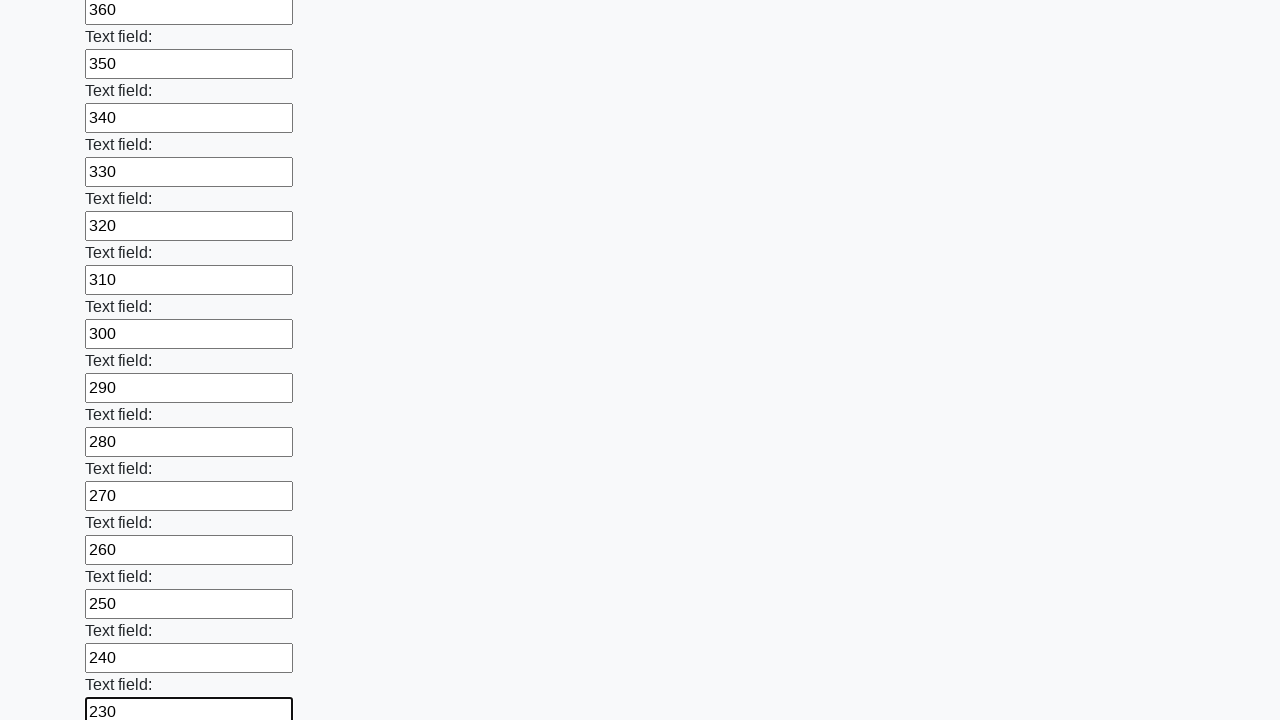

Filled input field with value 220 on input >> nth=77
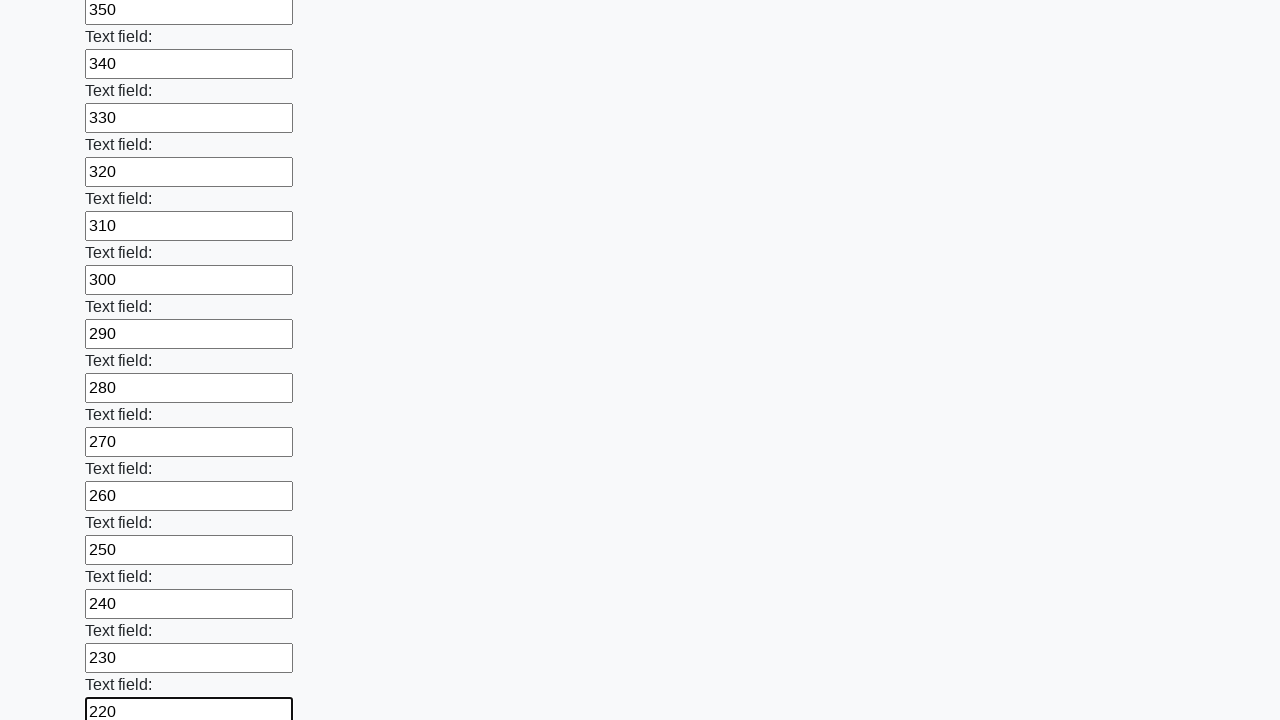

Filled input field with value 210 on input >> nth=78
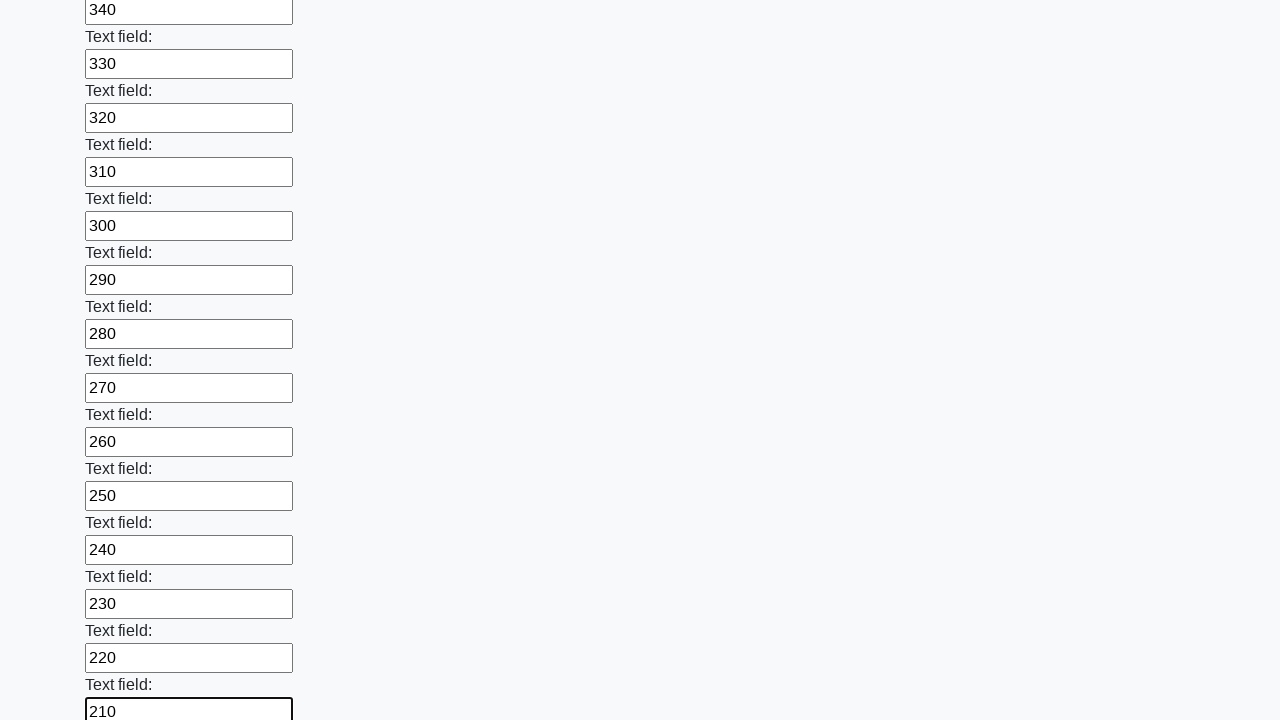

Filled input field with value 200 on input >> nth=79
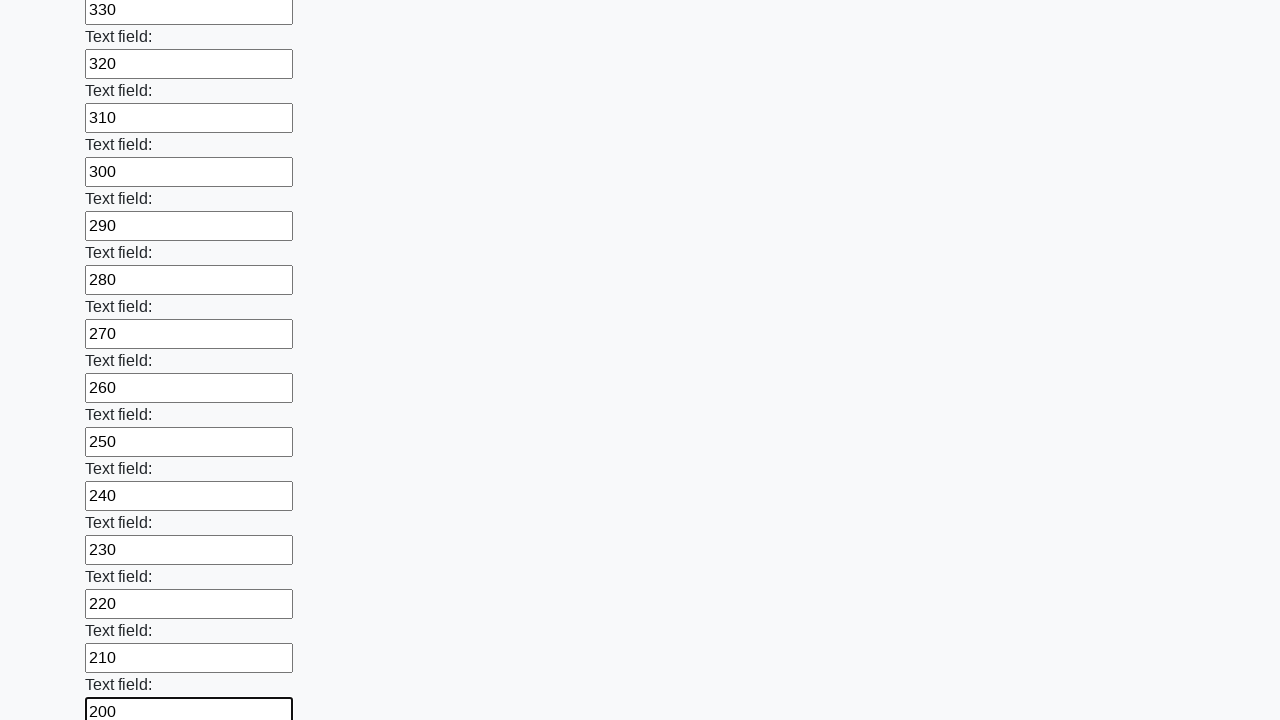

Filled input field with value 190 on input >> nth=80
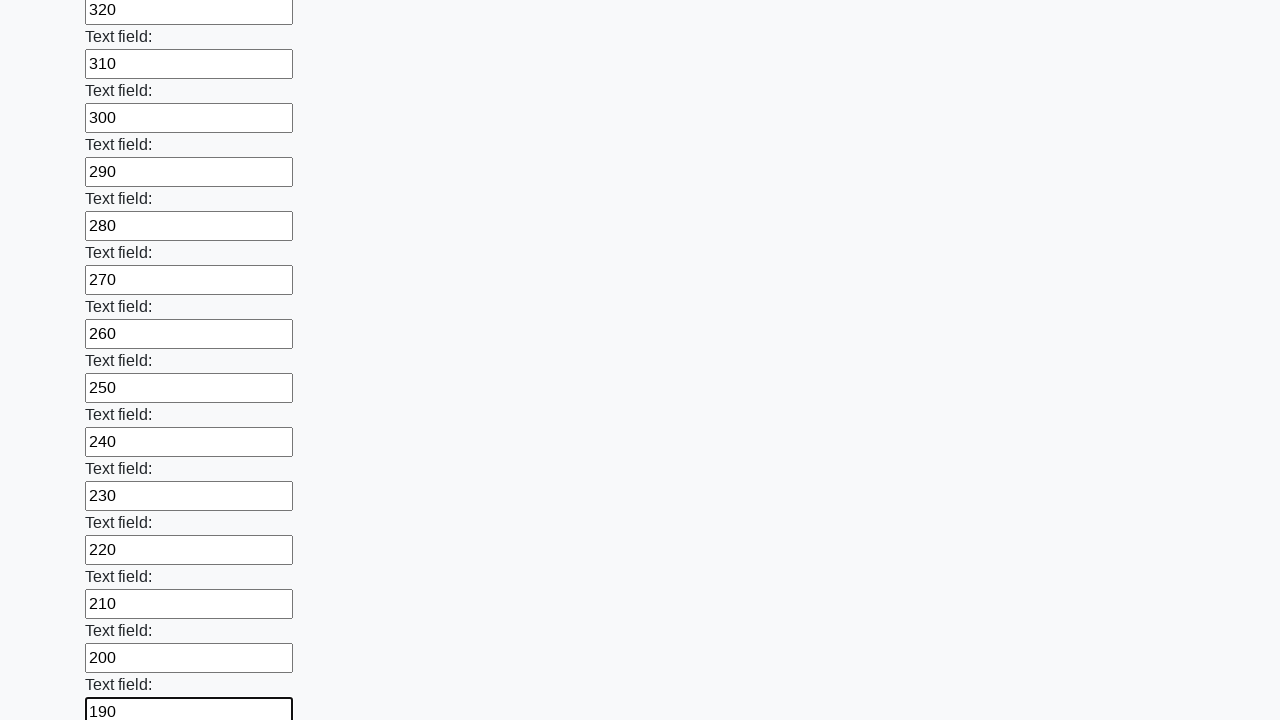

Filled input field with value 180 on input >> nth=81
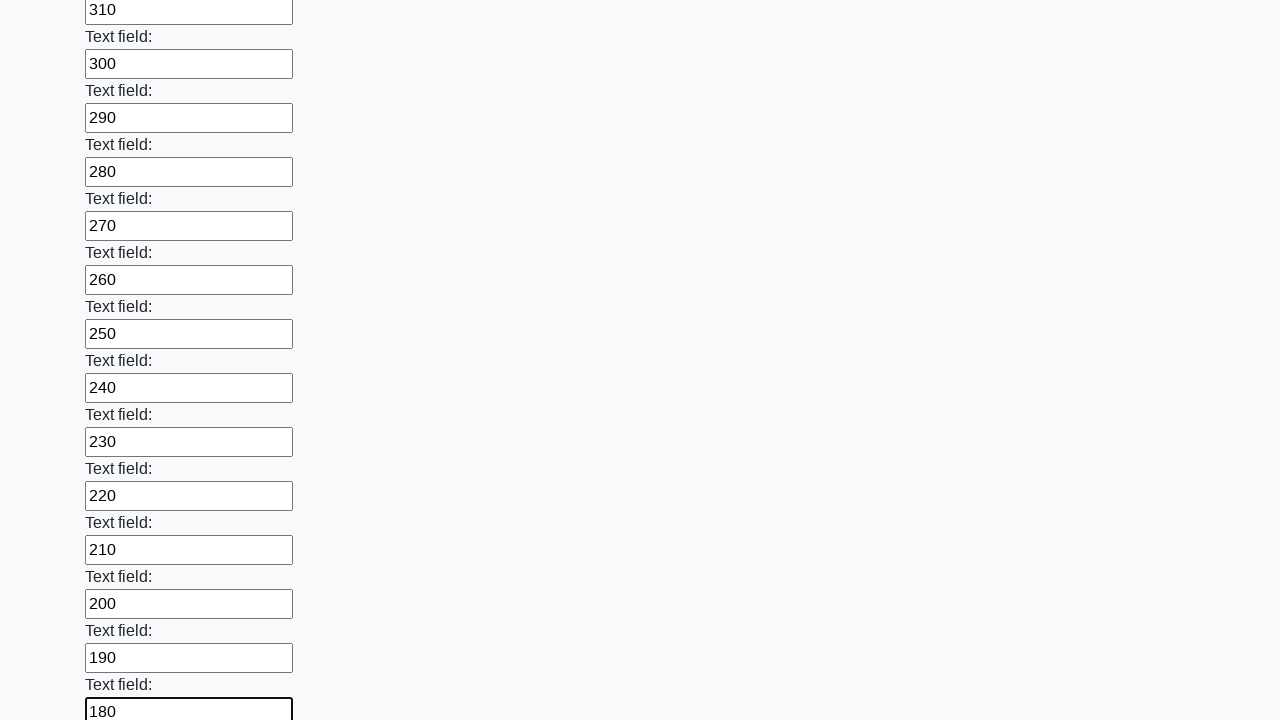

Filled input field with value 170 on input >> nth=82
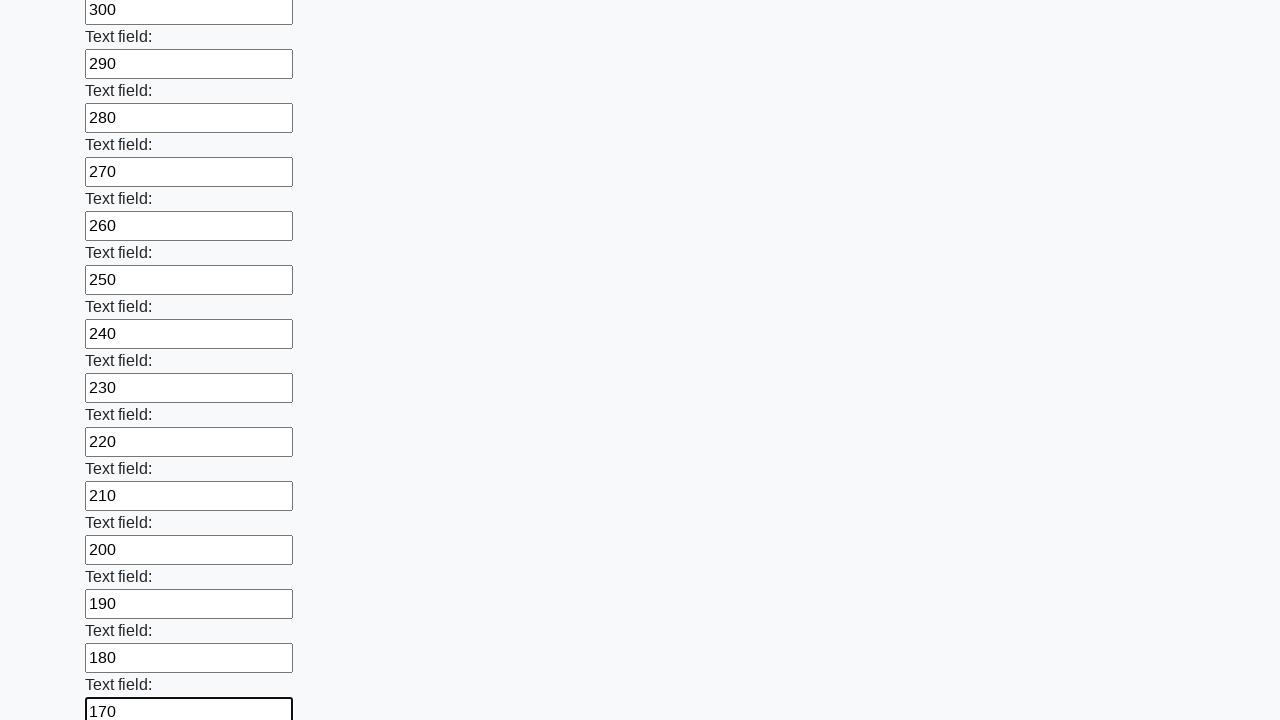

Filled input field with value 160 on input >> nth=83
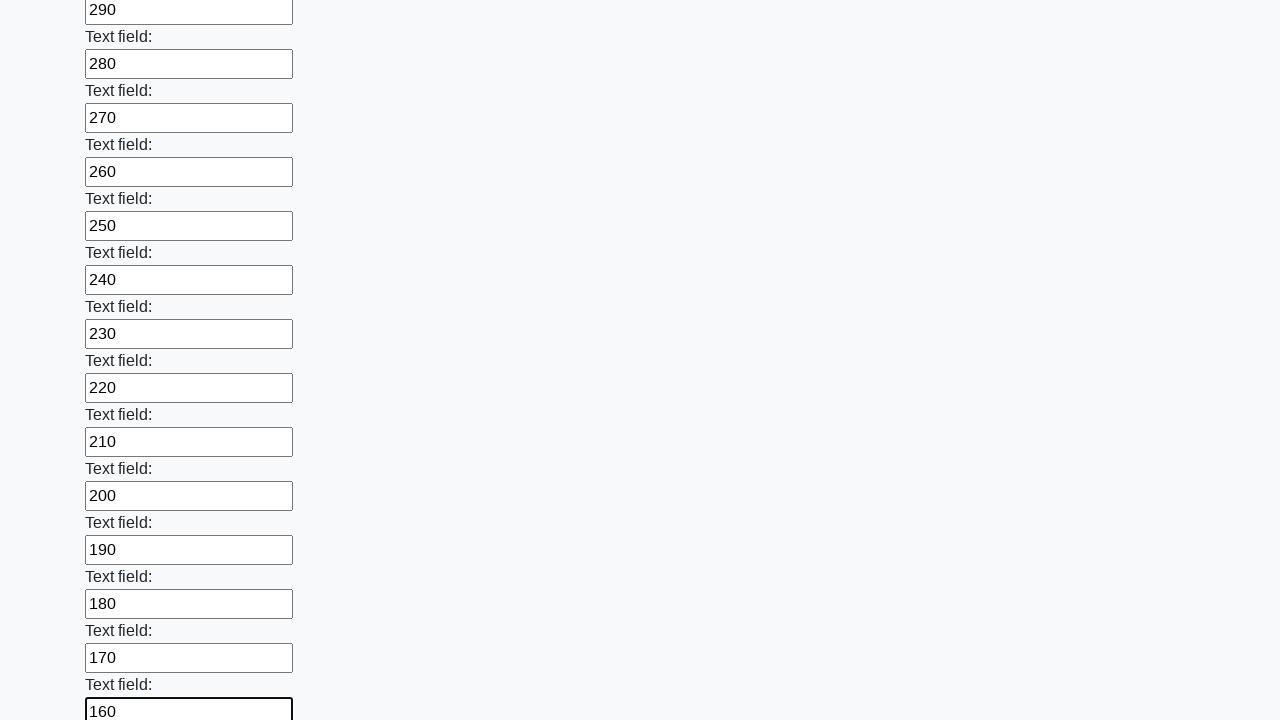

Filled input field with value 150 on input >> nth=84
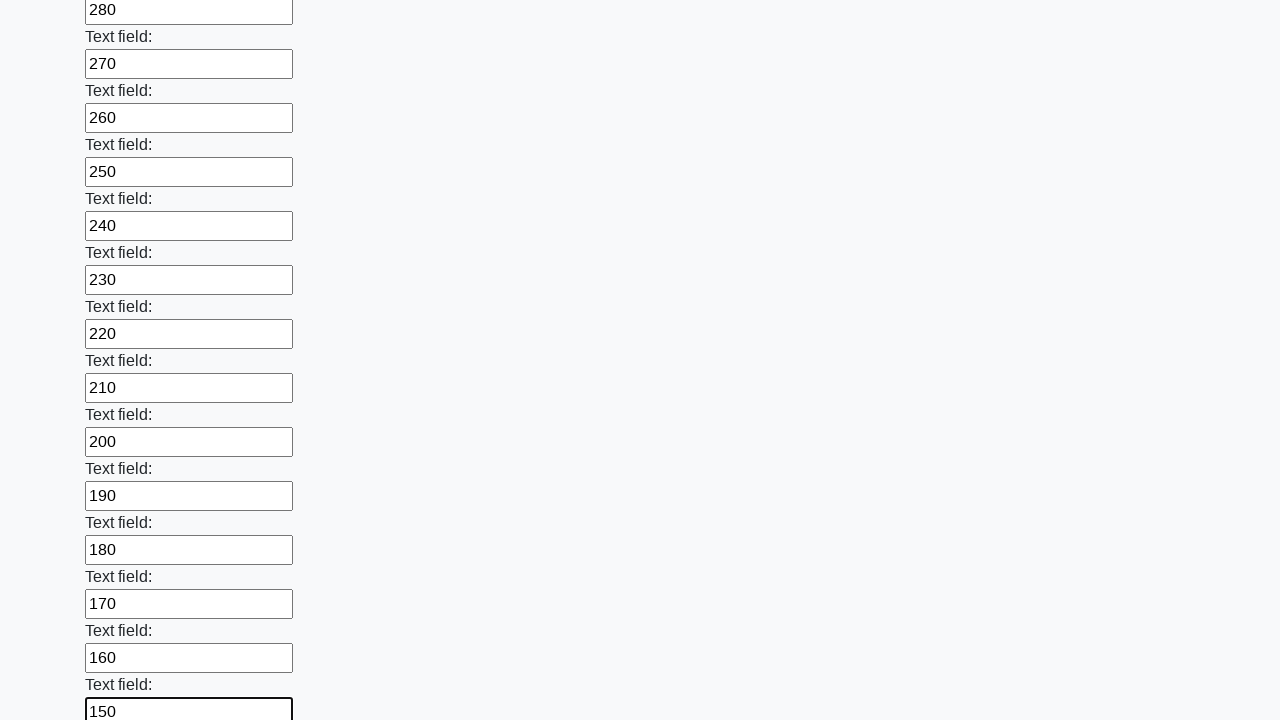

Filled input field with value 140 on input >> nth=85
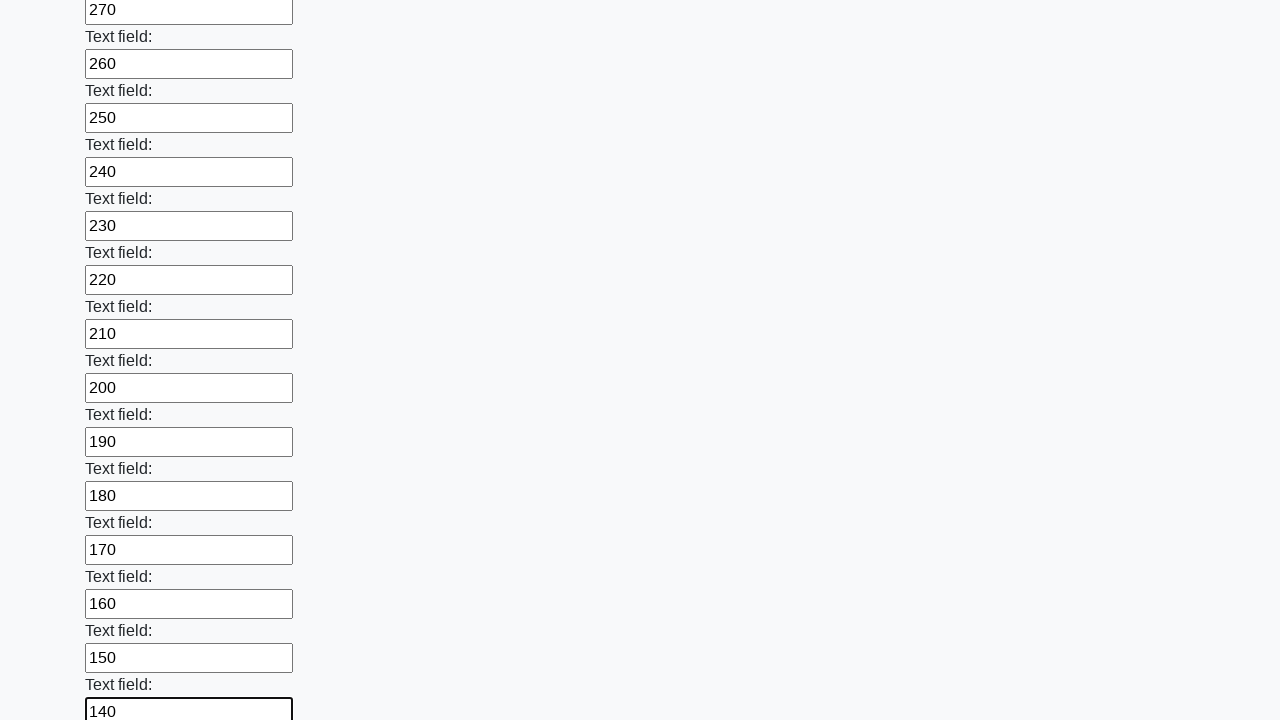

Filled input field with value 130 on input >> nth=86
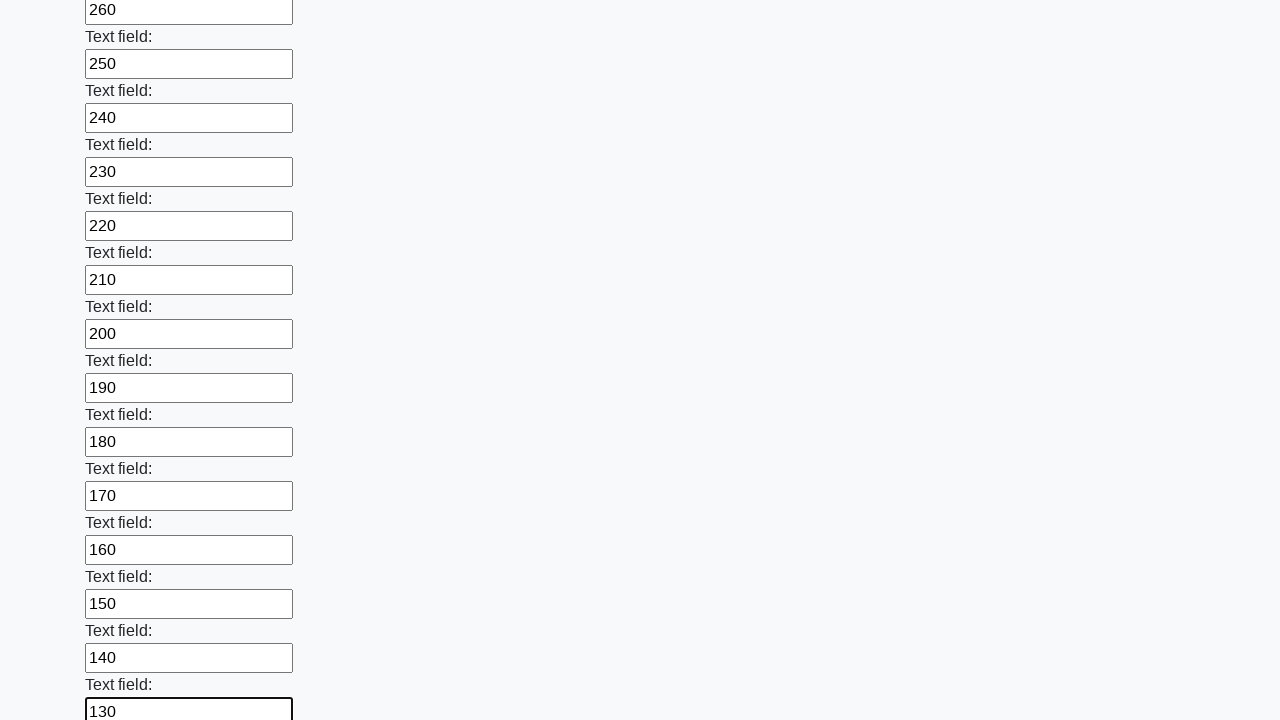

Filled input field with value 120 on input >> nth=87
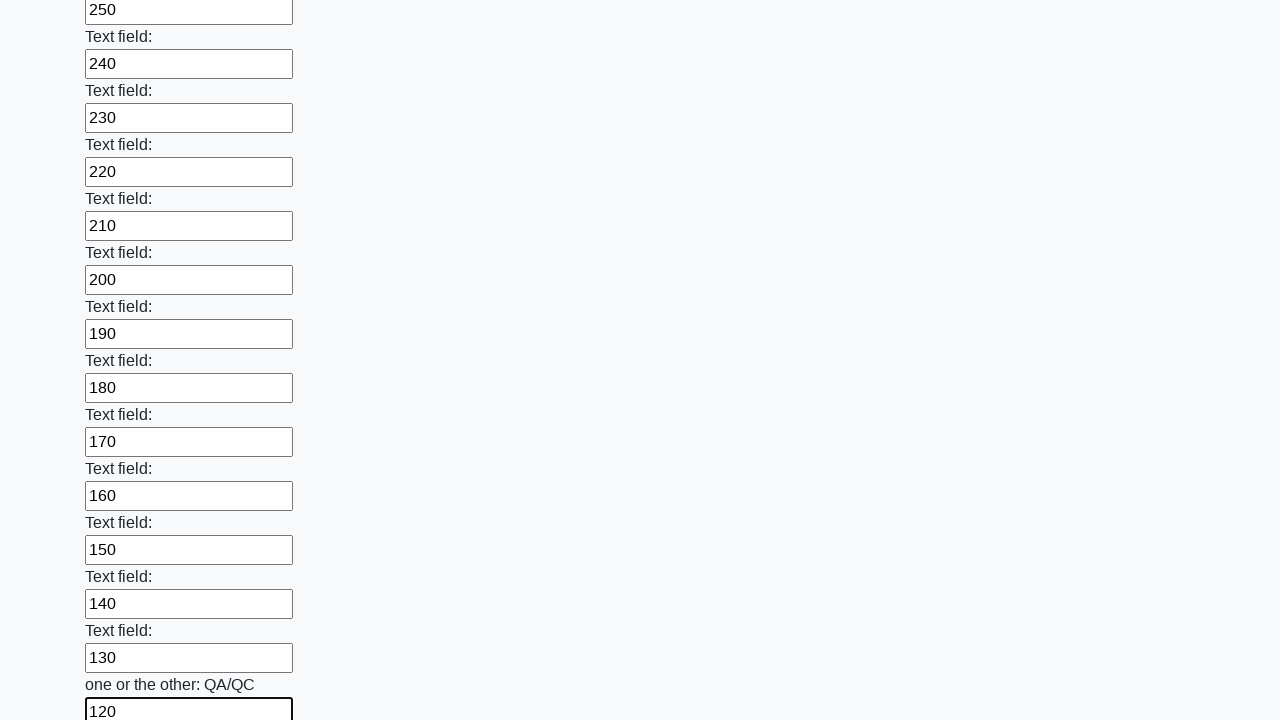

Filled input field with value 110 on input >> nth=88
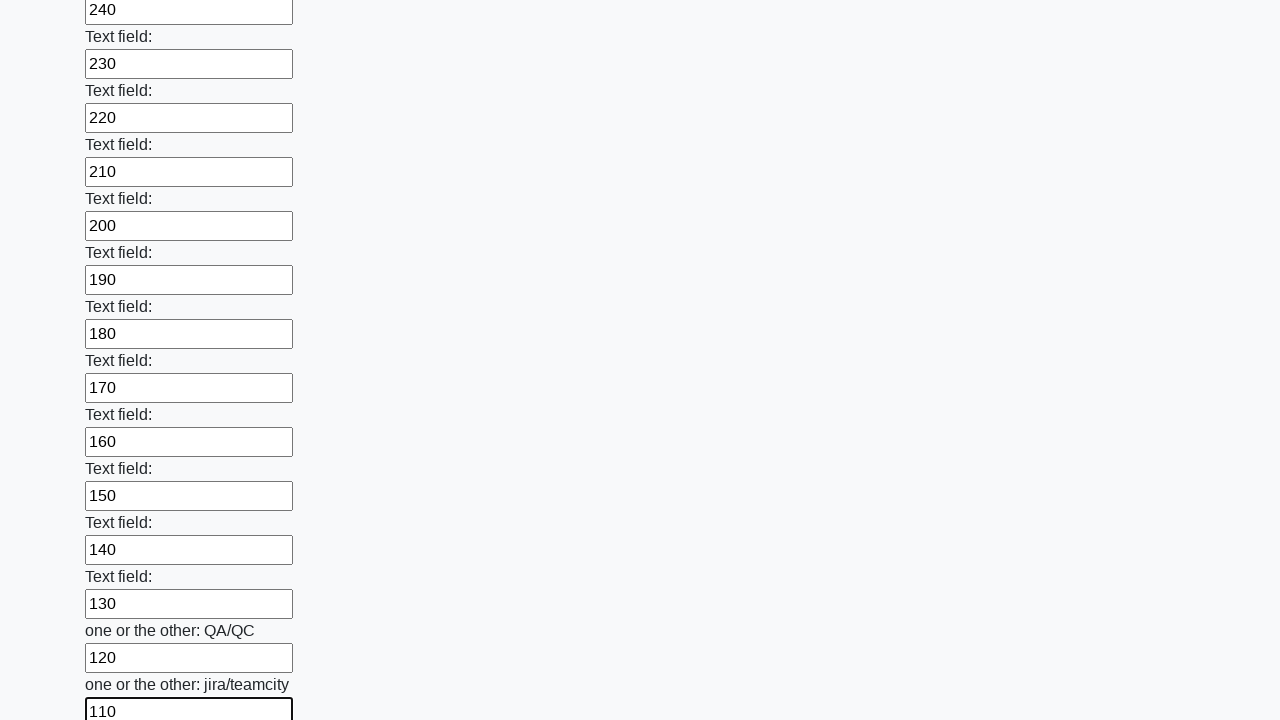

Filled input field with value 100 on input >> nth=89
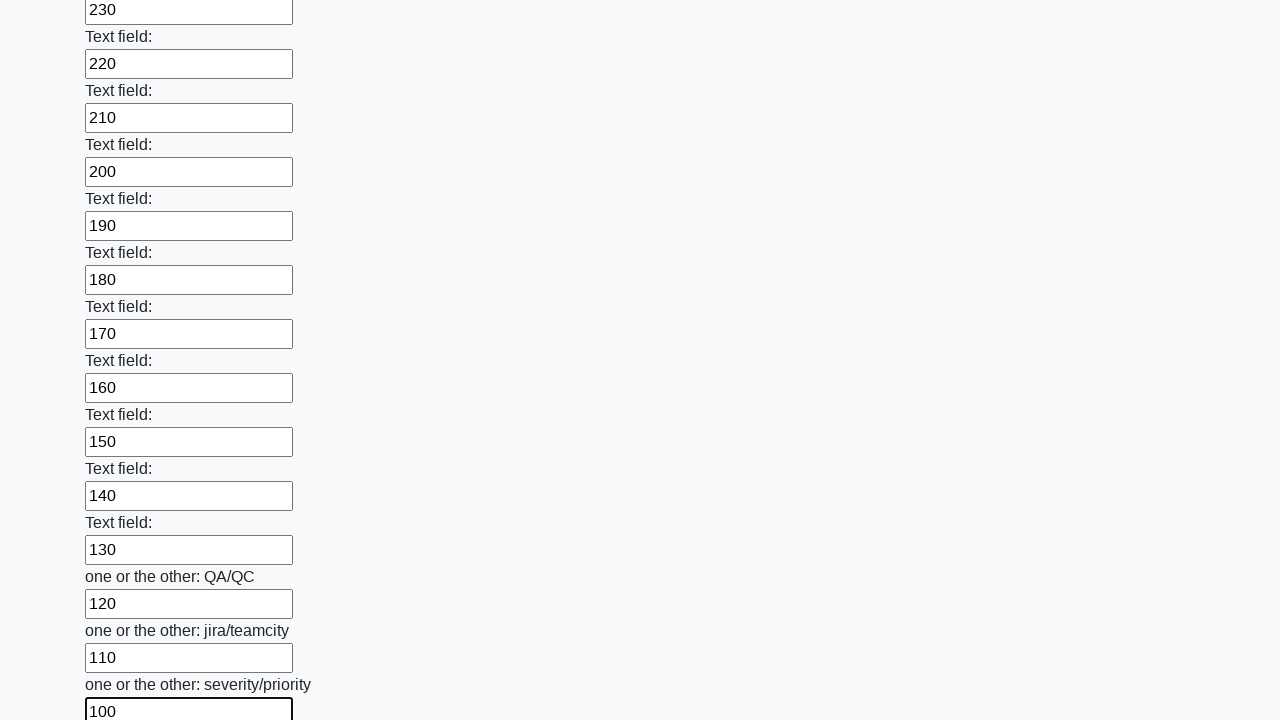

Filled input field with value 90 on input >> nth=90
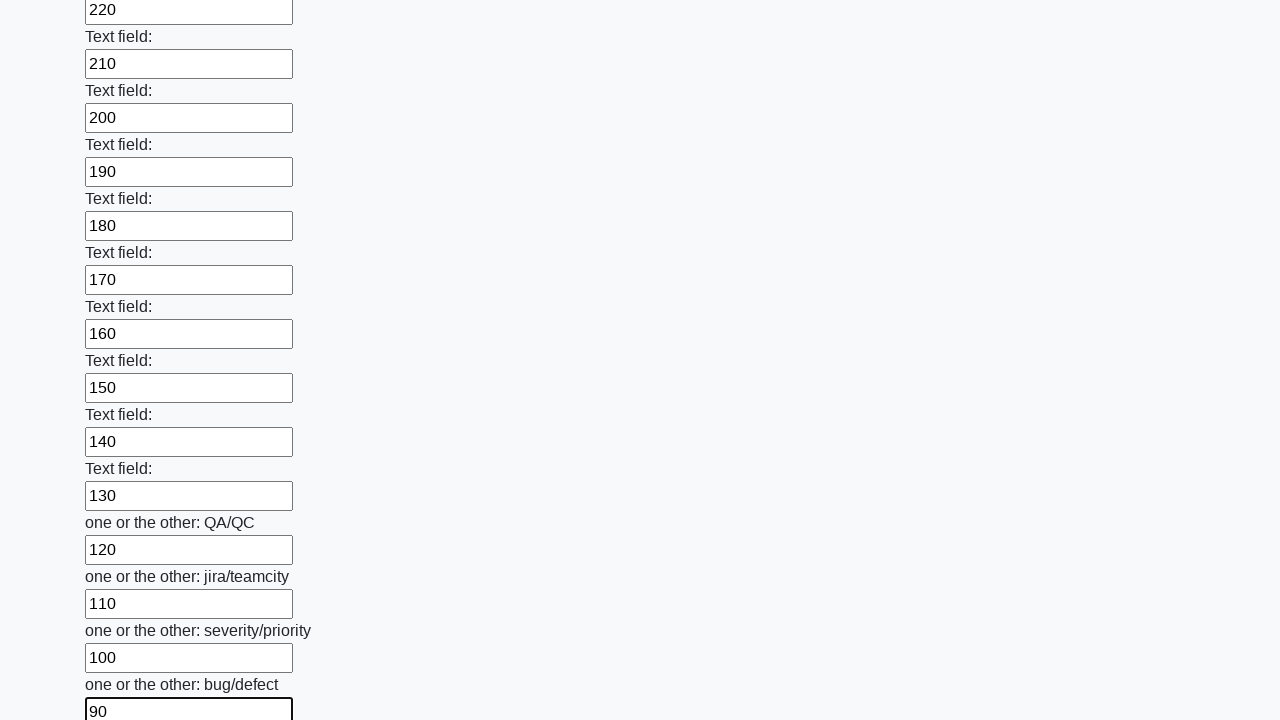

Filled input field with value 80 on input >> nth=91
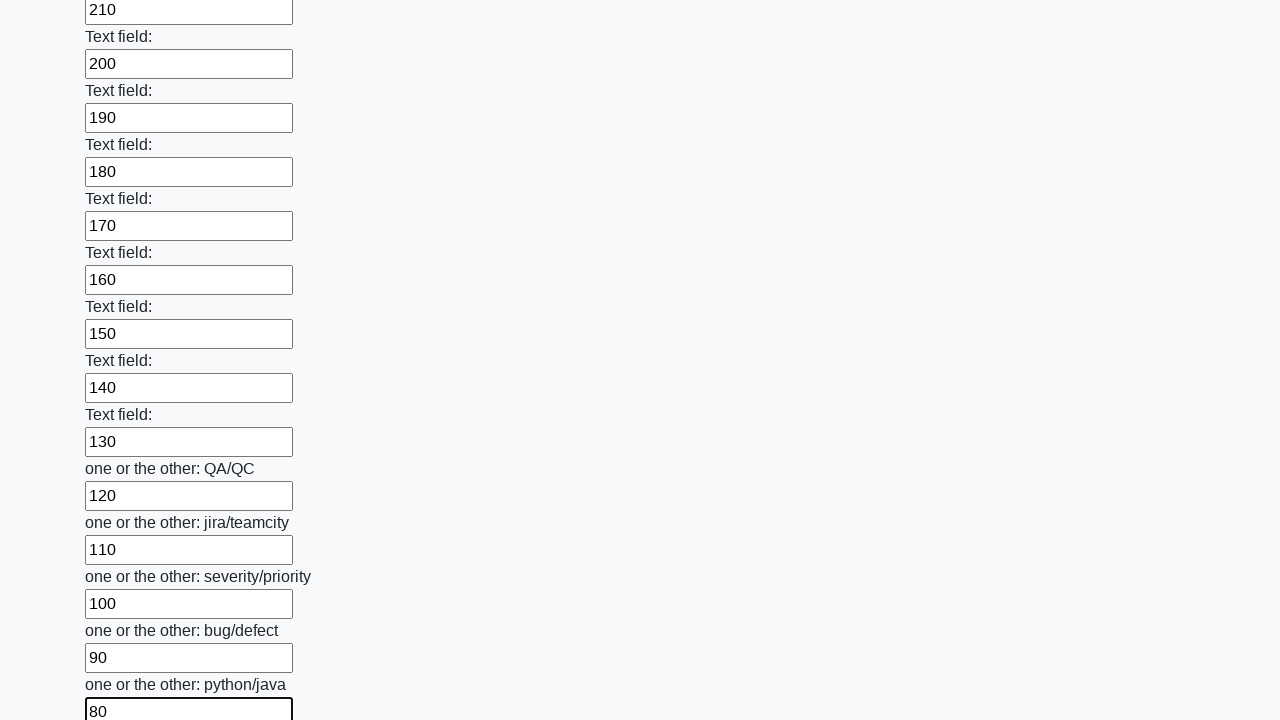

Filled input field with value 70 on input >> nth=92
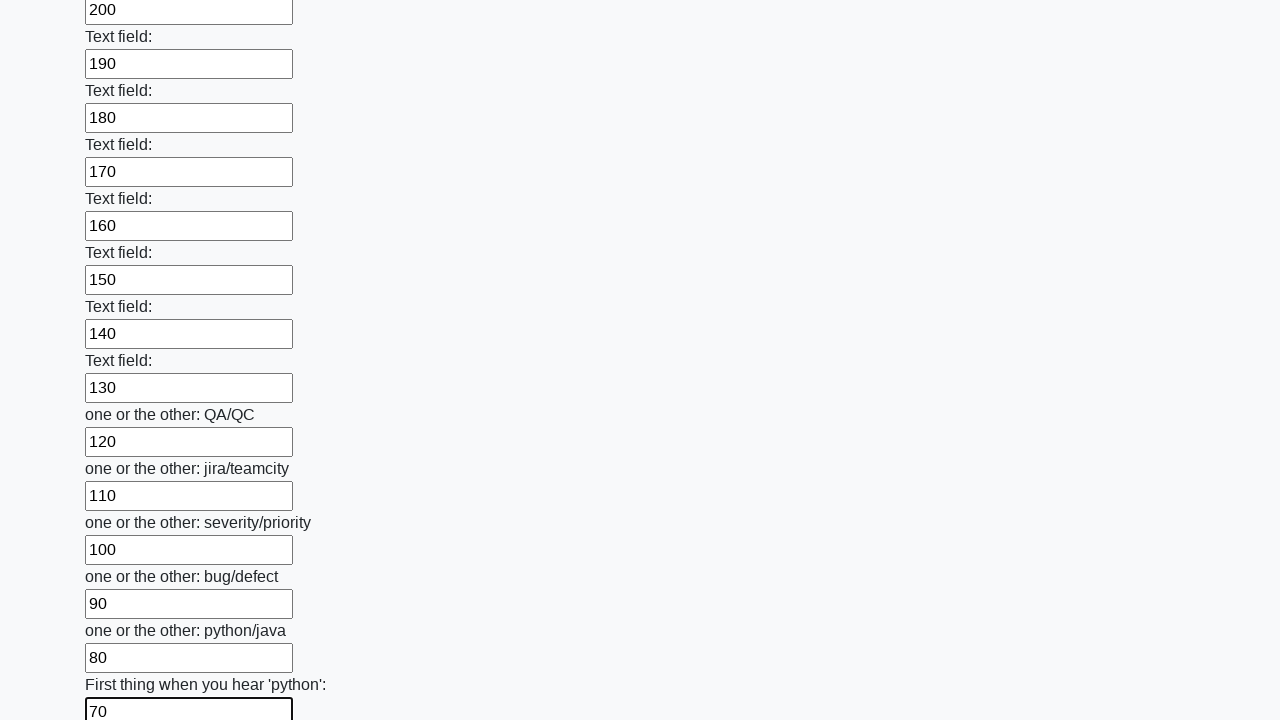

Filled input field with value 60 on input >> nth=93
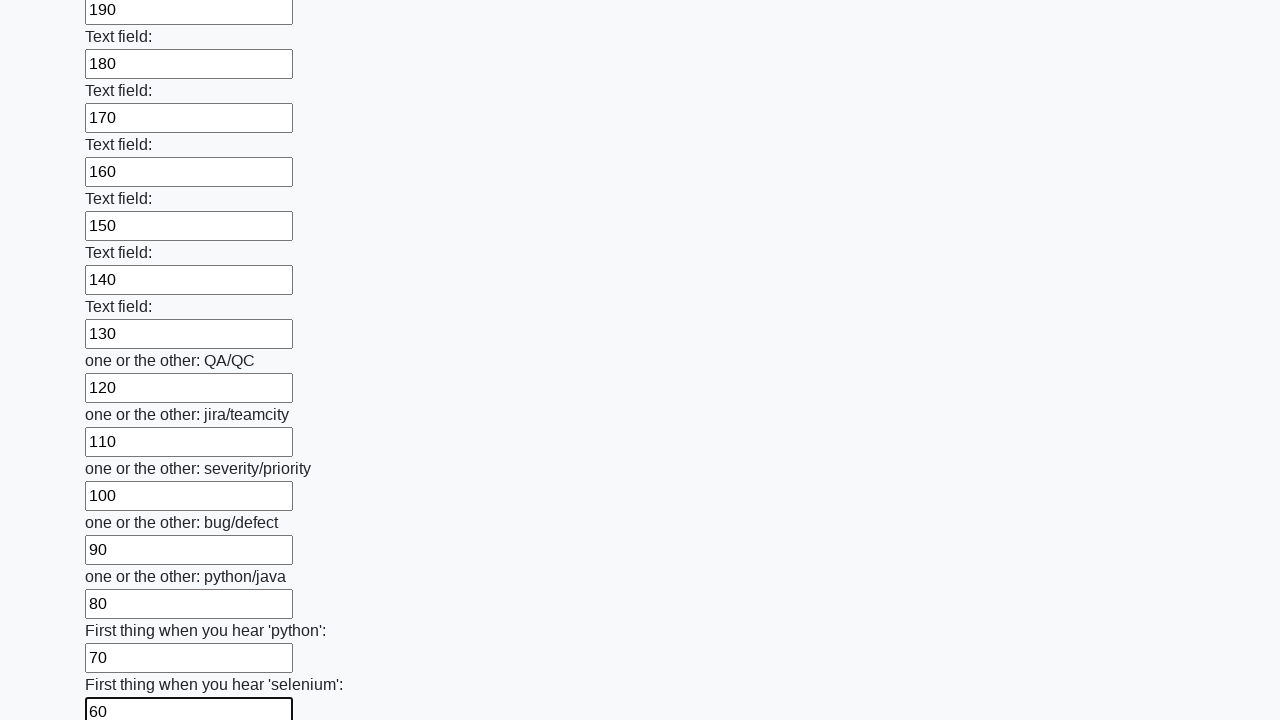

Filled input field with value 50 on input >> nth=94
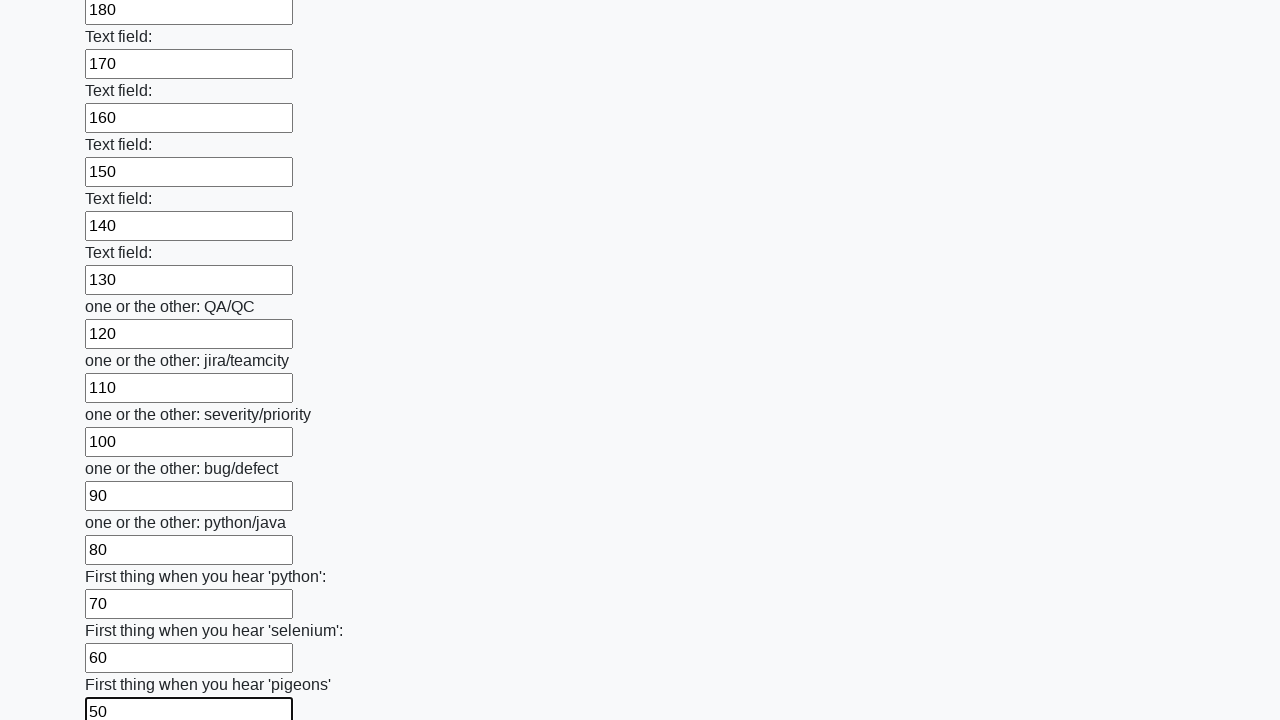

Filled input field with value 40 on input >> nth=95
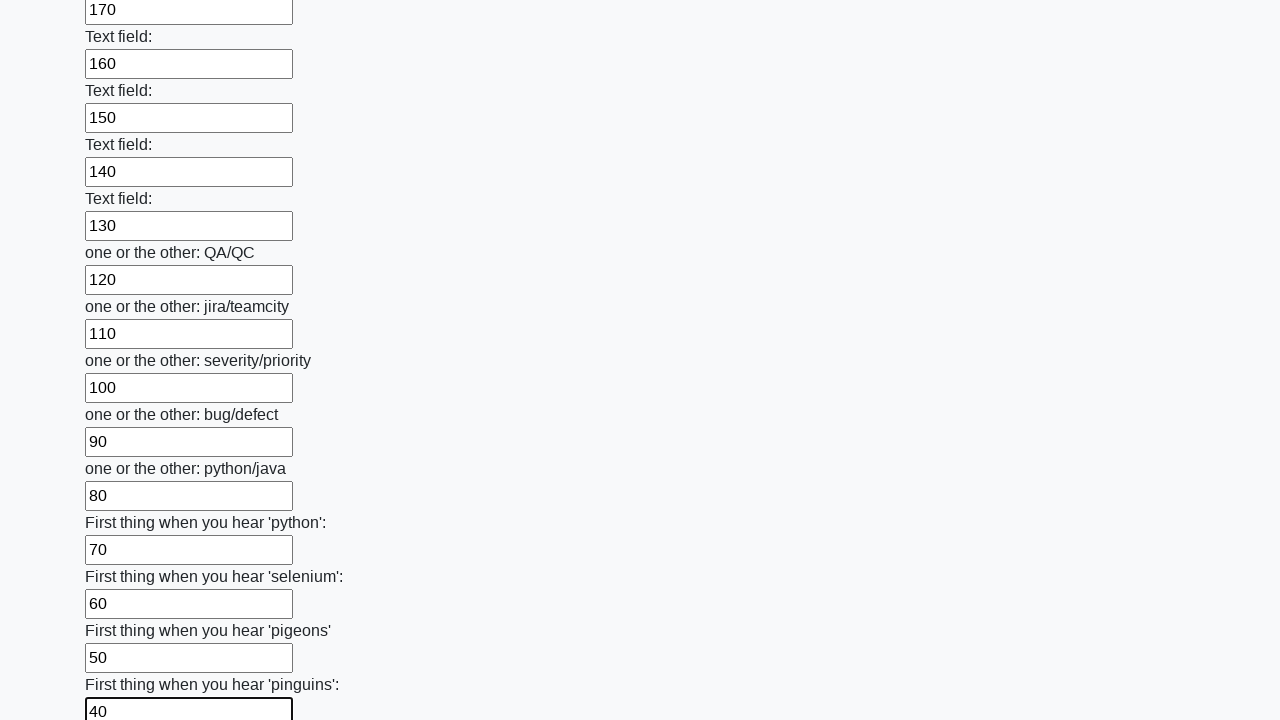

Filled input field with value 30 on input >> nth=96
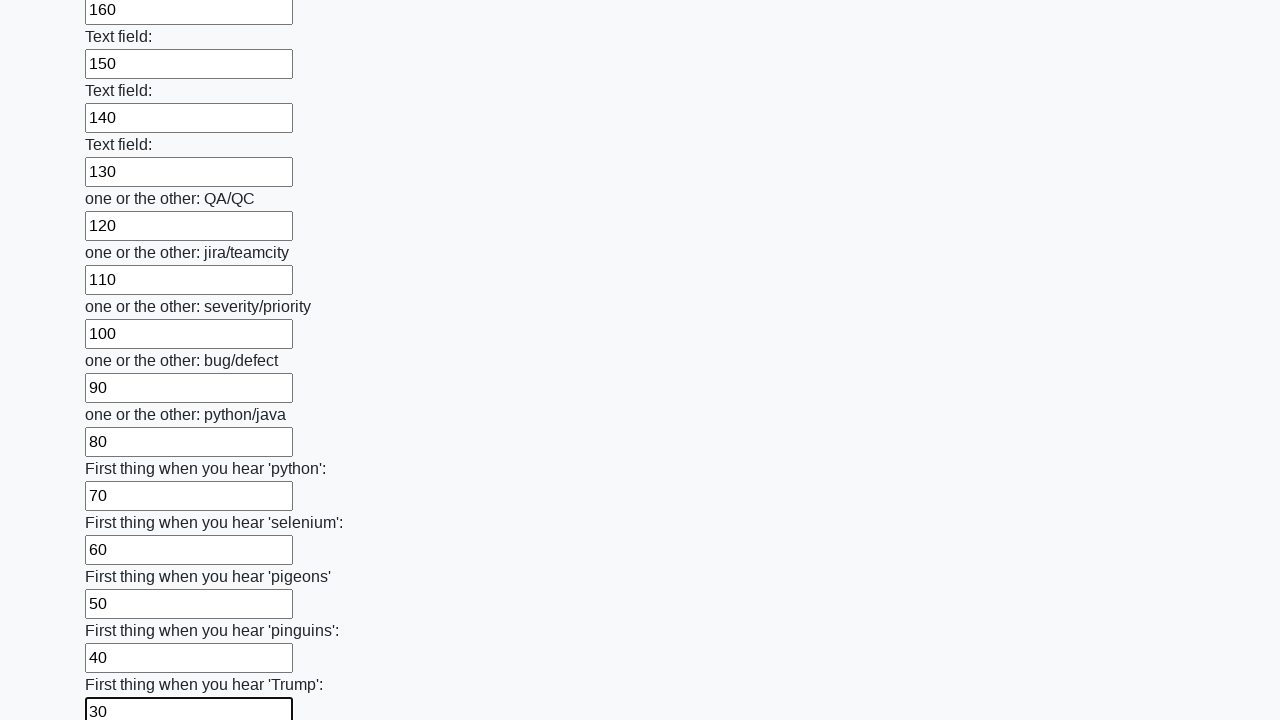

Filled input field with value 20 on input >> nth=97
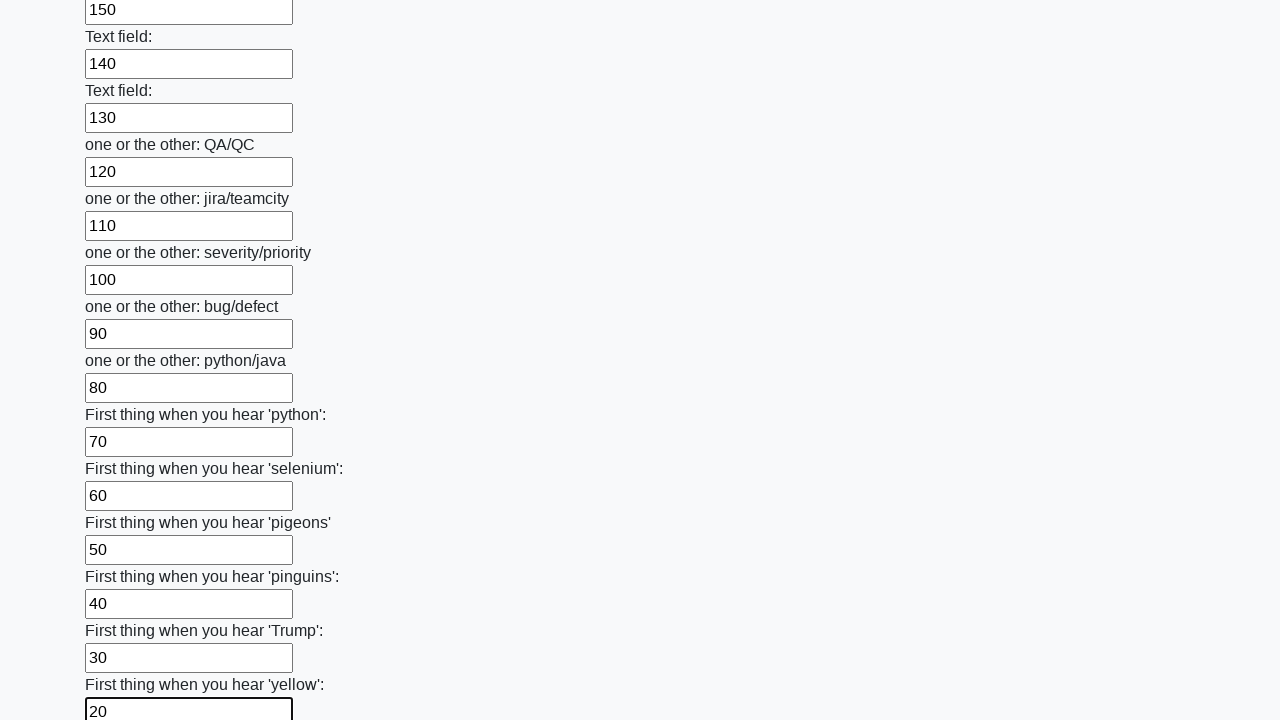

Filled input field with value 10 on input >> nth=98
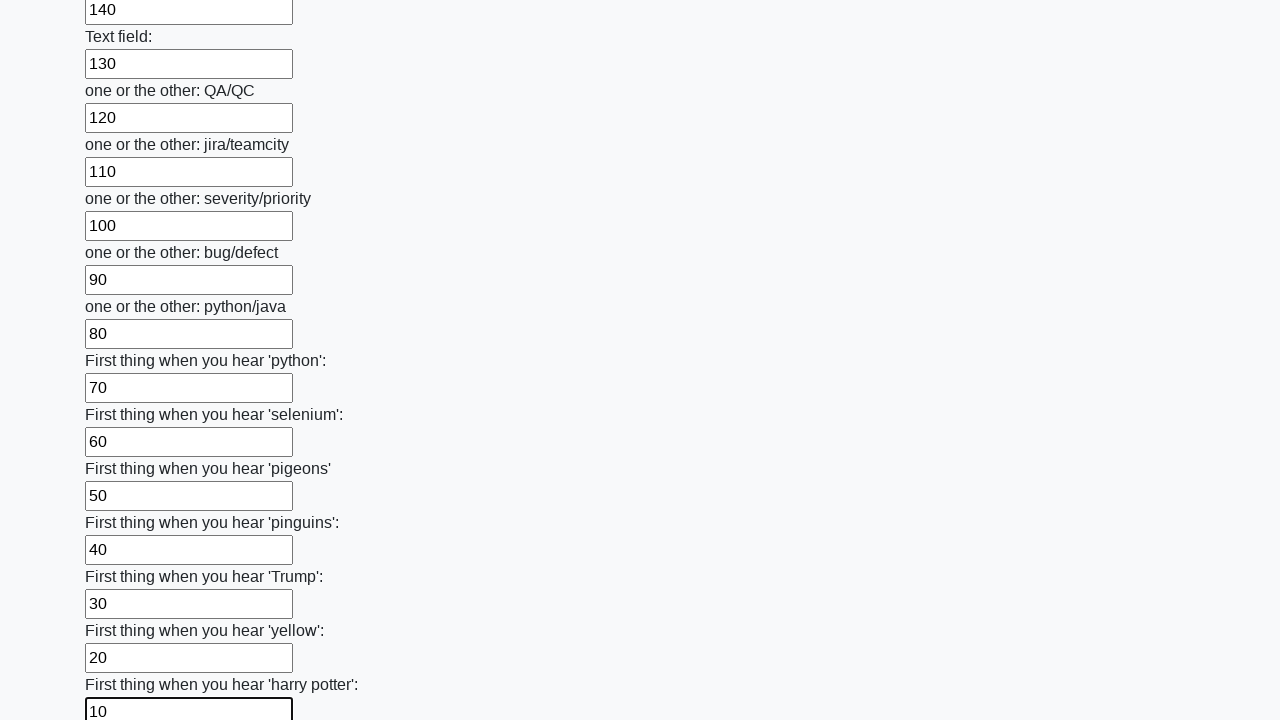

Filled input field with value 0 on input >> nth=99
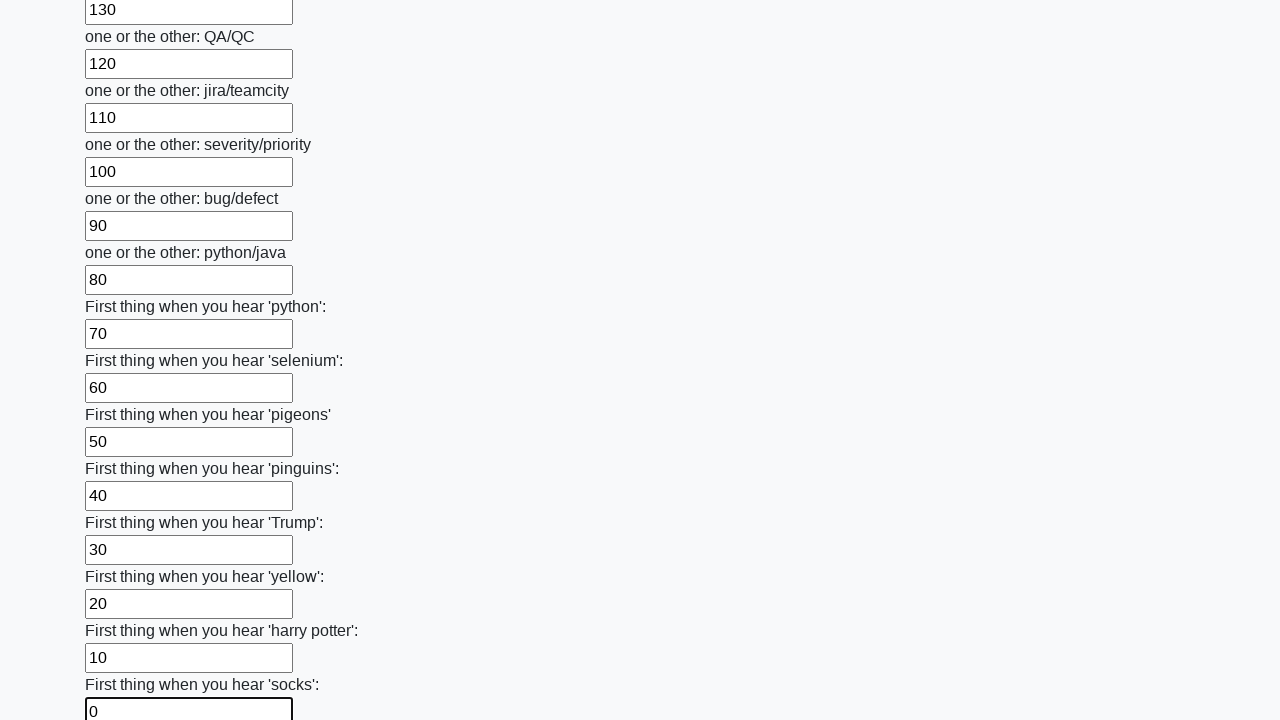

Clicked the form submit button at (123, 611) on button.btn
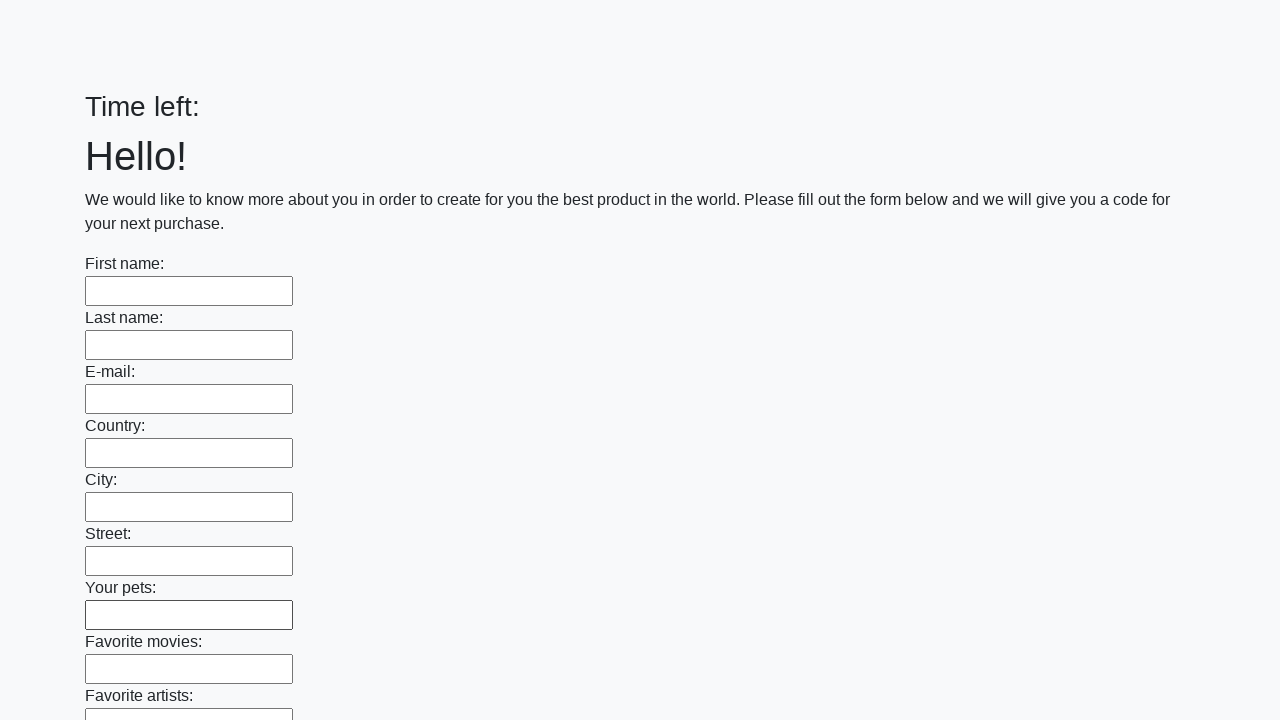

Waited 1000ms for form submission to complete
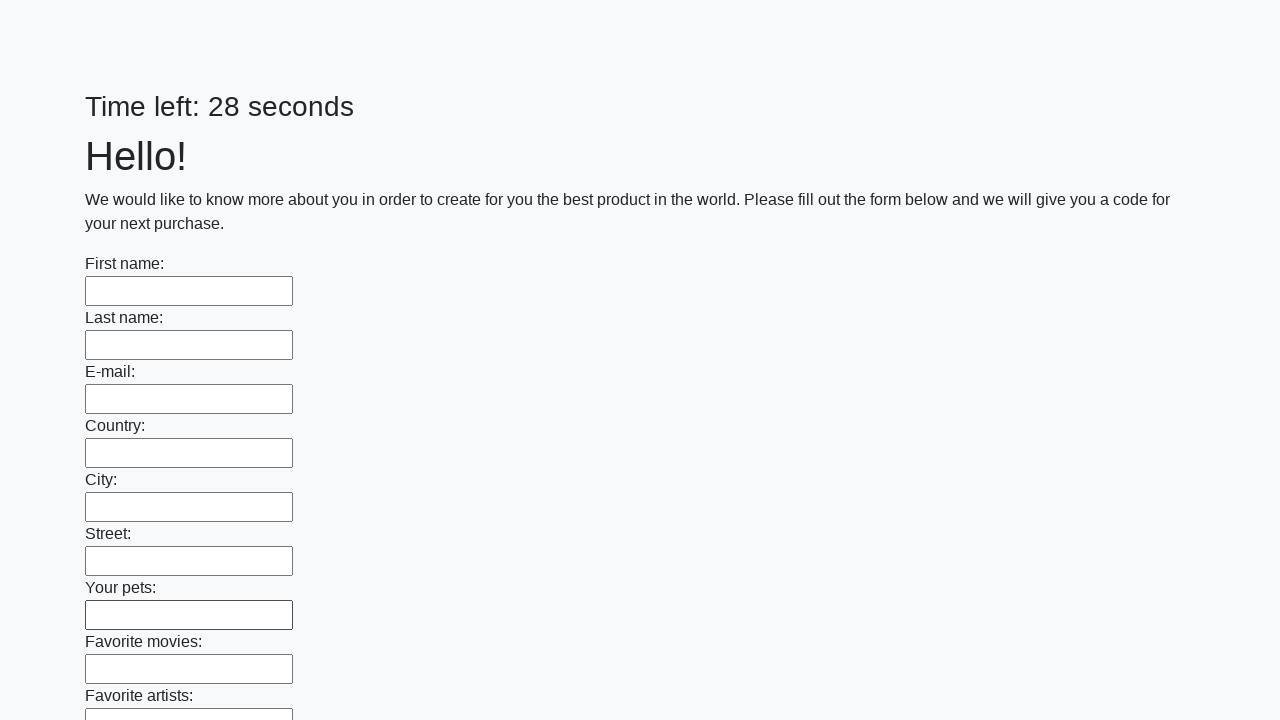

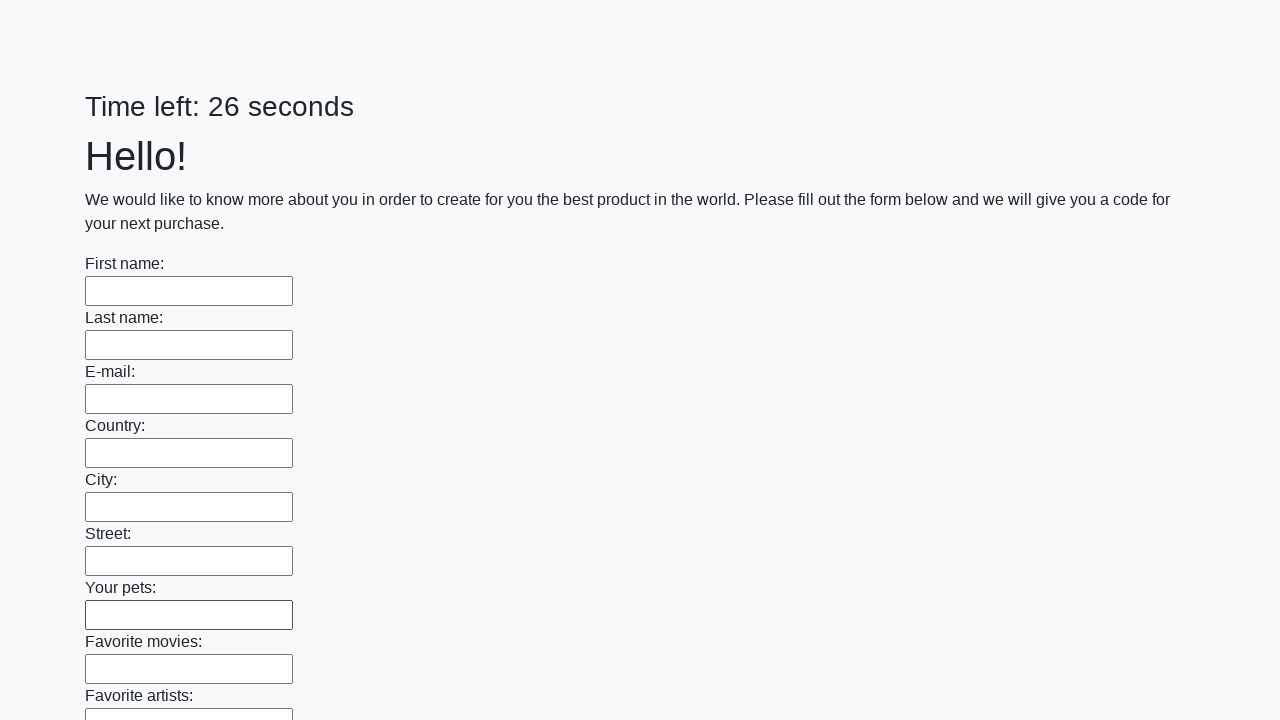